Completes the RPA Challenge by clicking the Start button and filling out the form with person data (first name, last name, company, role, address, email, phone) multiple times, then submitting each round.

Starting URL: https://www.rpachallenge.com

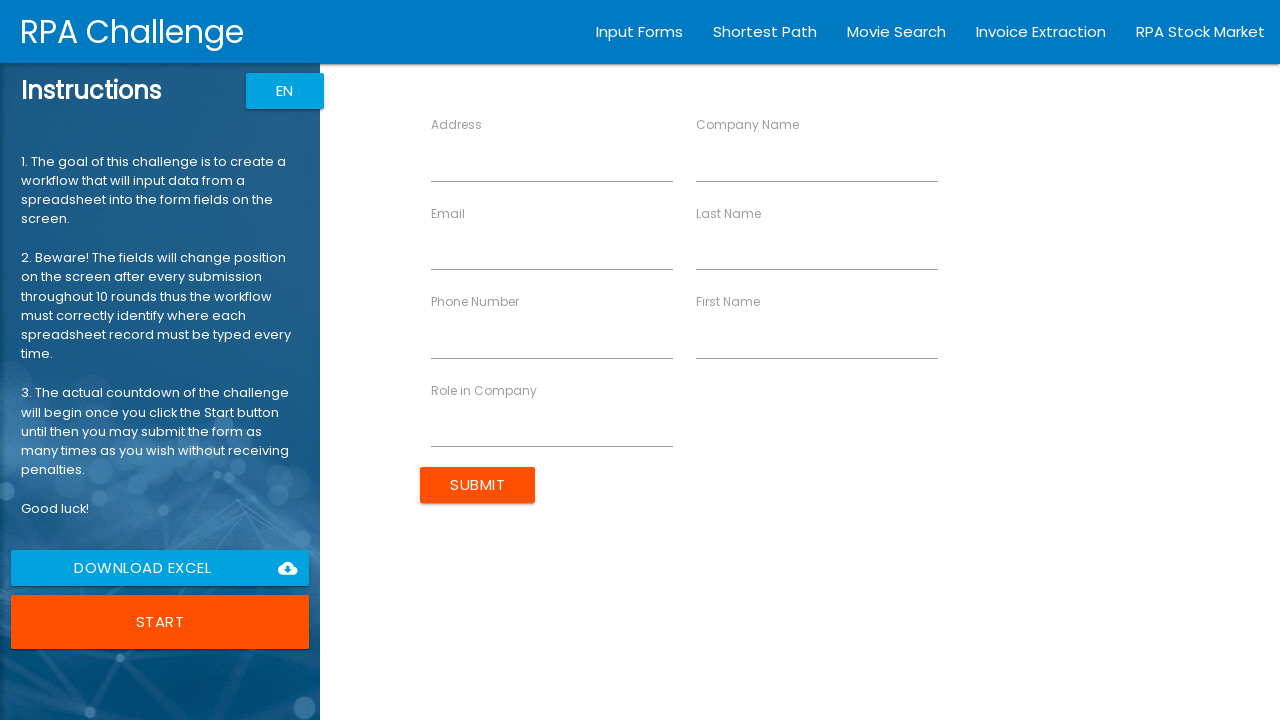

Clicked the Start button to begin the RPA Challenge at (160, 622) on button:has-text('Start')
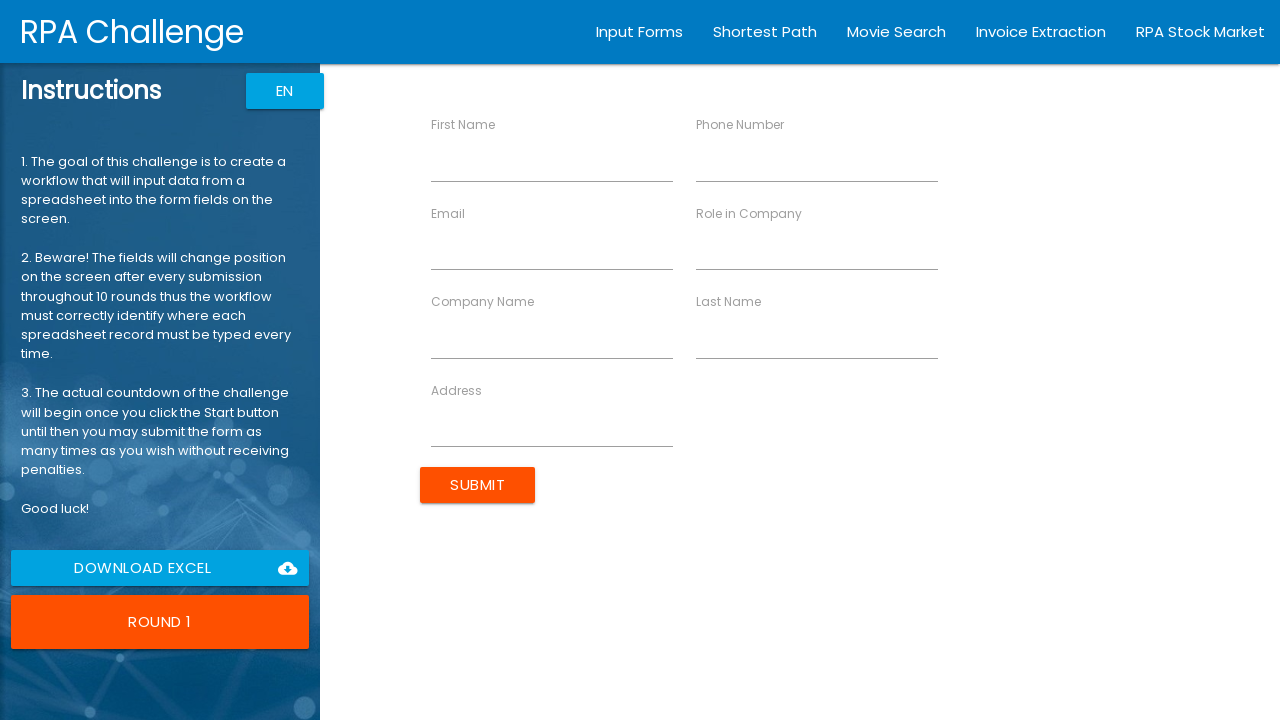

Filled in first name: John on input[ng-reflect-name='labelFirstName']
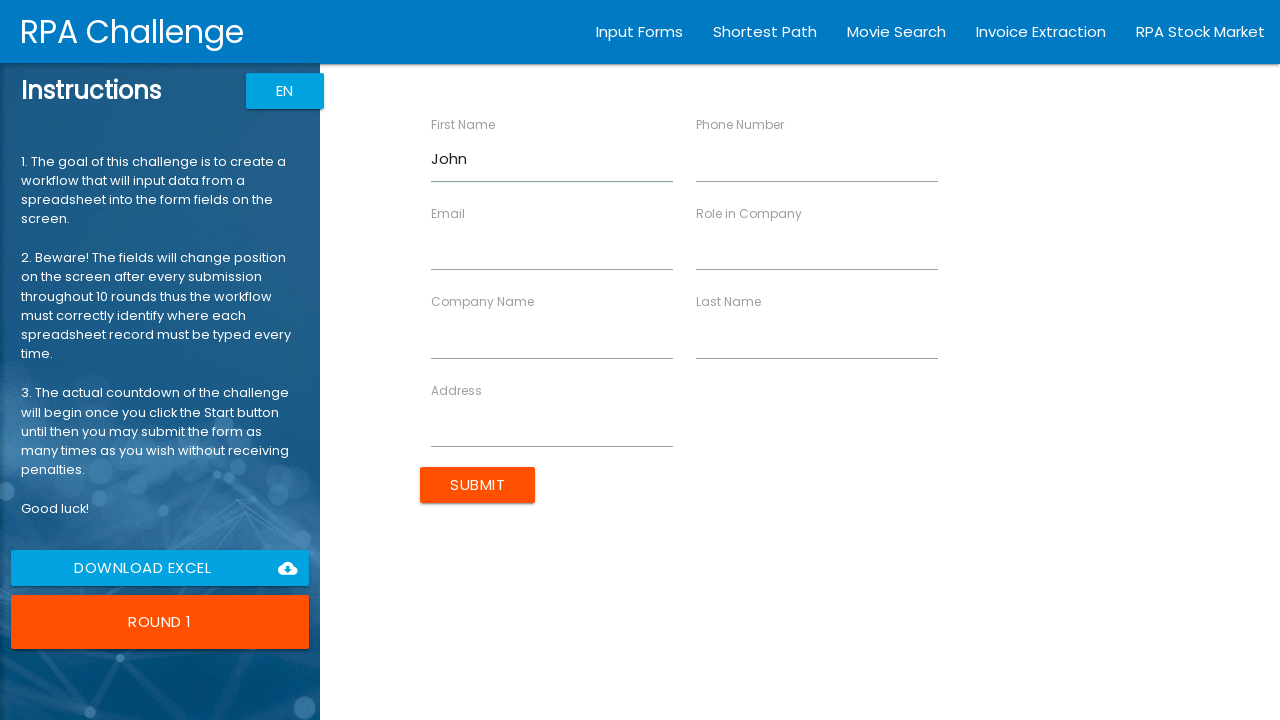

Filled in last name: Smith on input[ng-reflect-name='labelLastName']
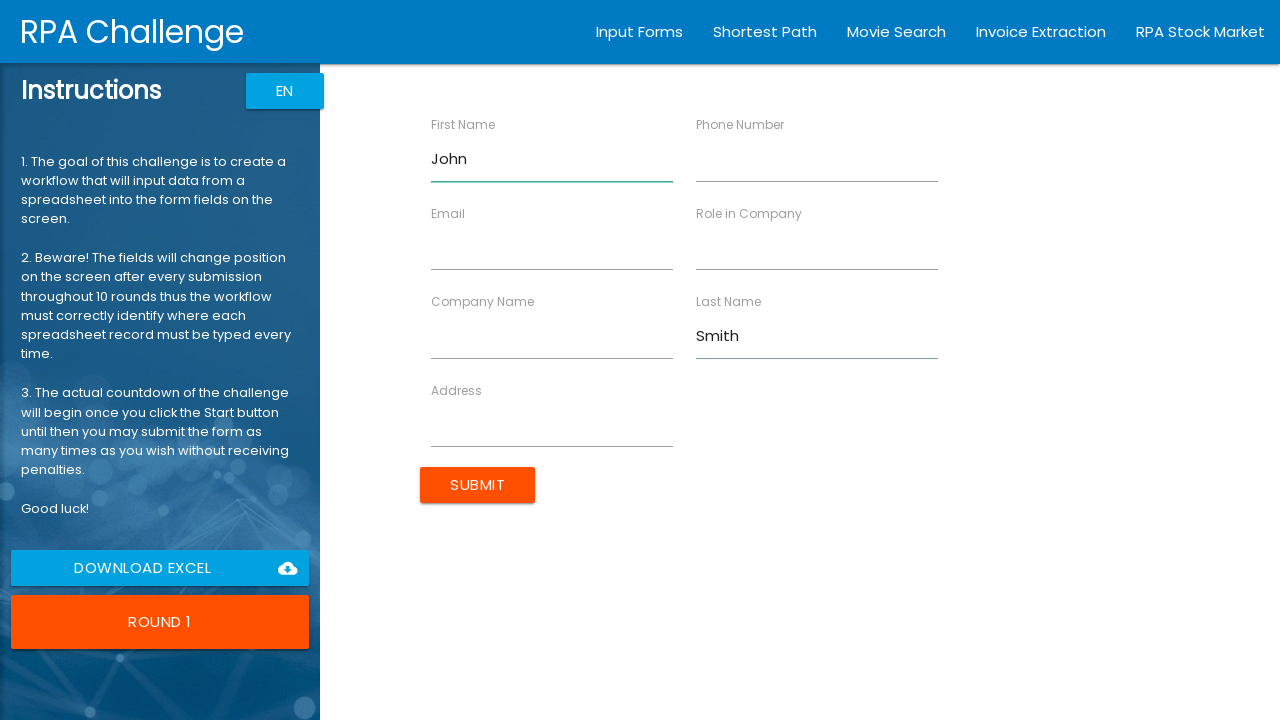

Filled in company: Acme Corp on input[ng-reflect-name='labelCompanyName']
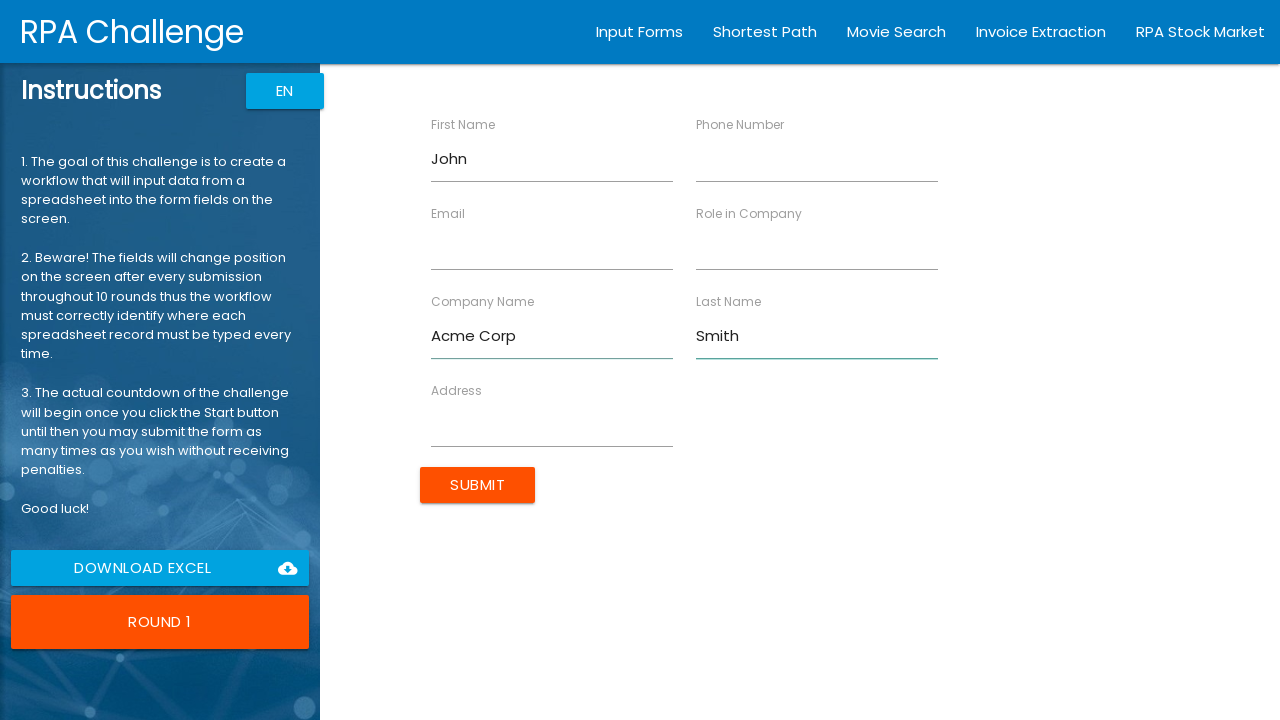

Filled in role: Developer on input[ng-reflect-name='labelRole']
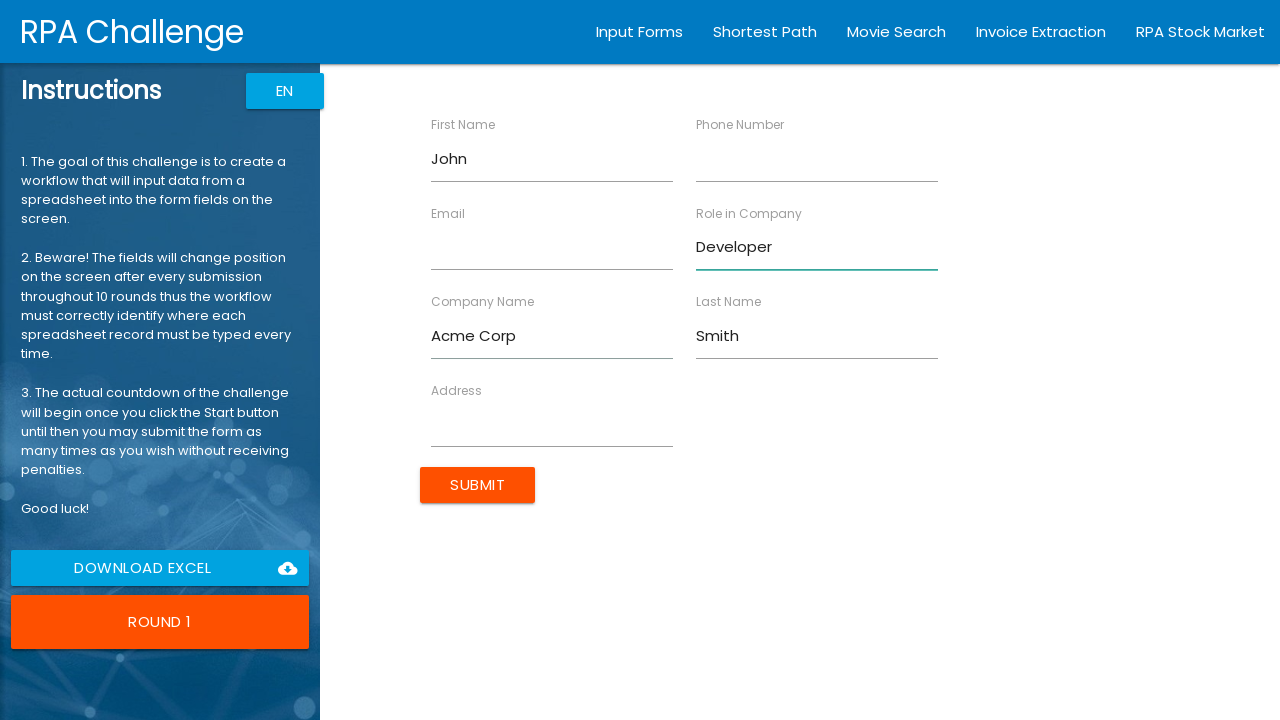

Filled in address: 123 Main St on input[ng-reflect-name='labelAddress']
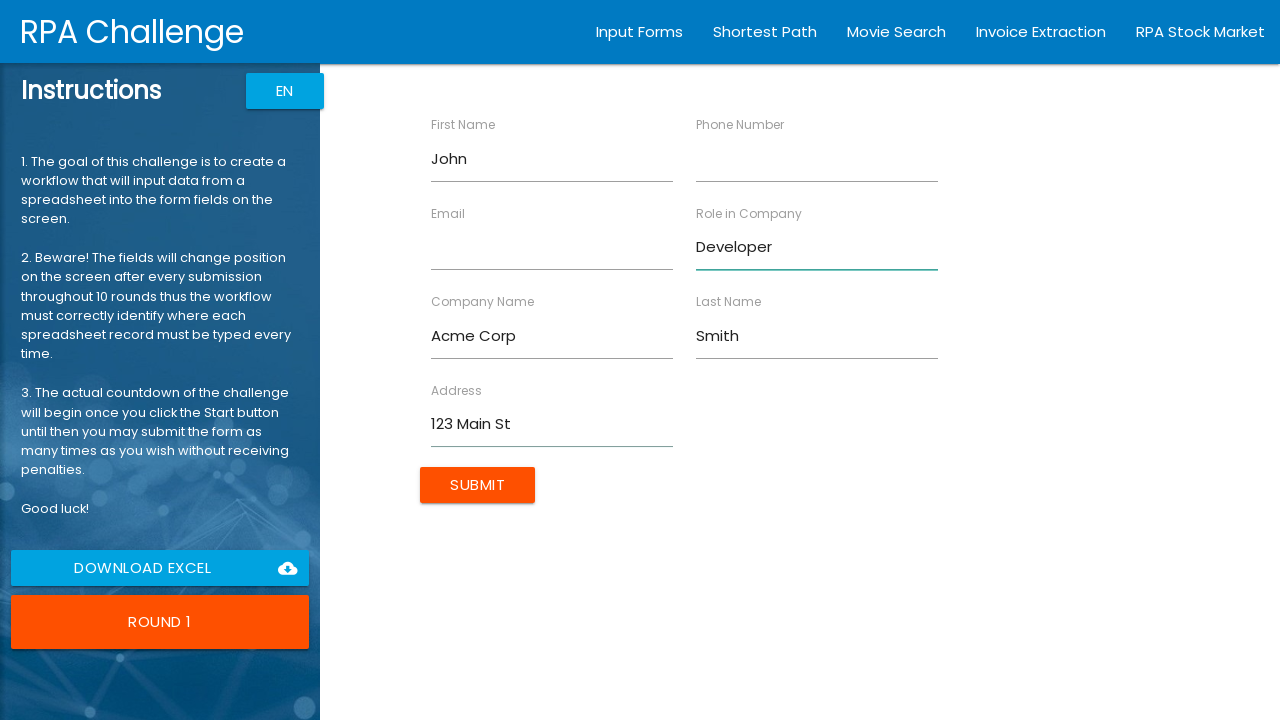

Filled in email: john.smith@example.com on input[ng-reflect-name='labelEmail']
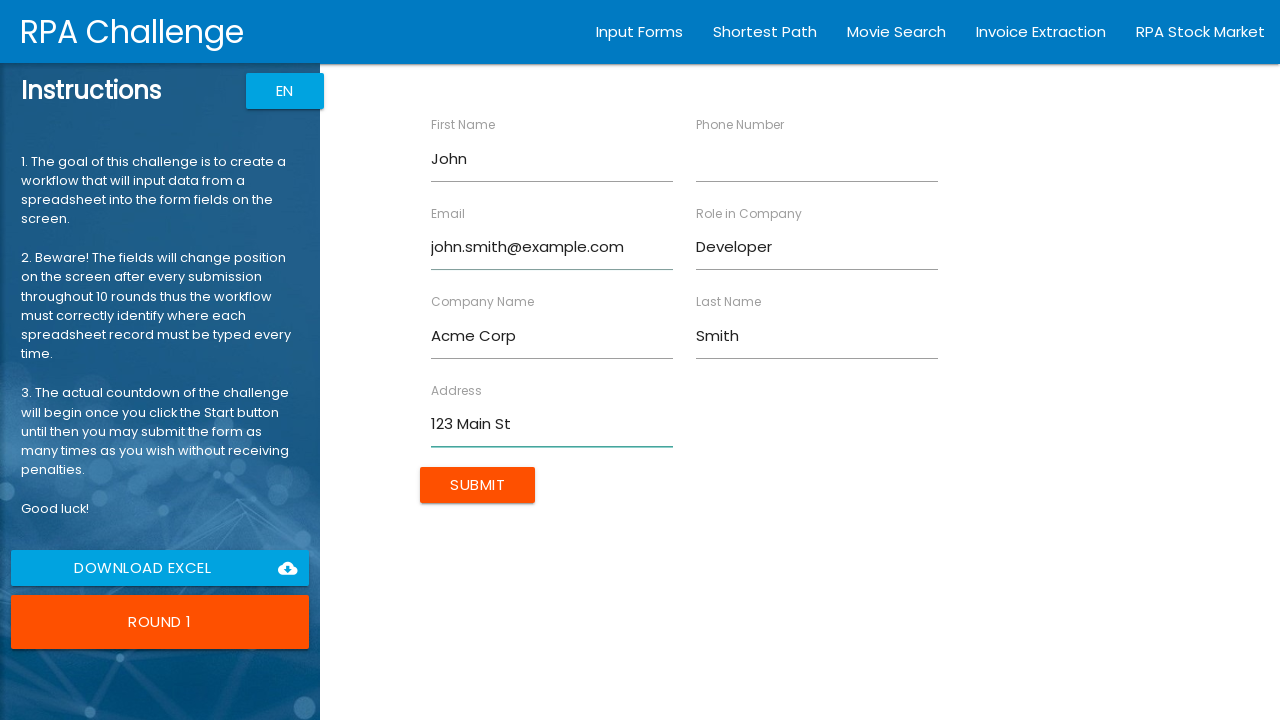

Filled in phone: 5551234567 on input[ng-reflect-name='labelPhone']
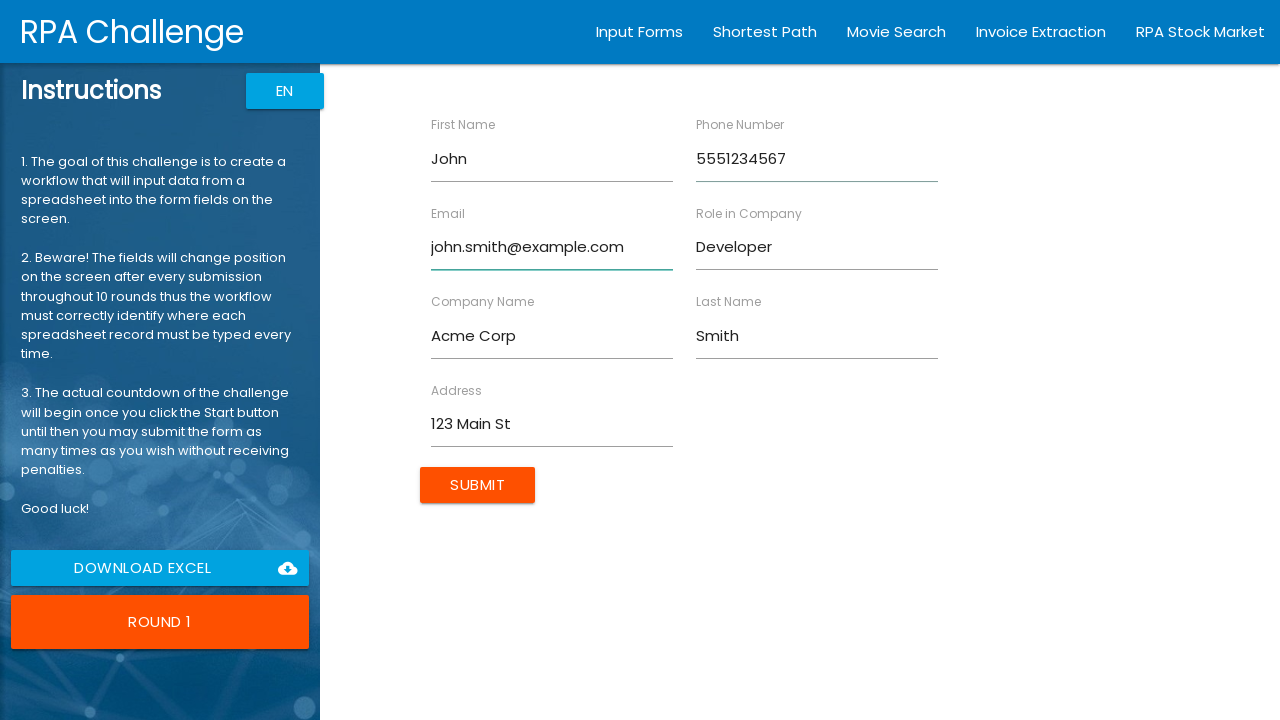

Clicked submit button for John Smith at (478, 485) on input[type='submit']
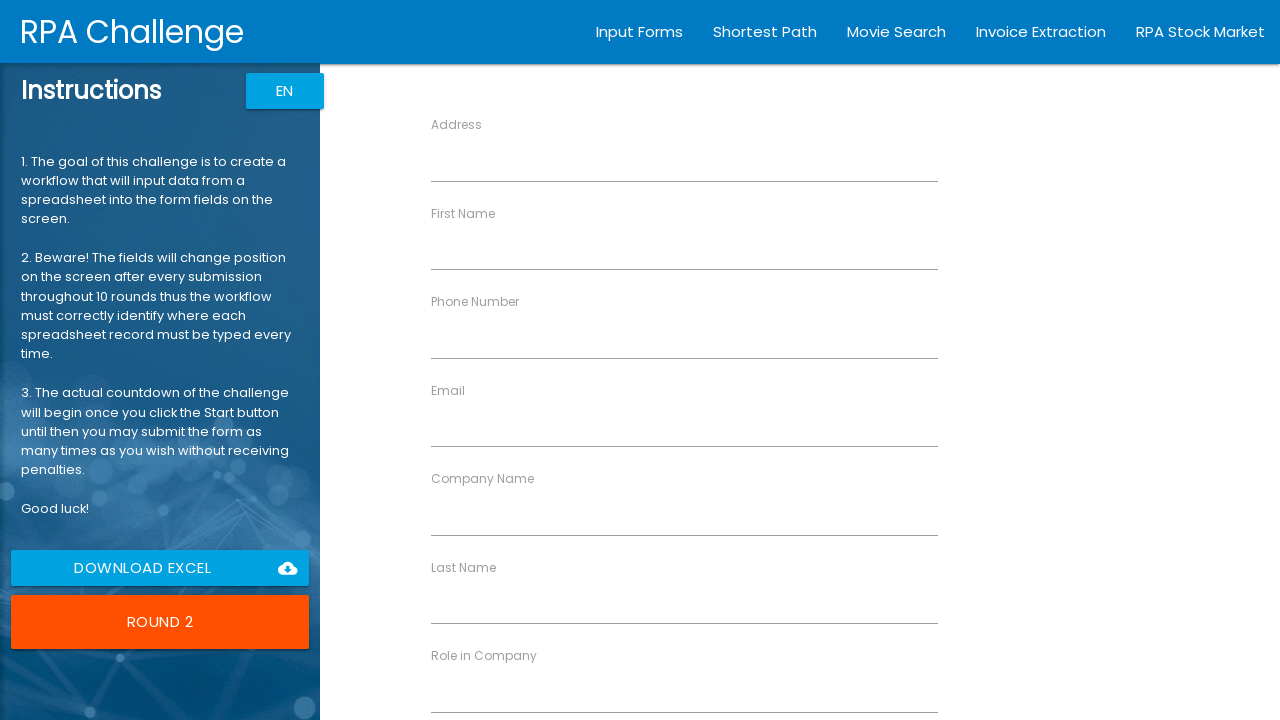

Filled in first name: Jane on input[ng-reflect-name='labelFirstName']
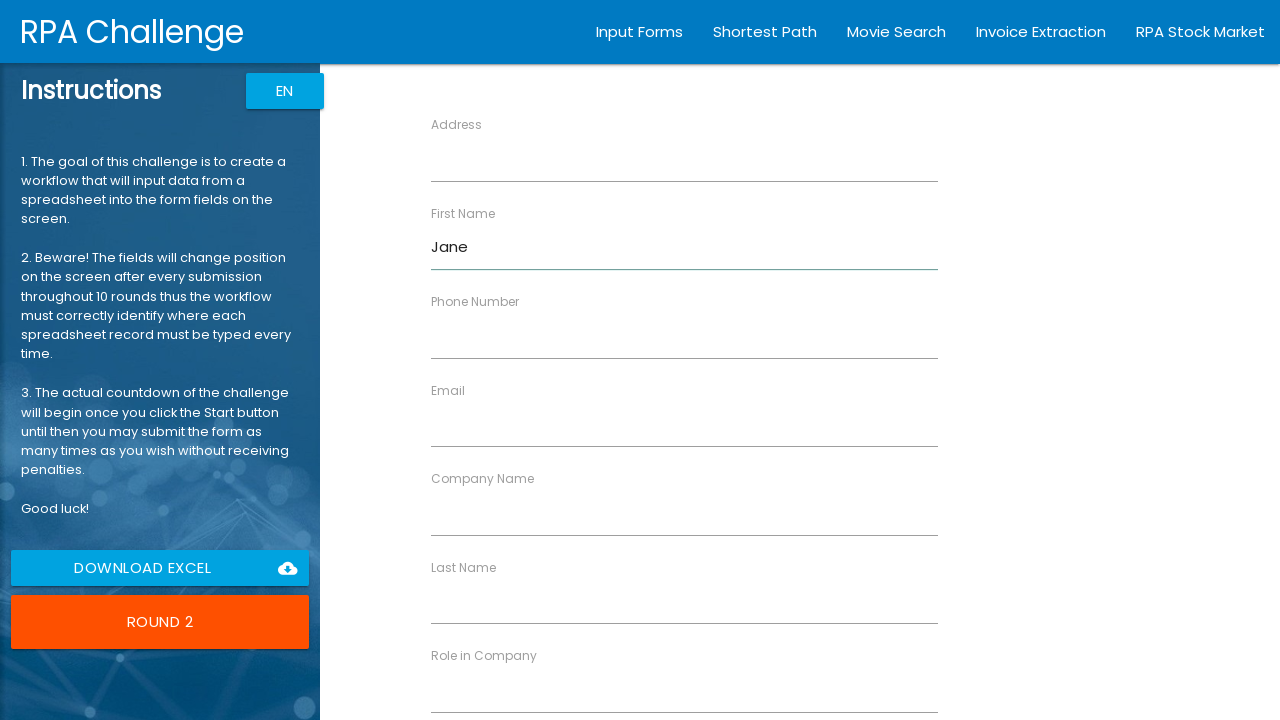

Filled in last name: Doe on input[ng-reflect-name='labelLastName']
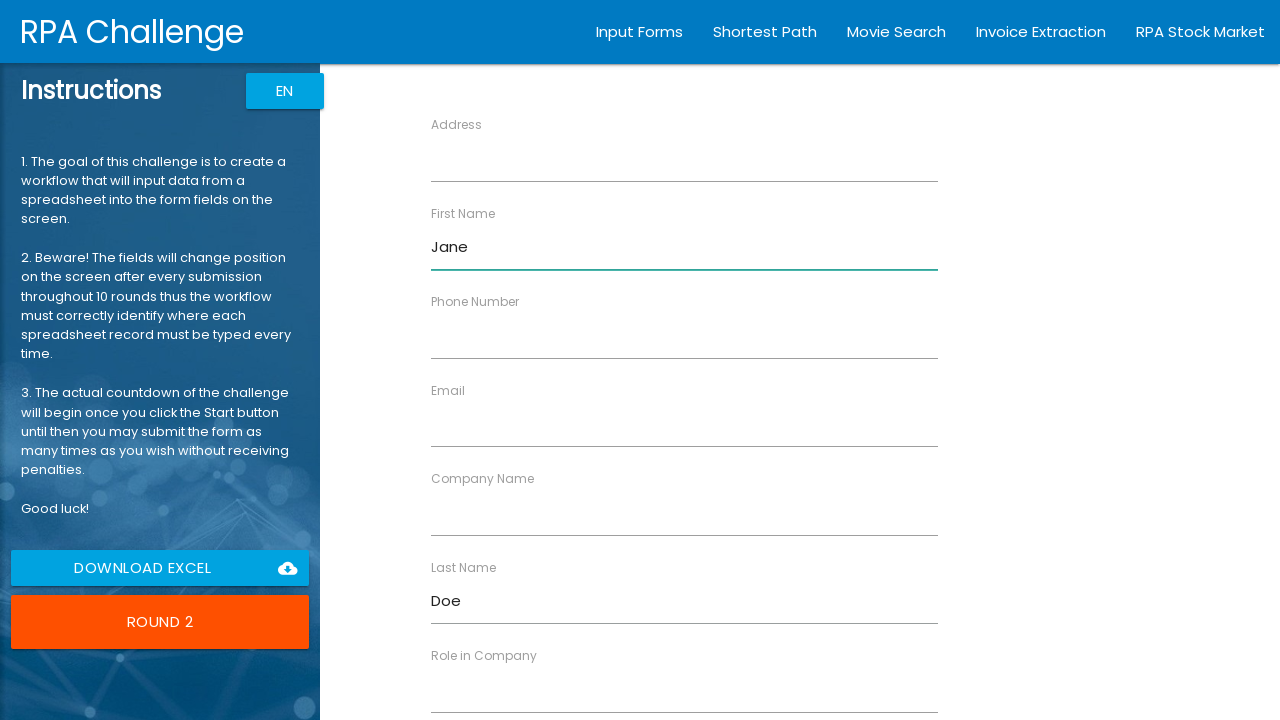

Filled in company: Tech Inc on input[ng-reflect-name='labelCompanyName']
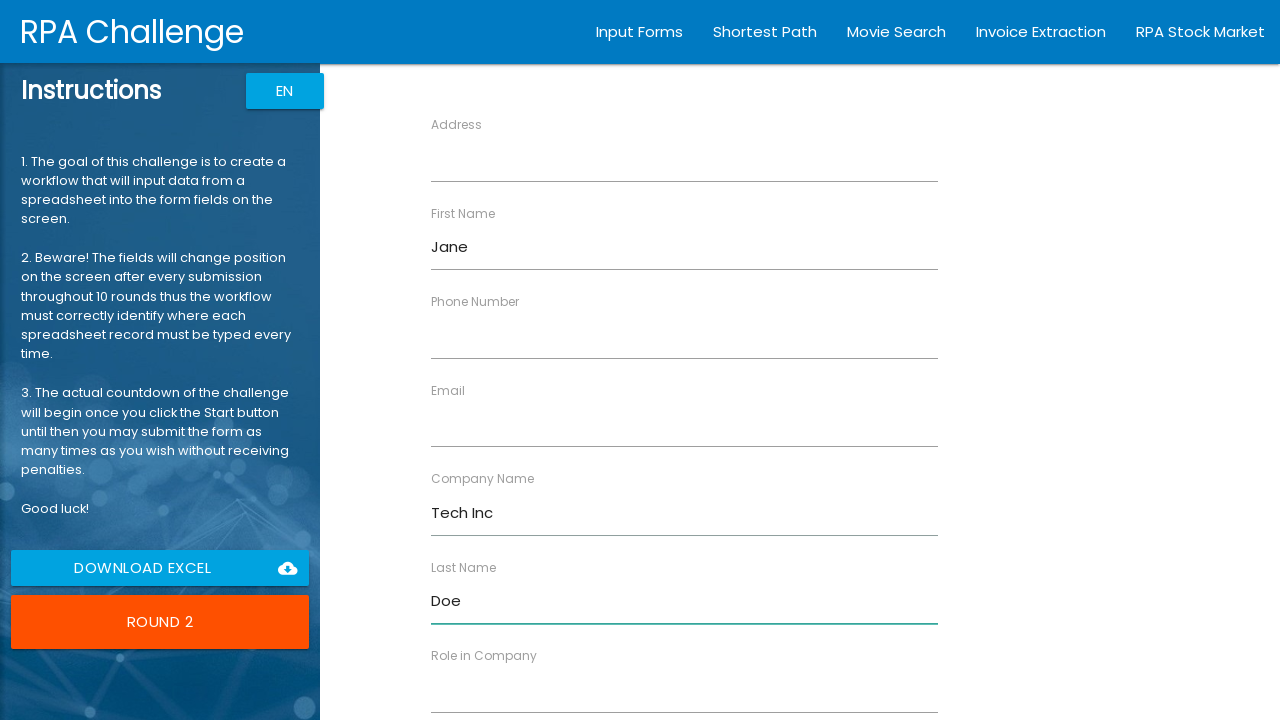

Filled in role: Manager on input[ng-reflect-name='labelRole']
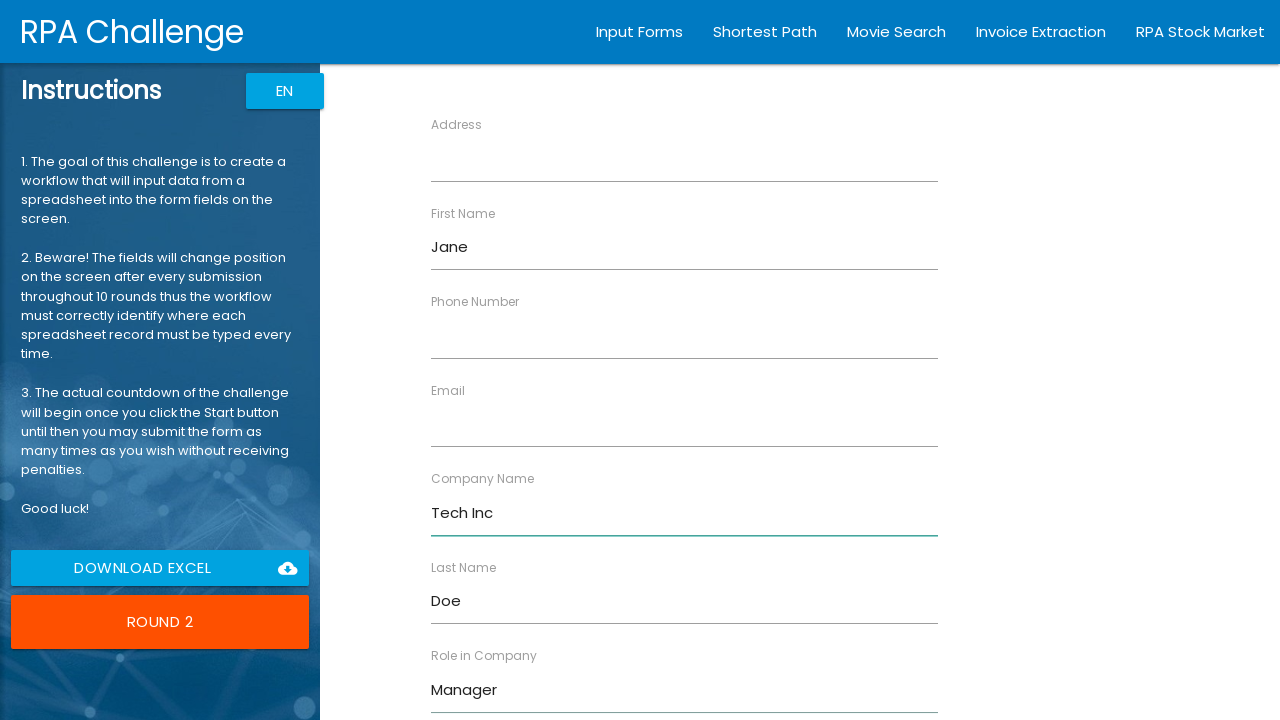

Filled in address: 456 Oak Ave on input[ng-reflect-name='labelAddress']
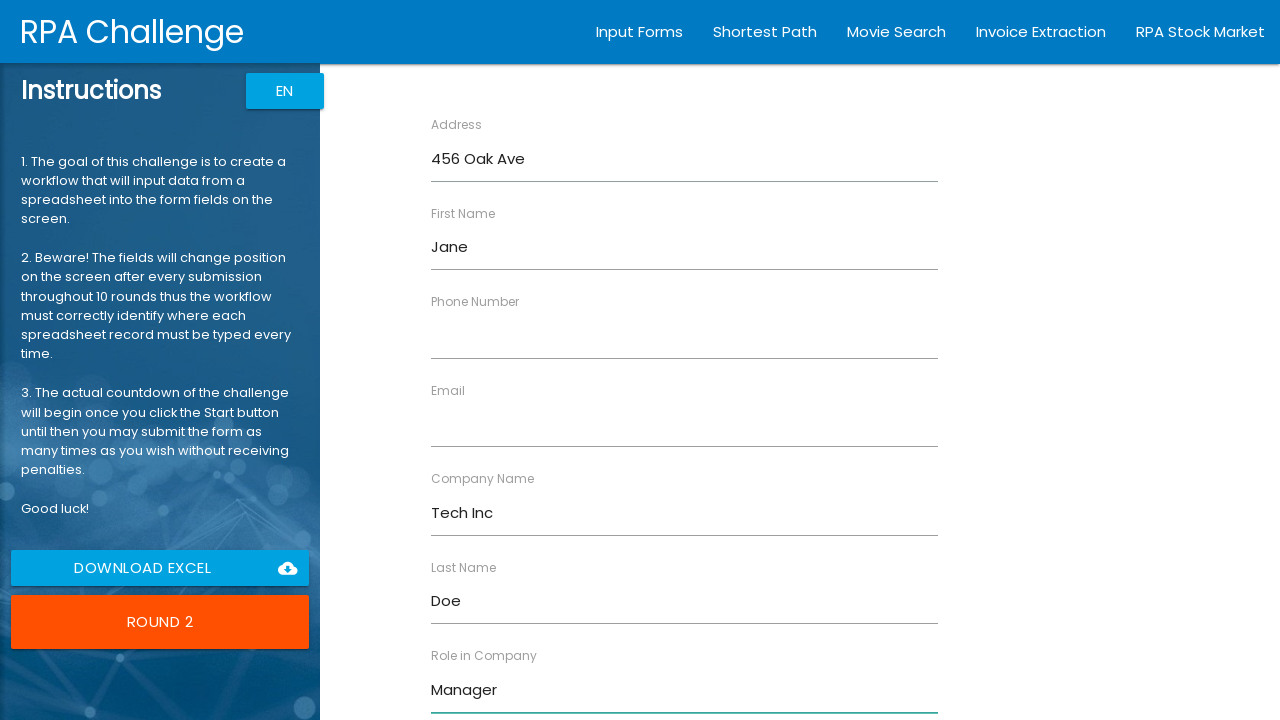

Filled in email: jane.doe@example.com on input[ng-reflect-name='labelEmail']
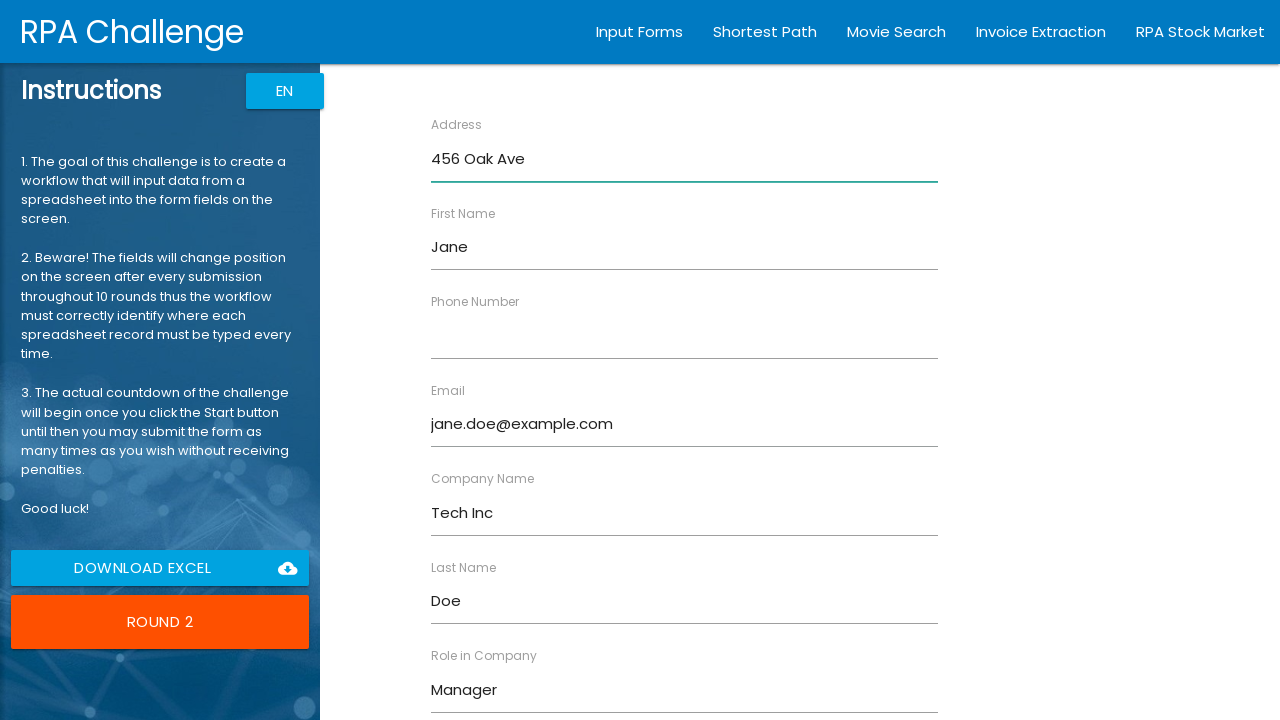

Filled in phone: 5552345678 on input[ng-reflect-name='labelPhone']
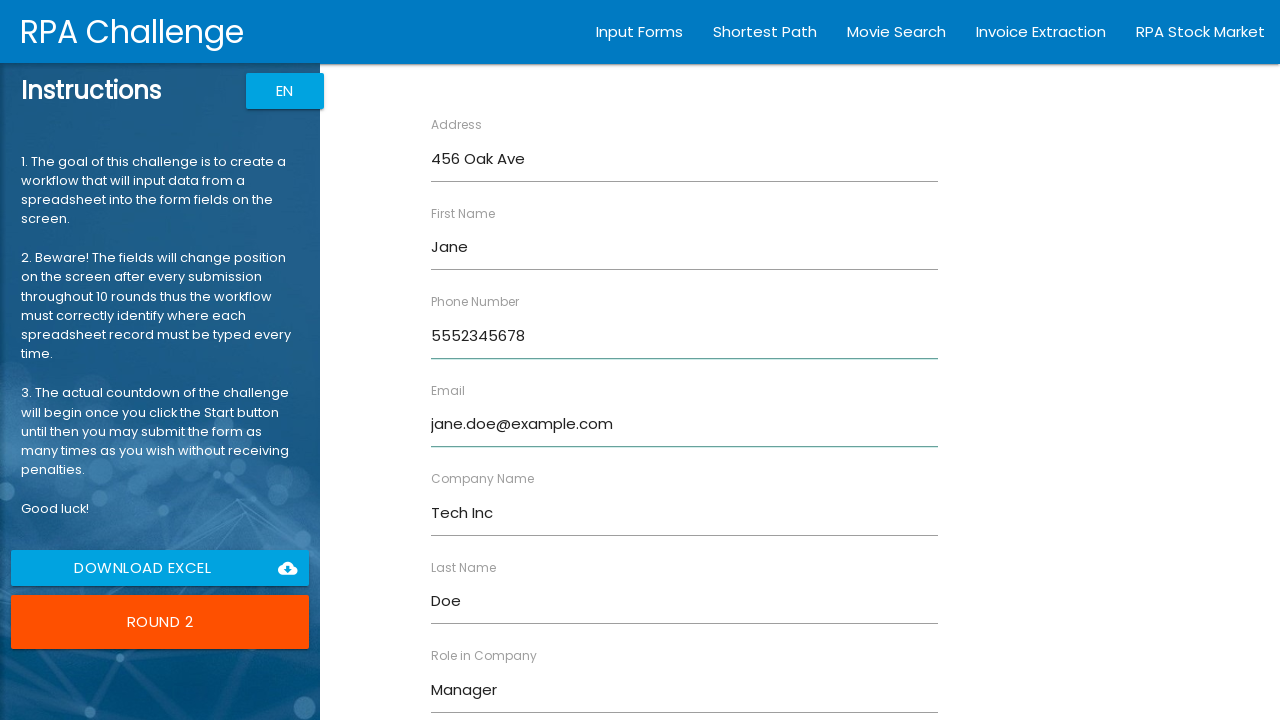

Clicked submit button for Jane Doe at (478, 688) on input[type='submit']
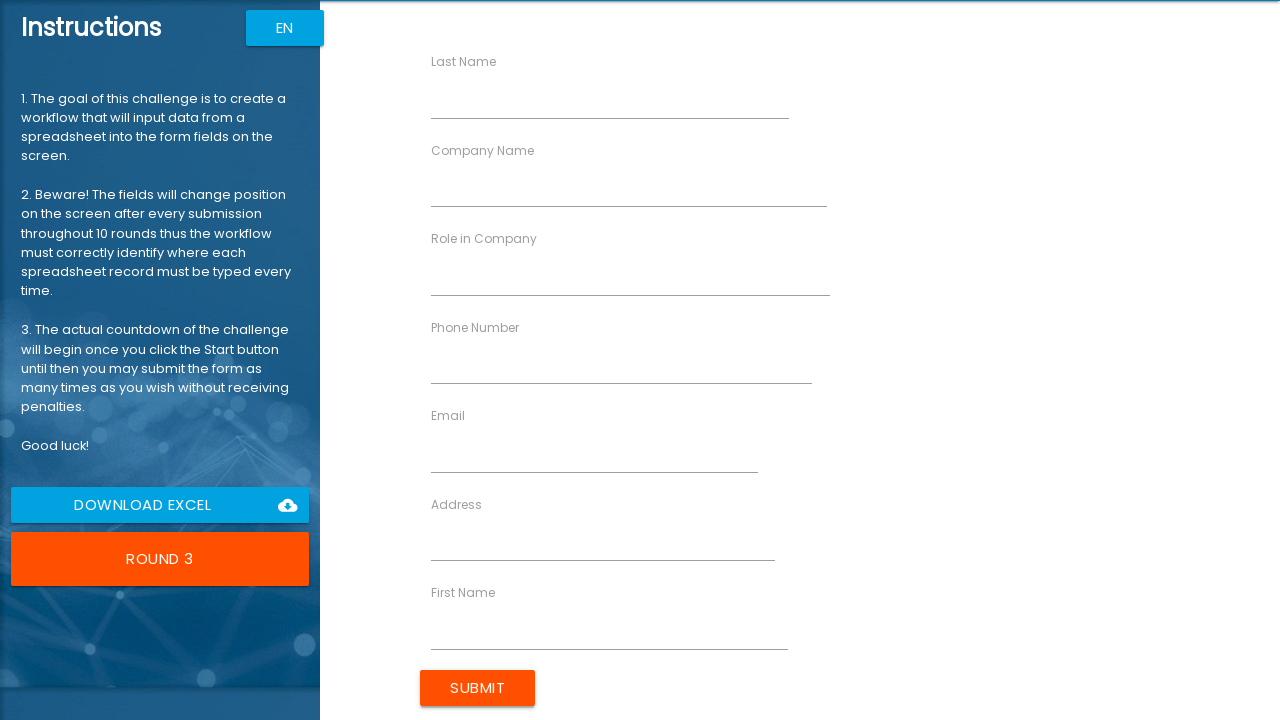

Filled in first name: Robert on input[ng-reflect-name='labelFirstName']
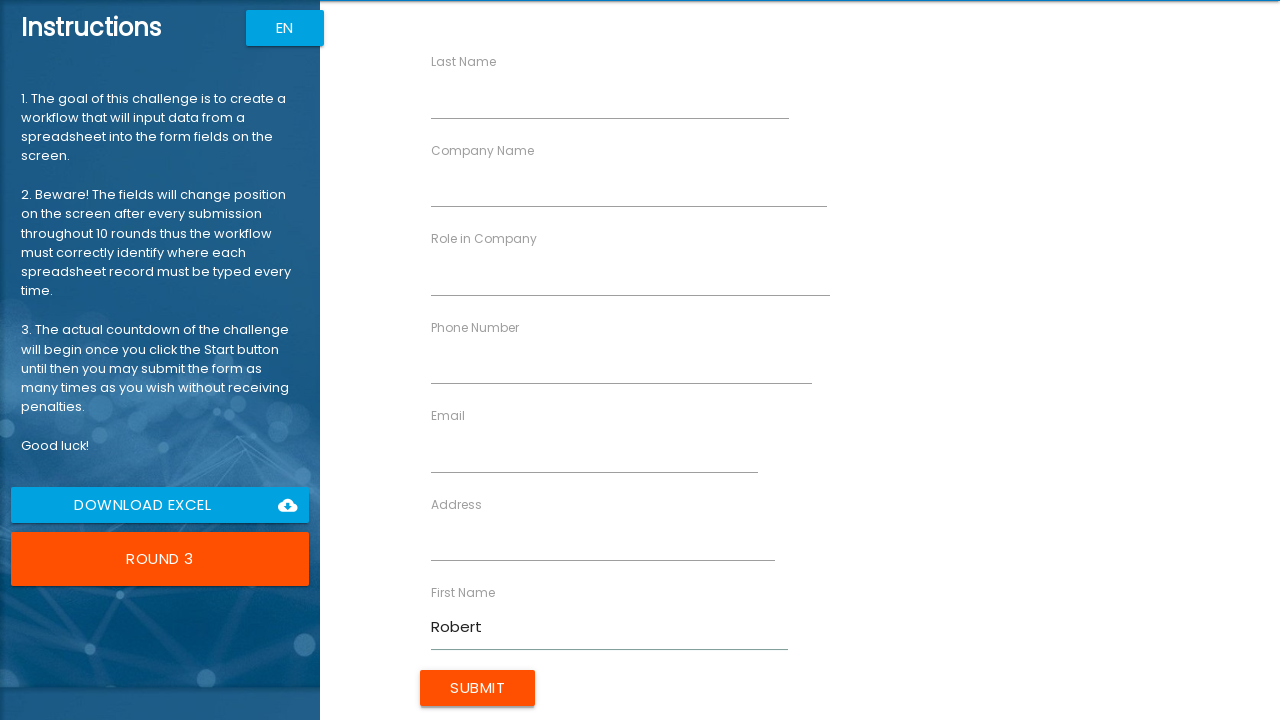

Filled in last name: Johnson on input[ng-reflect-name='labelLastName']
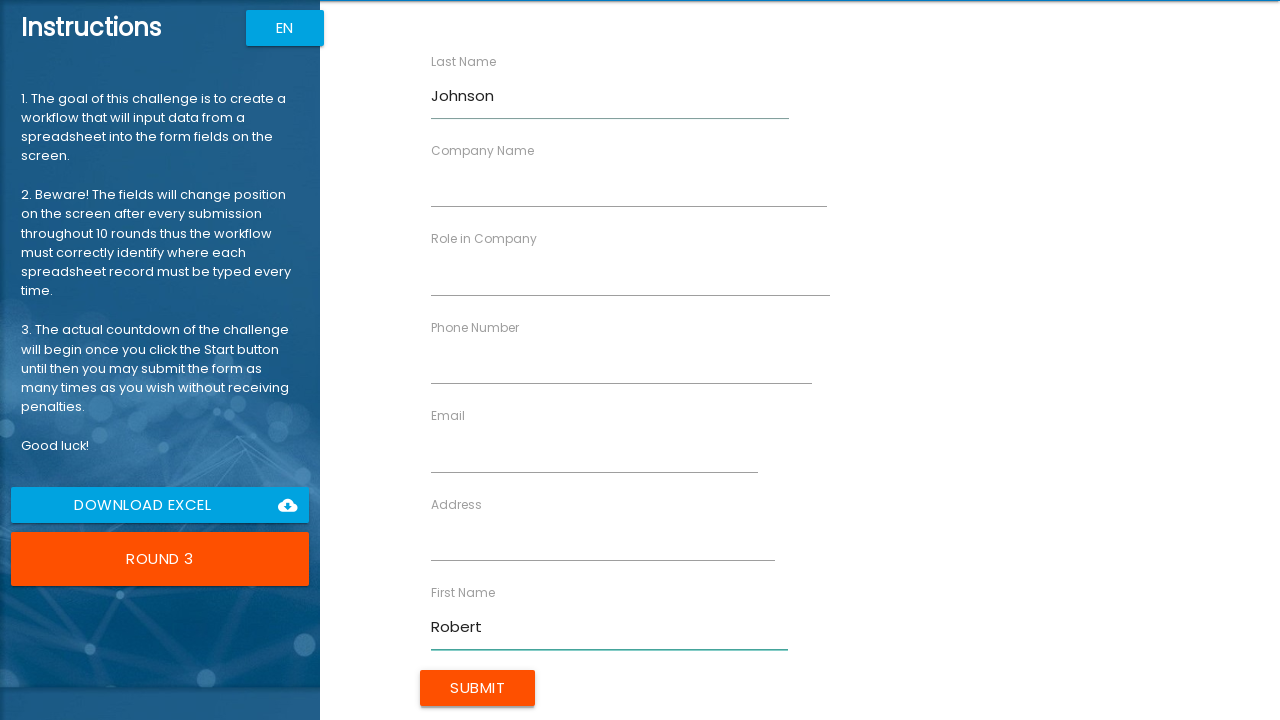

Filled in company: Global Ltd on input[ng-reflect-name='labelCompanyName']
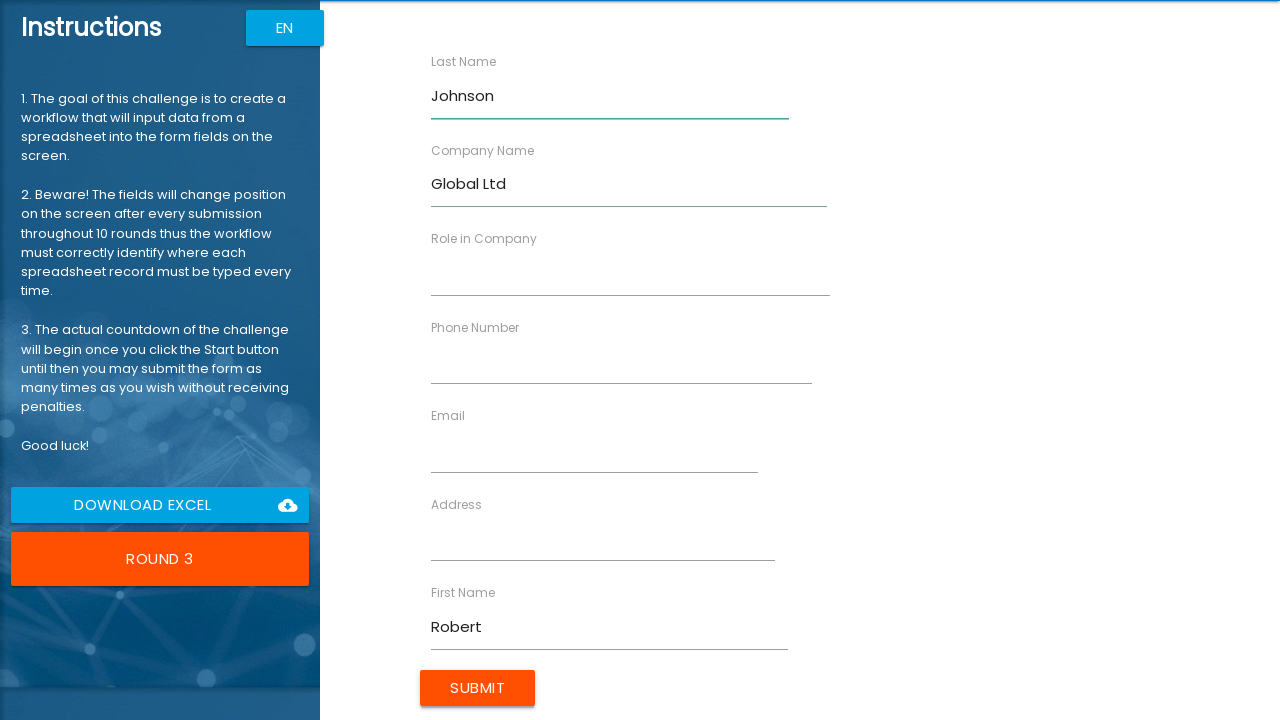

Filled in role: Analyst on input[ng-reflect-name='labelRole']
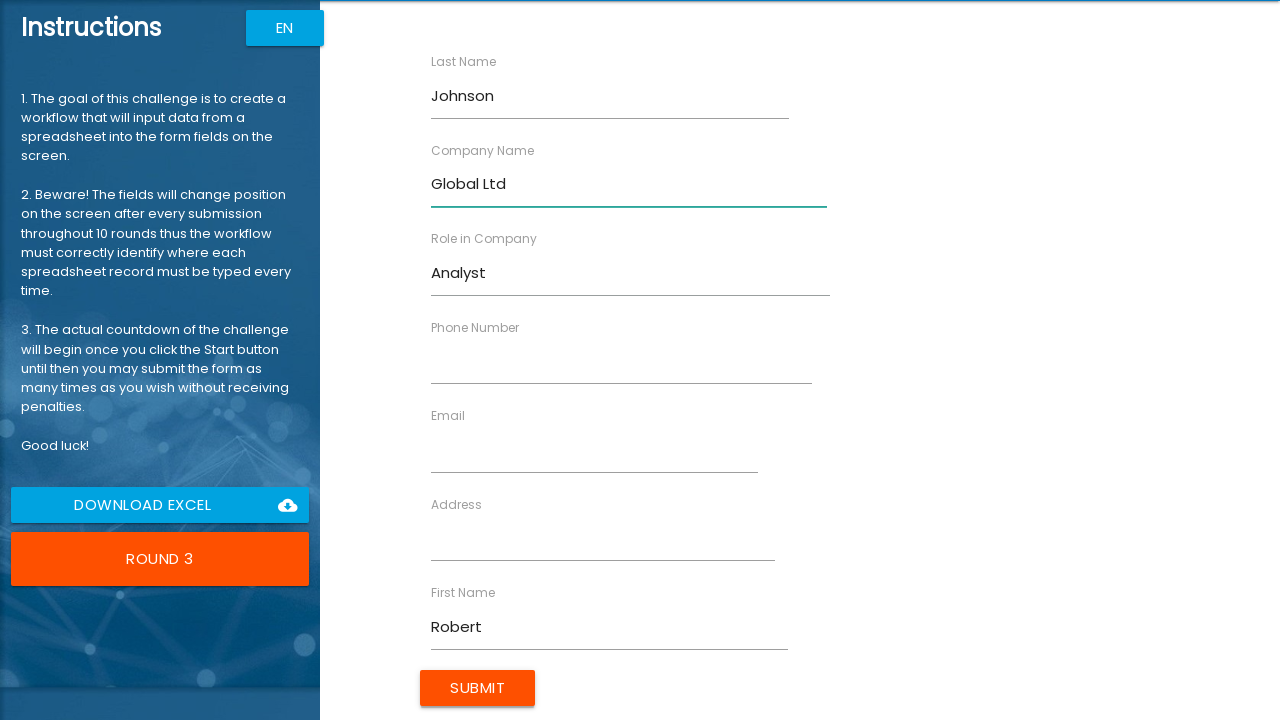

Filled in address: 789 Pine Rd on input[ng-reflect-name='labelAddress']
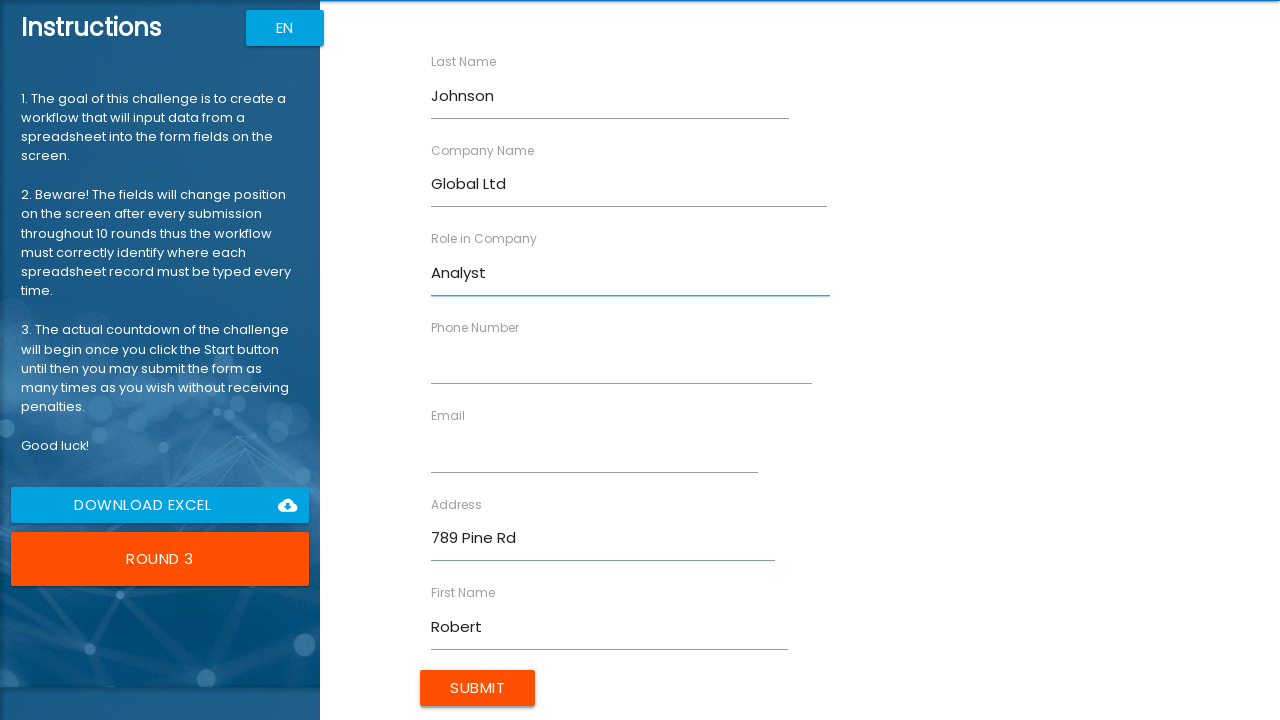

Filled in email: robert.j@example.com on input[ng-reflect-name='labelEmail']
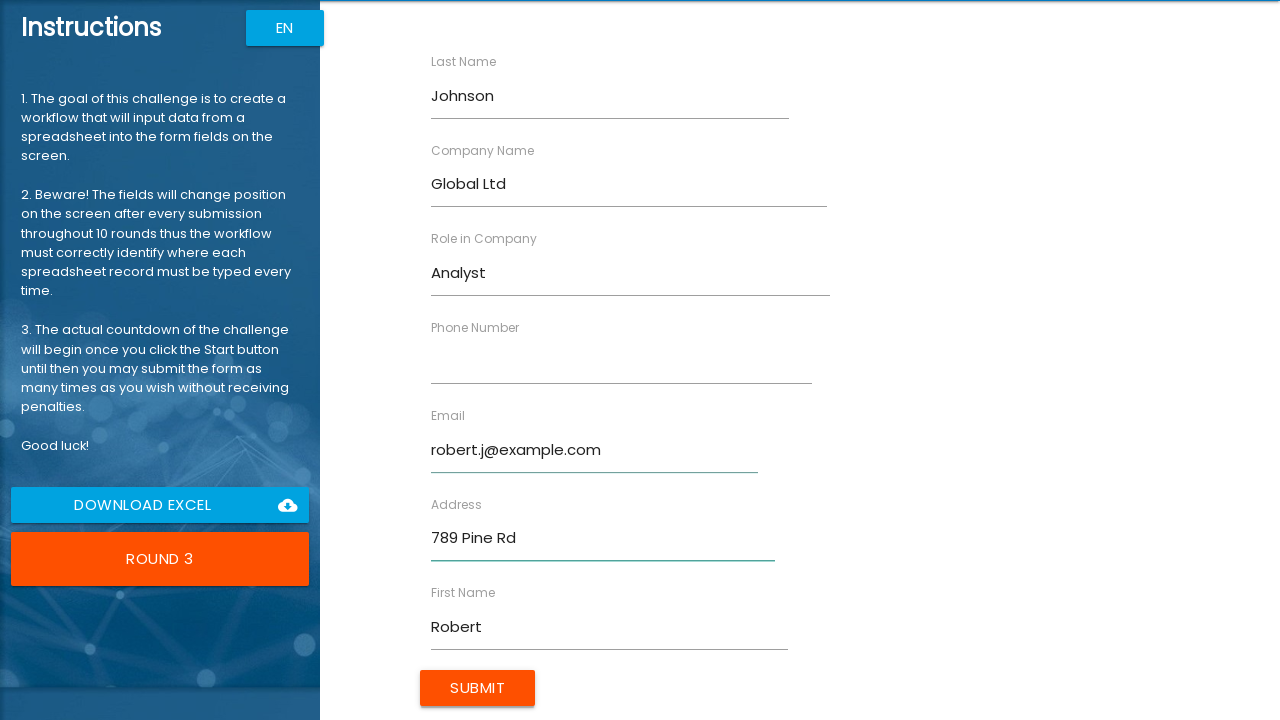

Filled in phone: 5553456789 on input[ng-reflect-name='labelPhone']
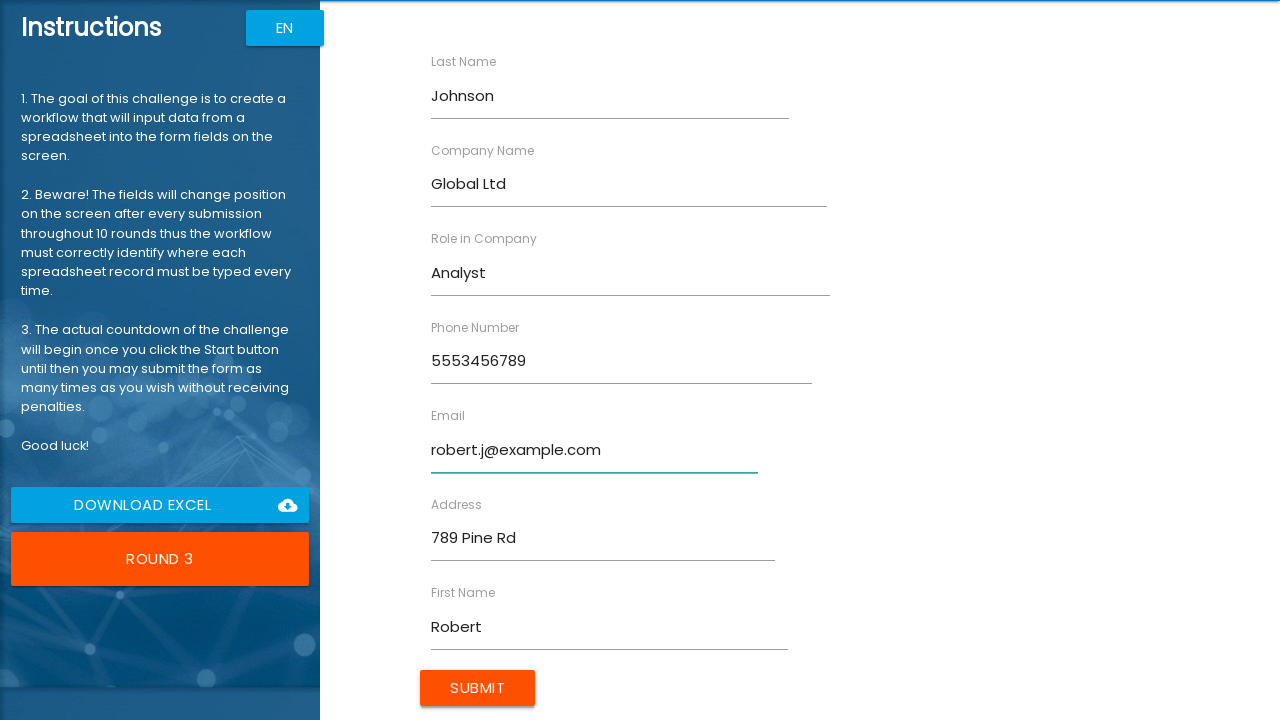

Clicked submit button for Robert Johnson at (478, 688) on input[type='submit']
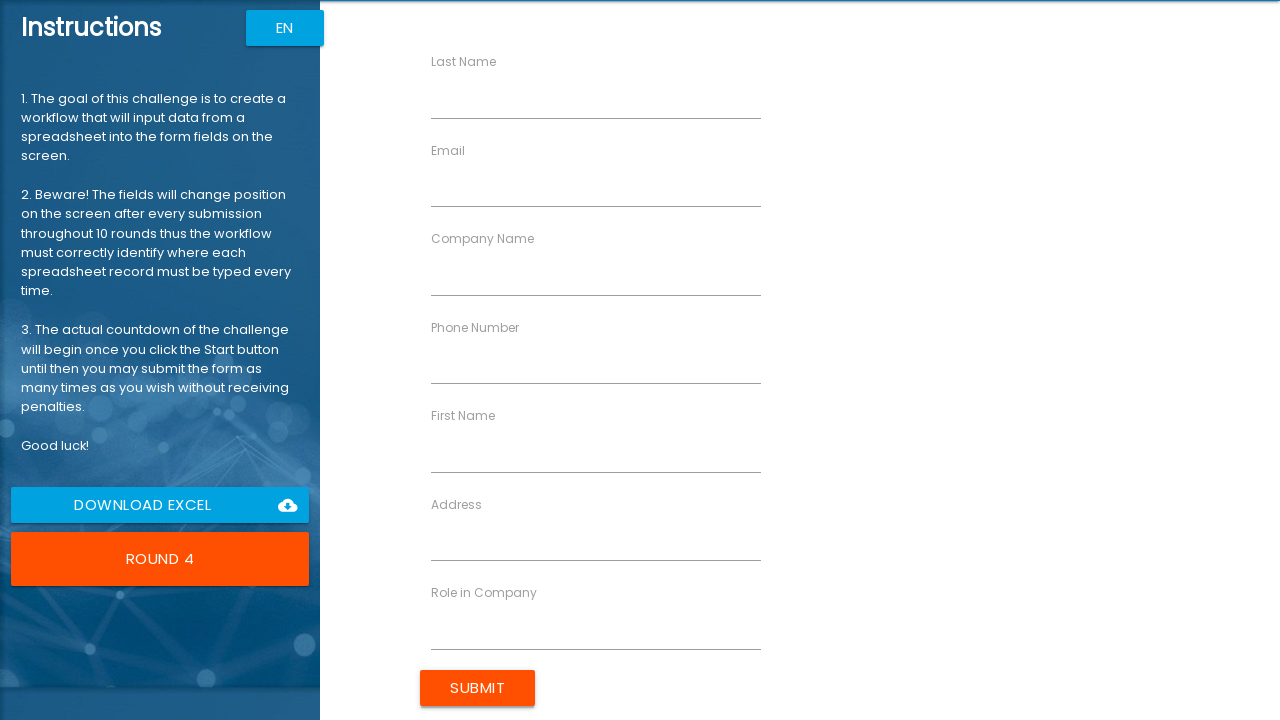

Filled in first name: Emily on input[ng-reflect-name='labelFirstName']
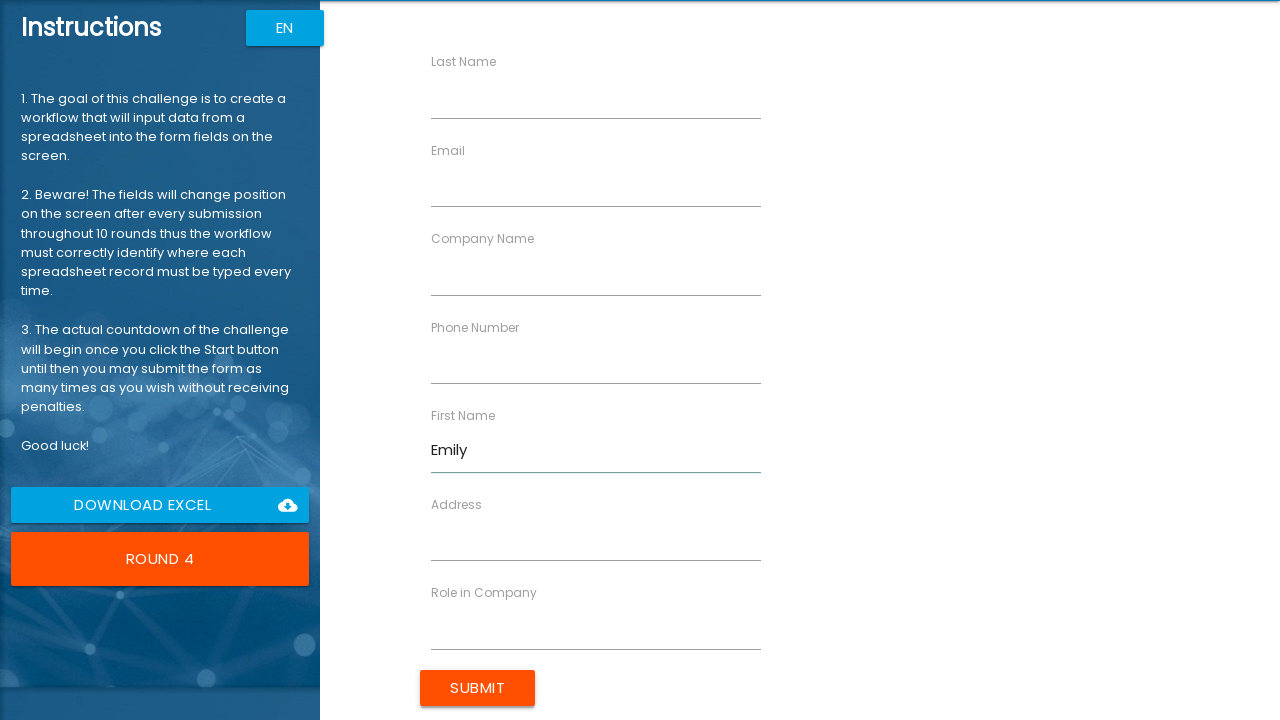

Filled in last name: Williams on input[ng-reflect-name='labelLastName']
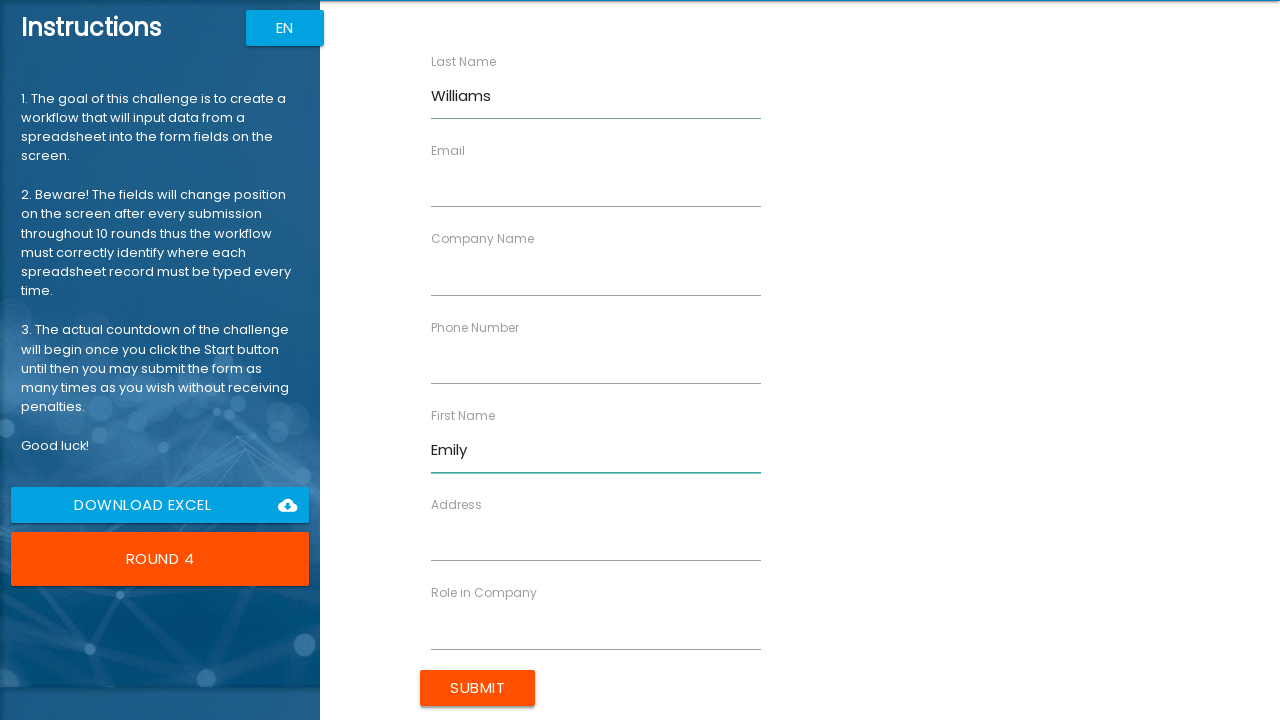

Filled in company: Data Systems on input[ng-reflect-name='labelCompanyName']
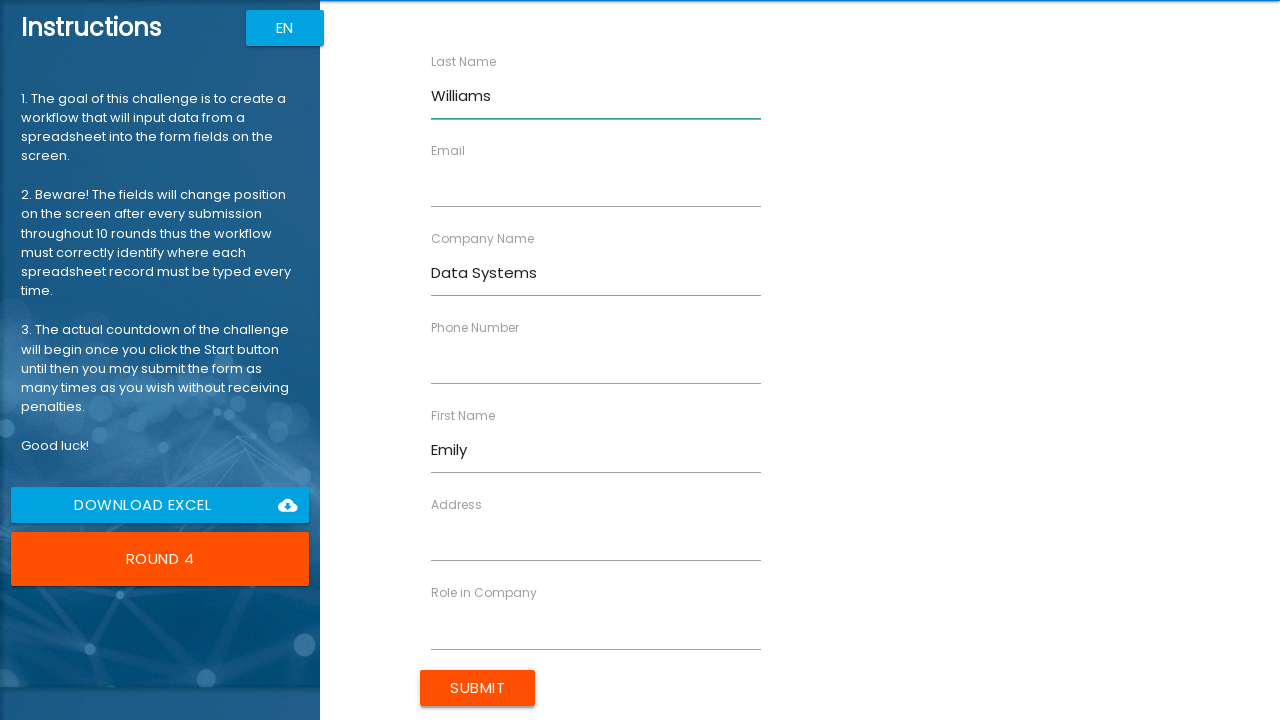

Filled in role: Engineer on input[ng-reflect-name='labelRole']
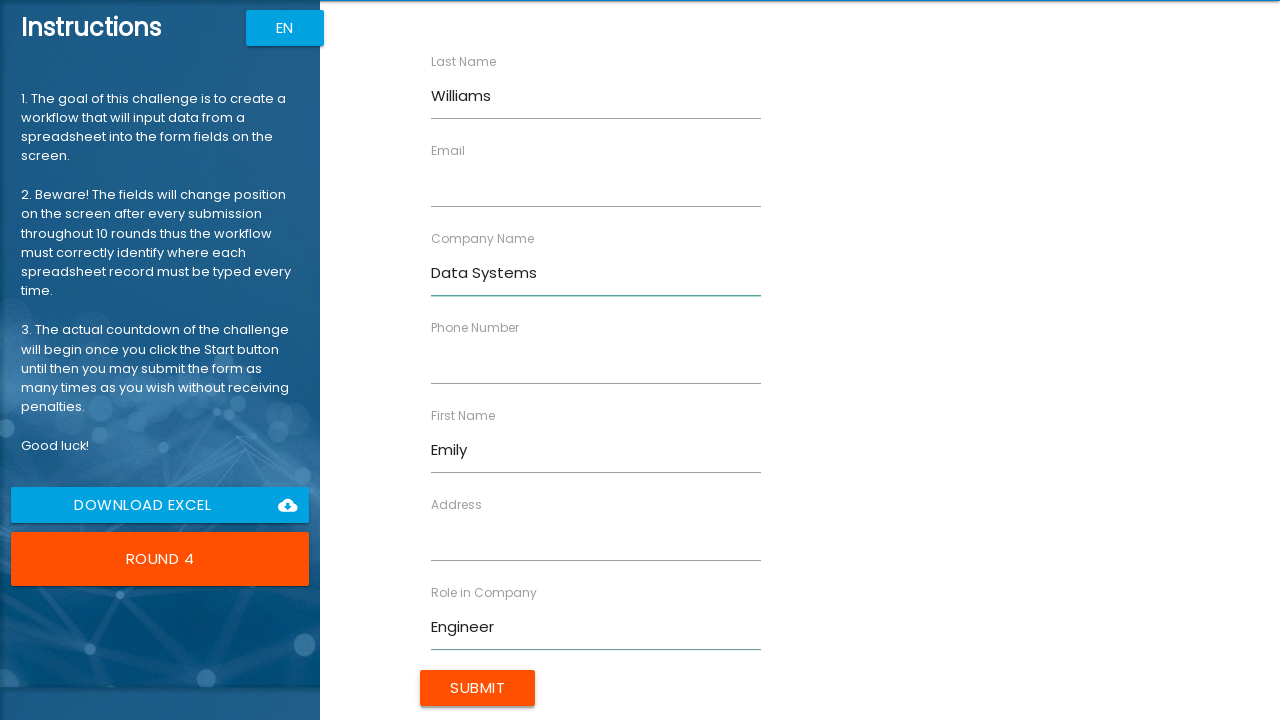

Filled in address: 321 Elm St on input[ng-reflect-name='labelAddress']
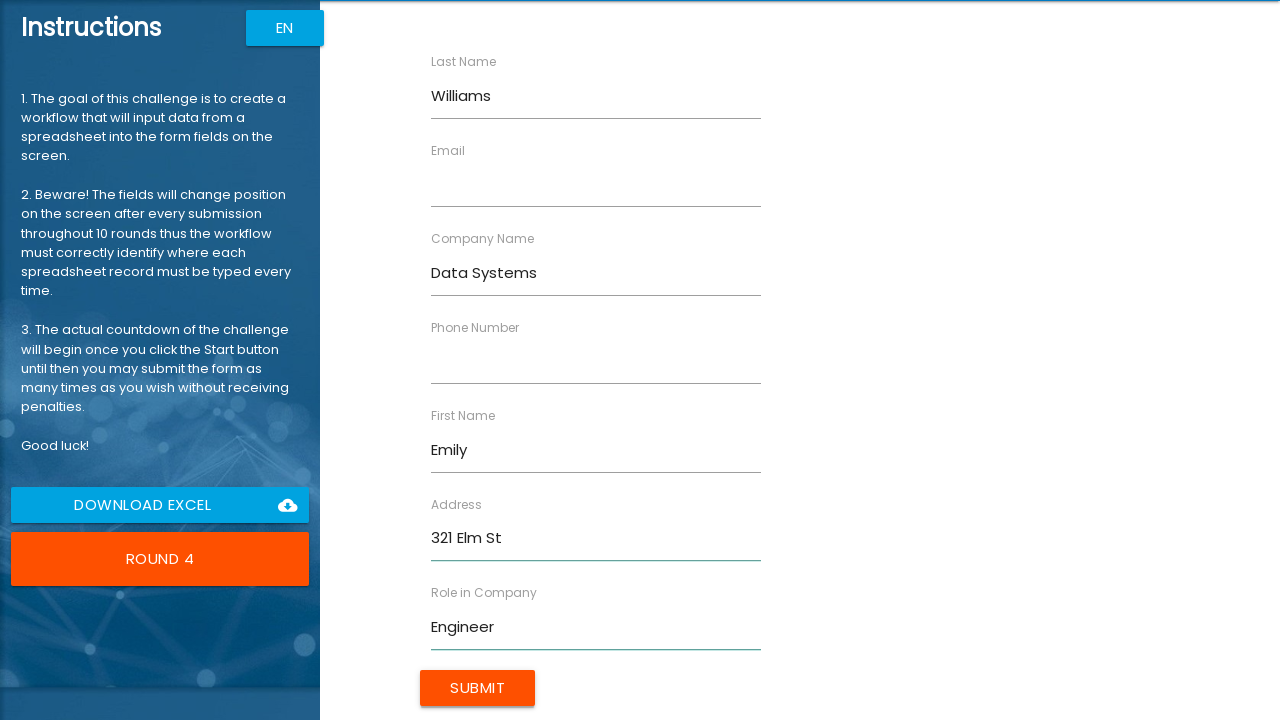

Filled in email: emily.w@example.com on input[ng-reflect-name='labelEmail']
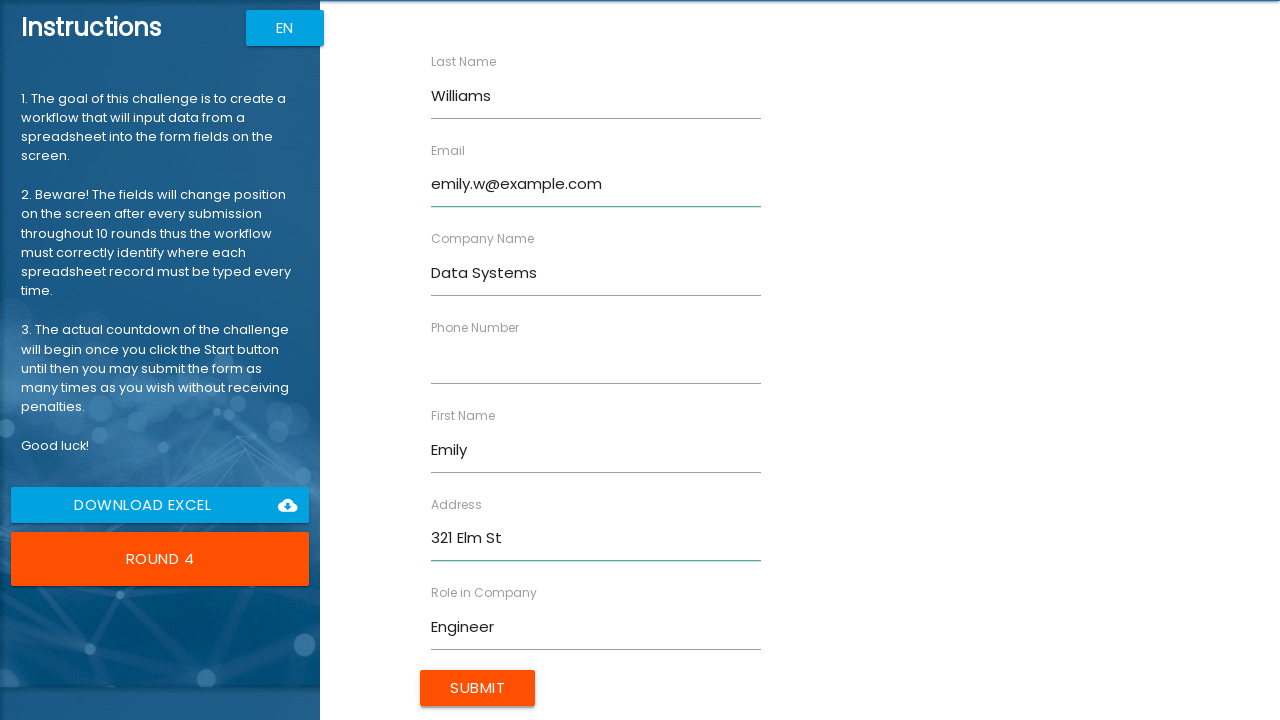

Filled in phone: 5554567890 on input[ng-reflect-name='labelPhone']
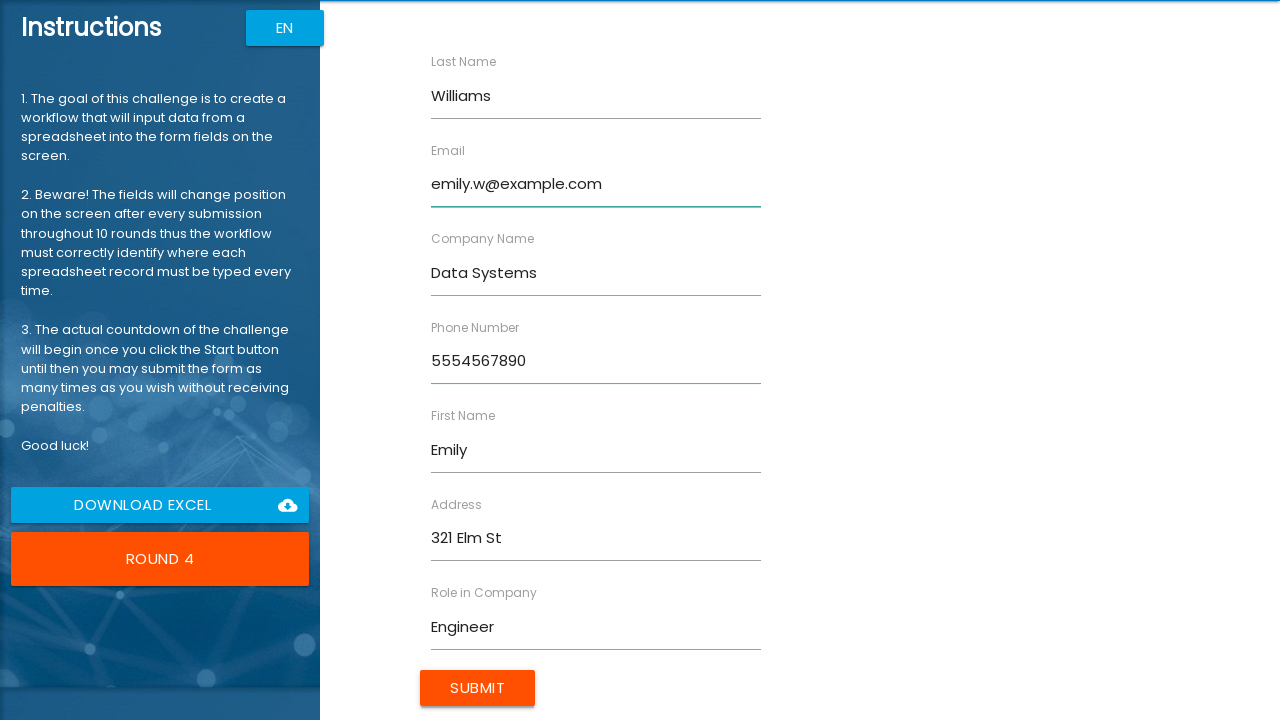

Clicked submit button for Emily Williams at (478, 688) on input[type='submit']
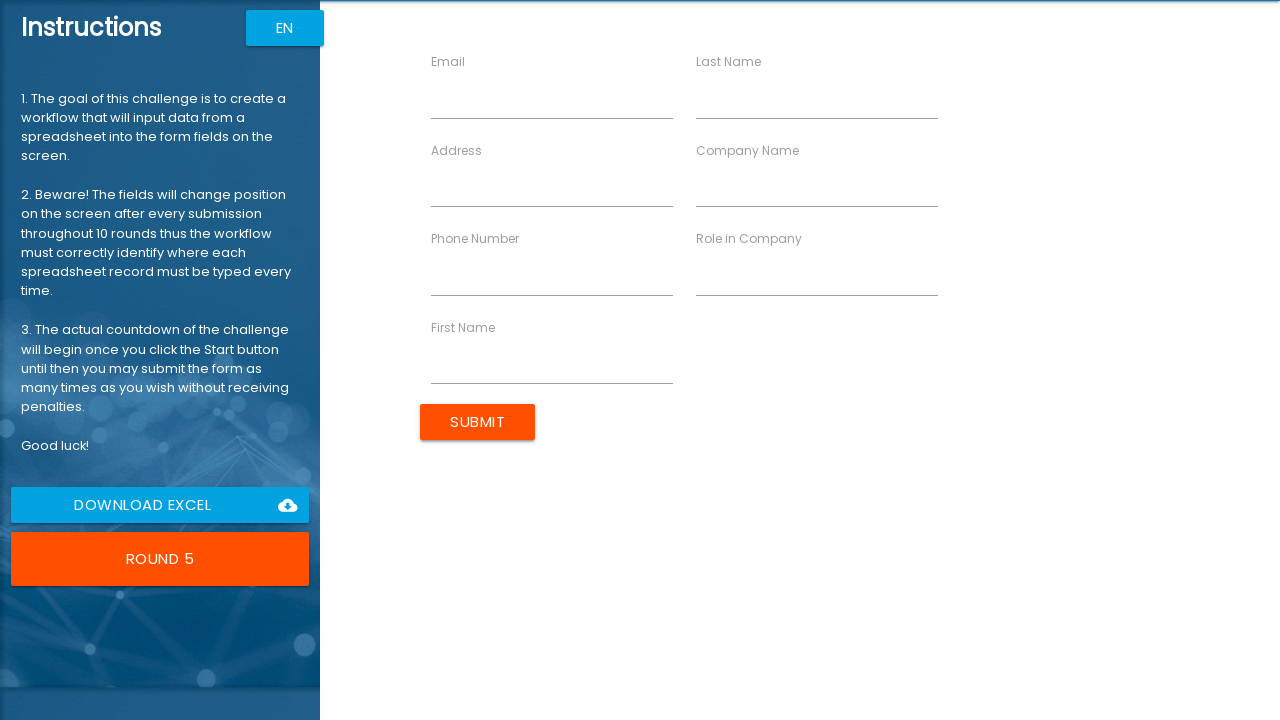

Filled in first name: Michael on input[ng-reflect-name='labelFirstName']
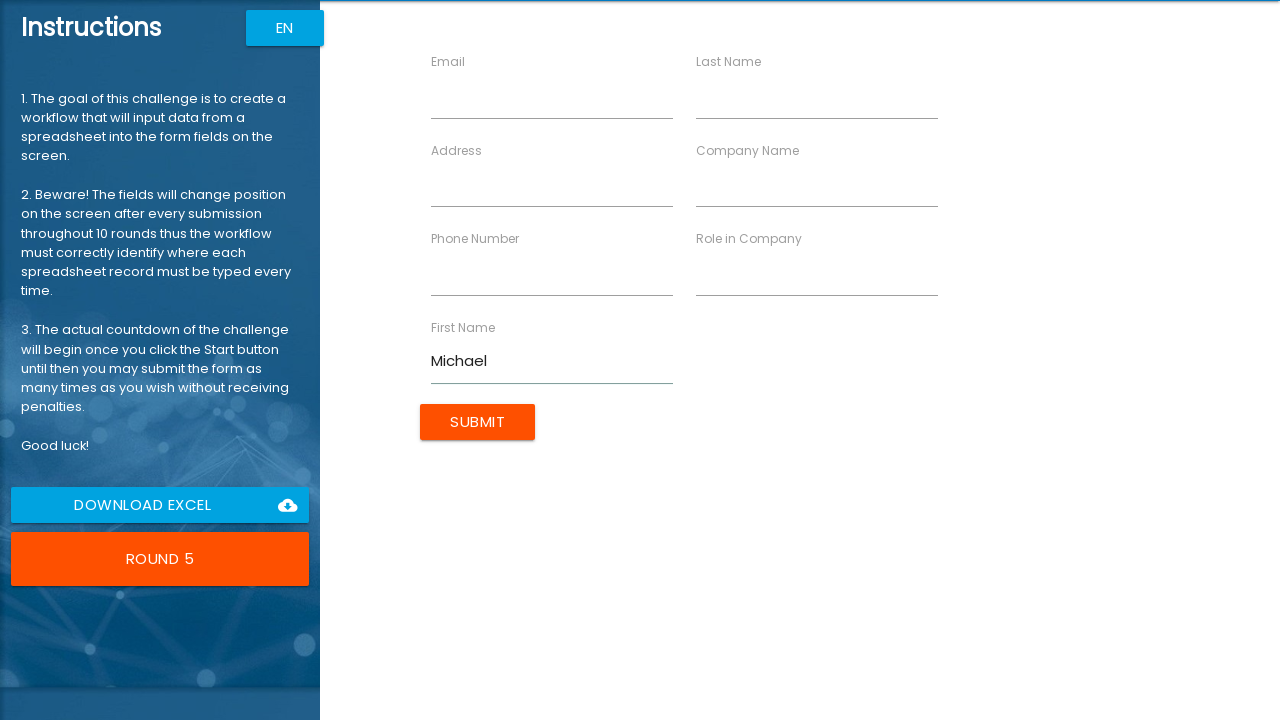

Filled in last name: Brown on input[ng-reflect-name='labelLastName']
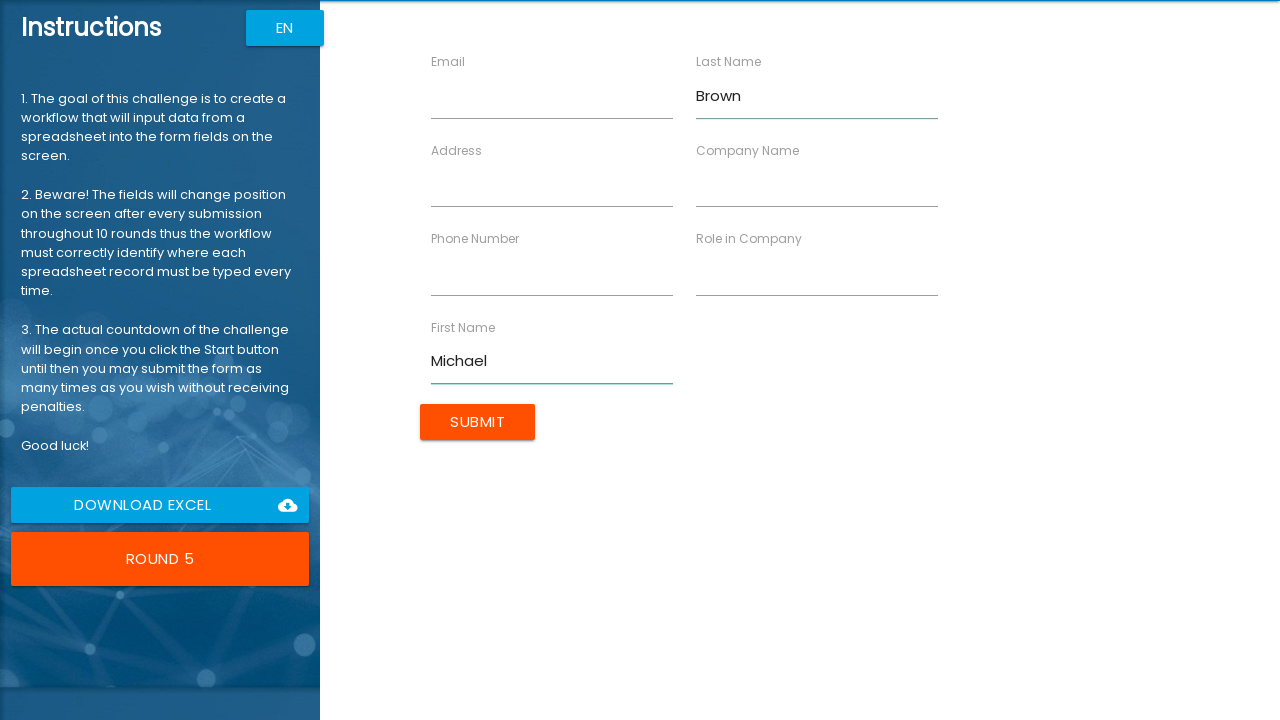

Filled in company: Cloud Nine on input[ng-reflect-name='labelCompanyName']
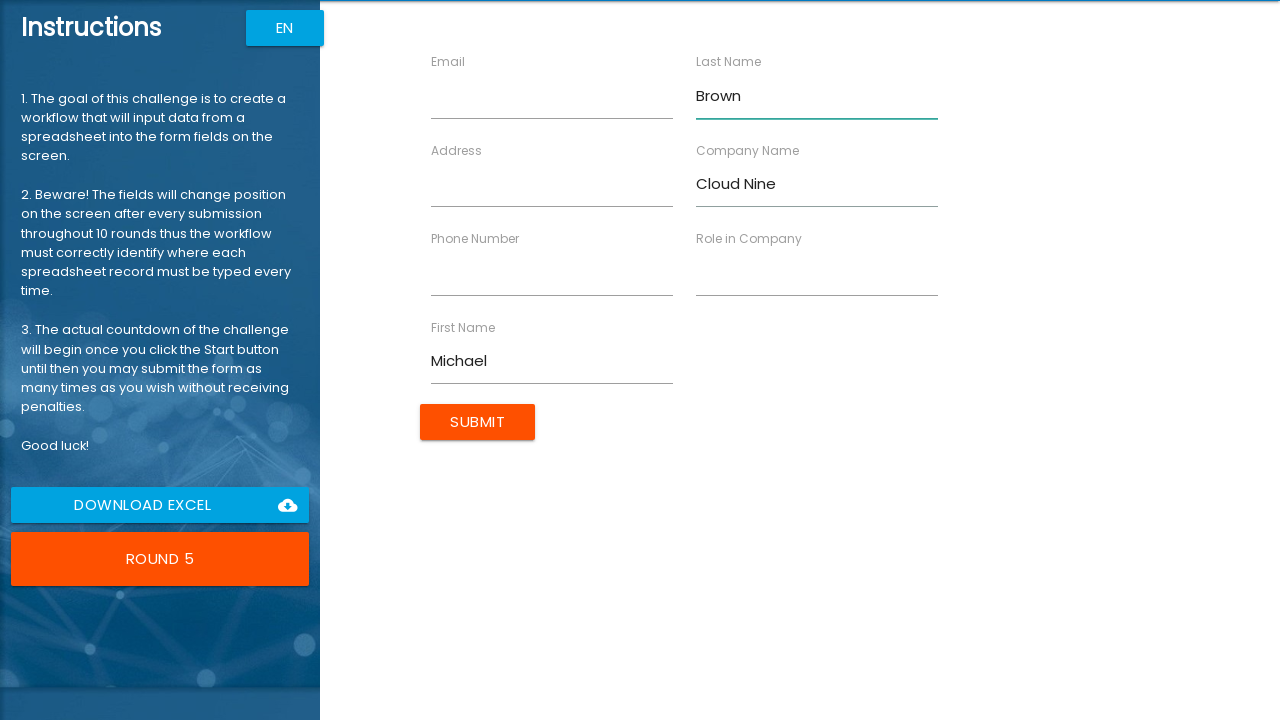

Filled in role: Director on input[ng-reflect-name='labelRole']
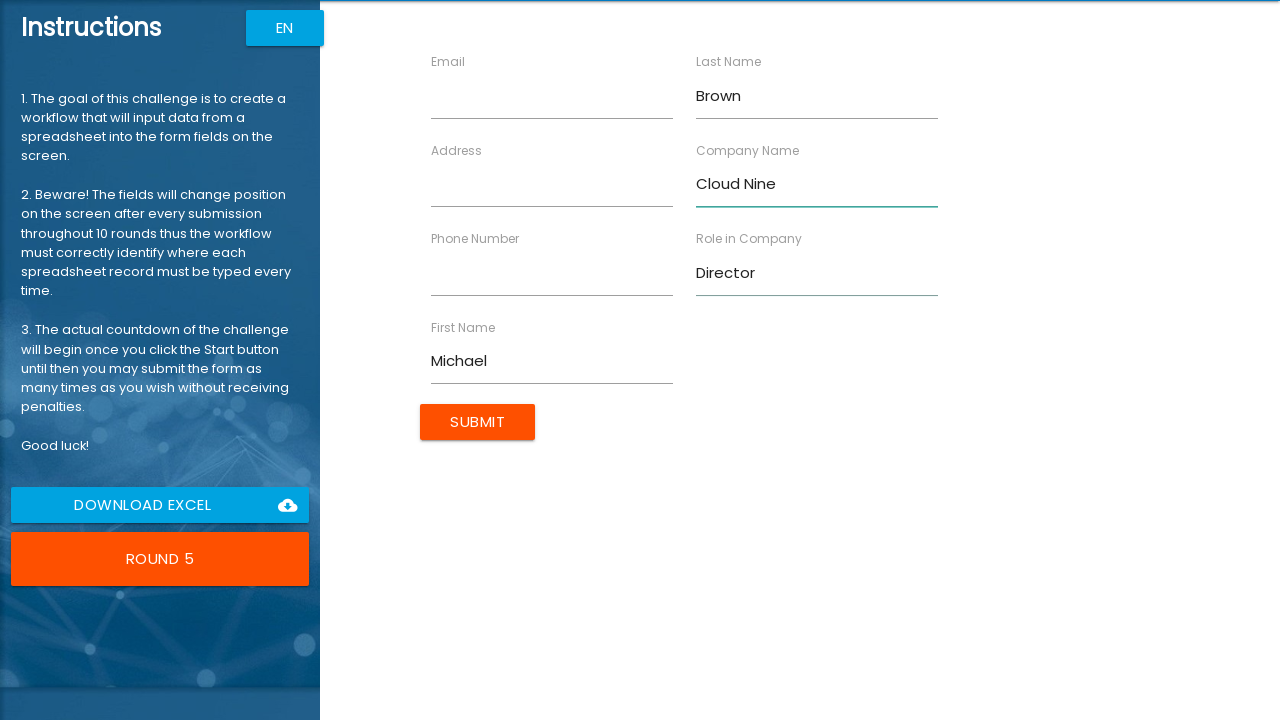

Filled in address: 654 Maple Dr on input[ng-reflect-name='labelAddress']
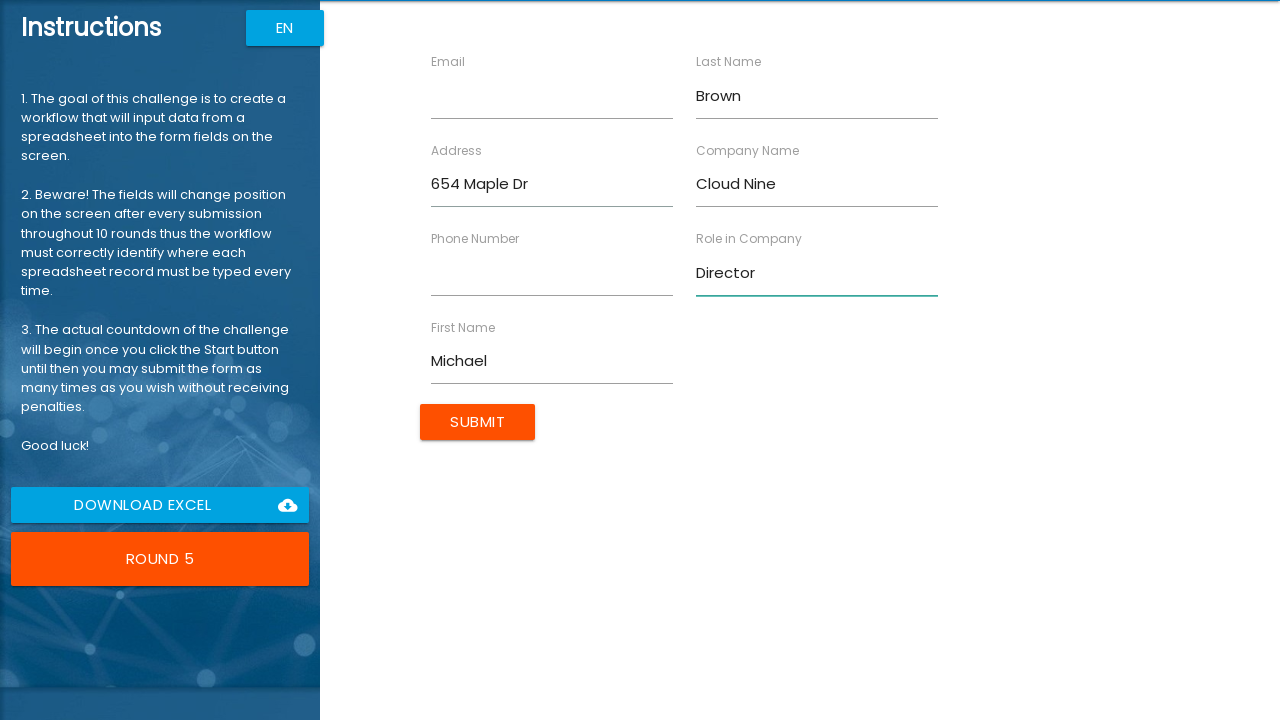

Filled in email: michael.b@example.com on input[ng-reflect-name='labelEmail']
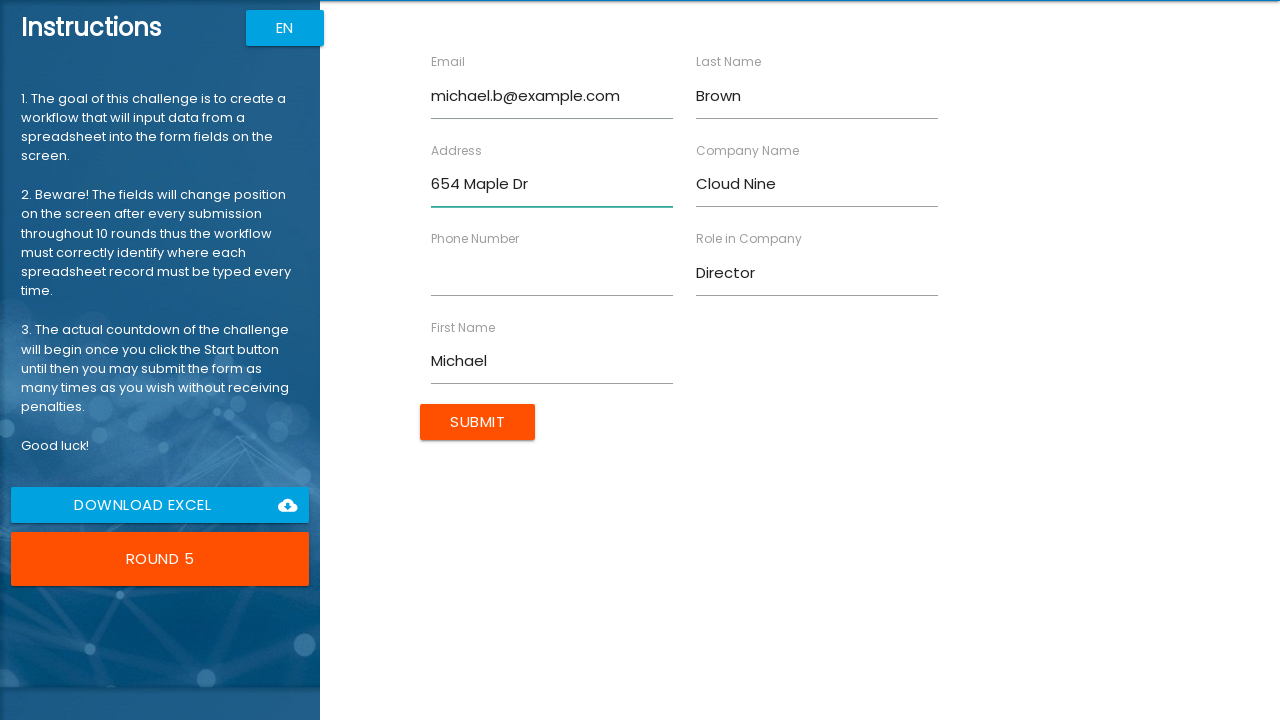

Filled in phone: 5555678901 on input[ng-reflect-name='labelPhone']
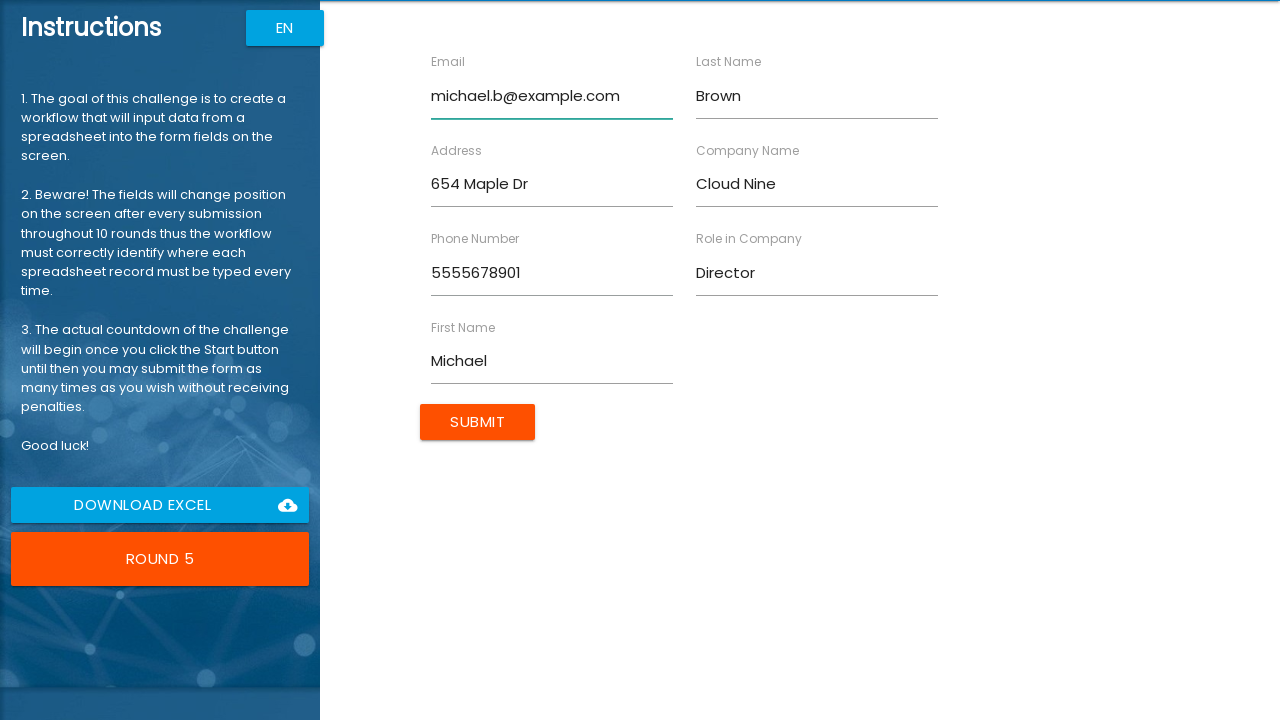

Clicked submit button for Michael Brown at (478, 422) on input[type='submit']
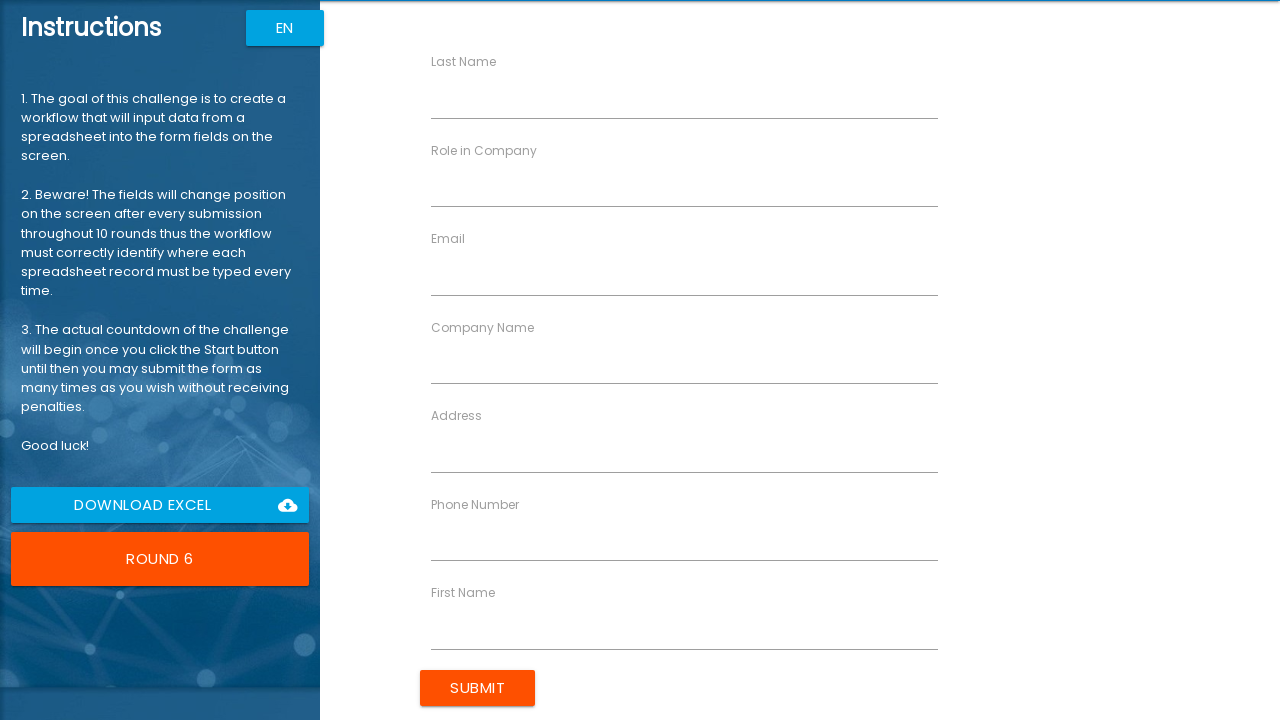

Filled in first name: Sarah on input[ng-reflect-name='labelFirstName']
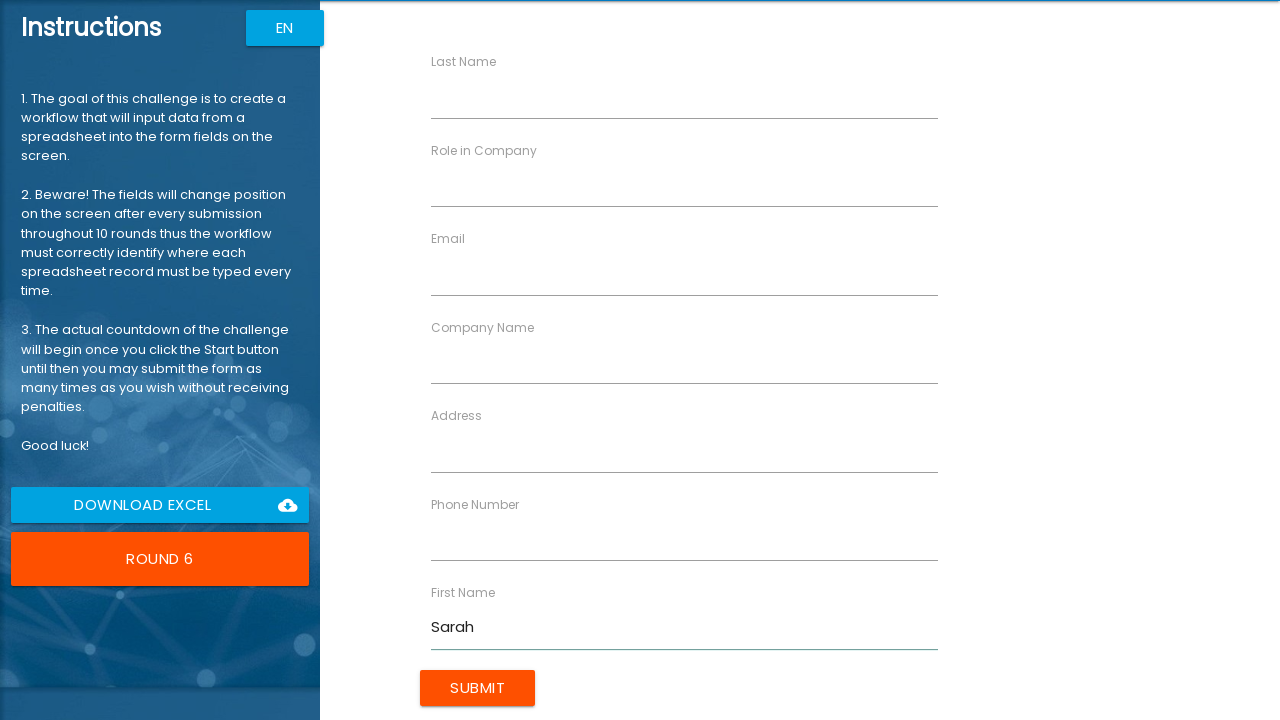

Filled in last name: Davis on input[ng-reflect-name='labelLastName']
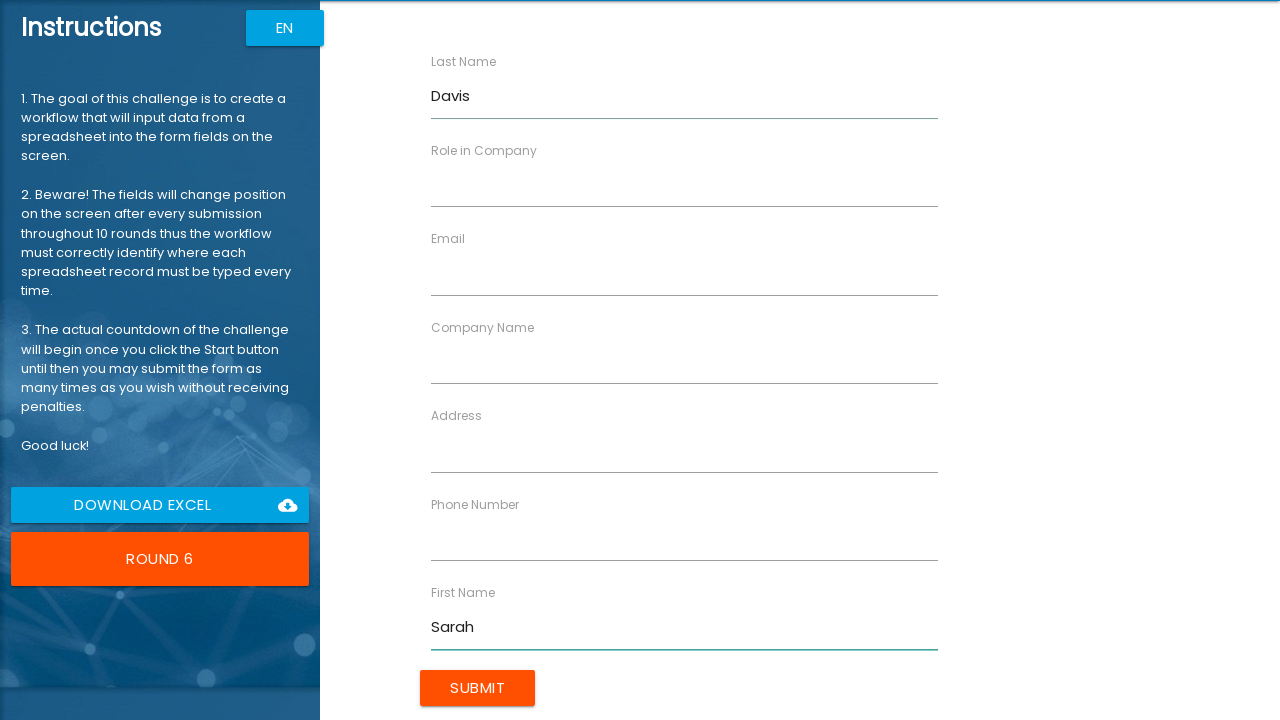

Filled in company: Innovation Co on input[ng-reflect-name='labelCompanyName']
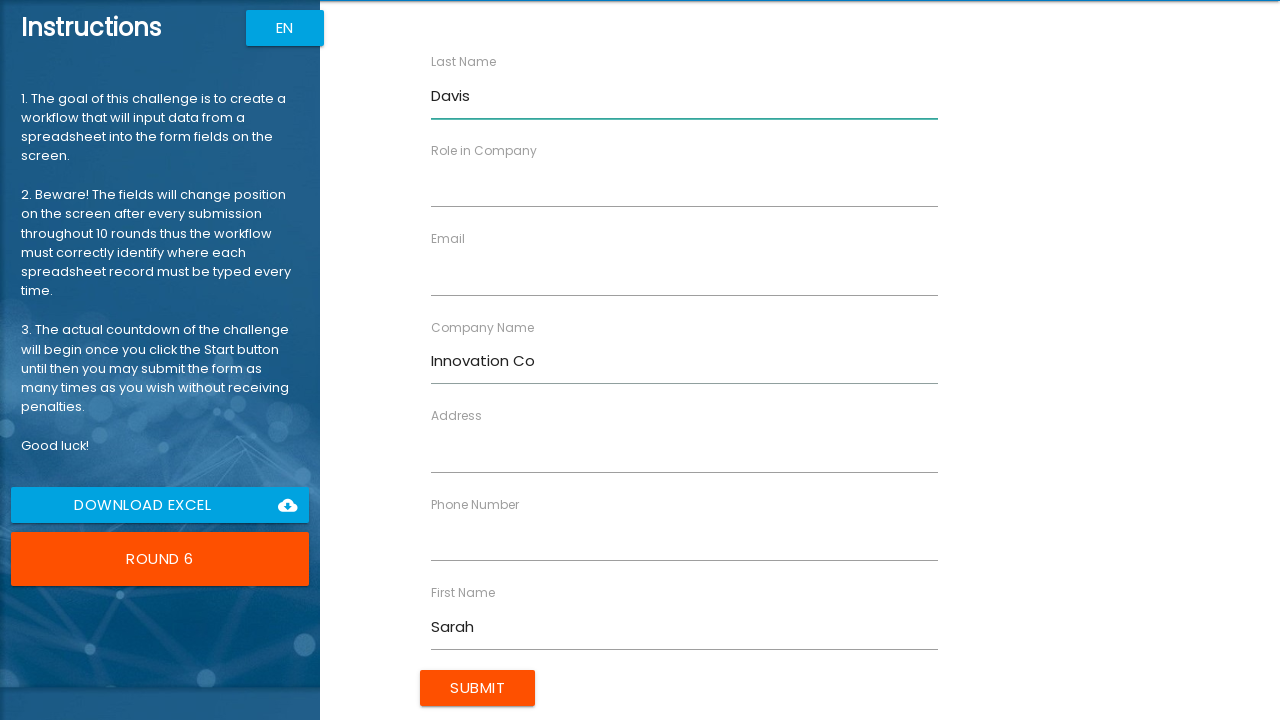

Filled in role: Designer on input[ng-reflect-name='labelRole']
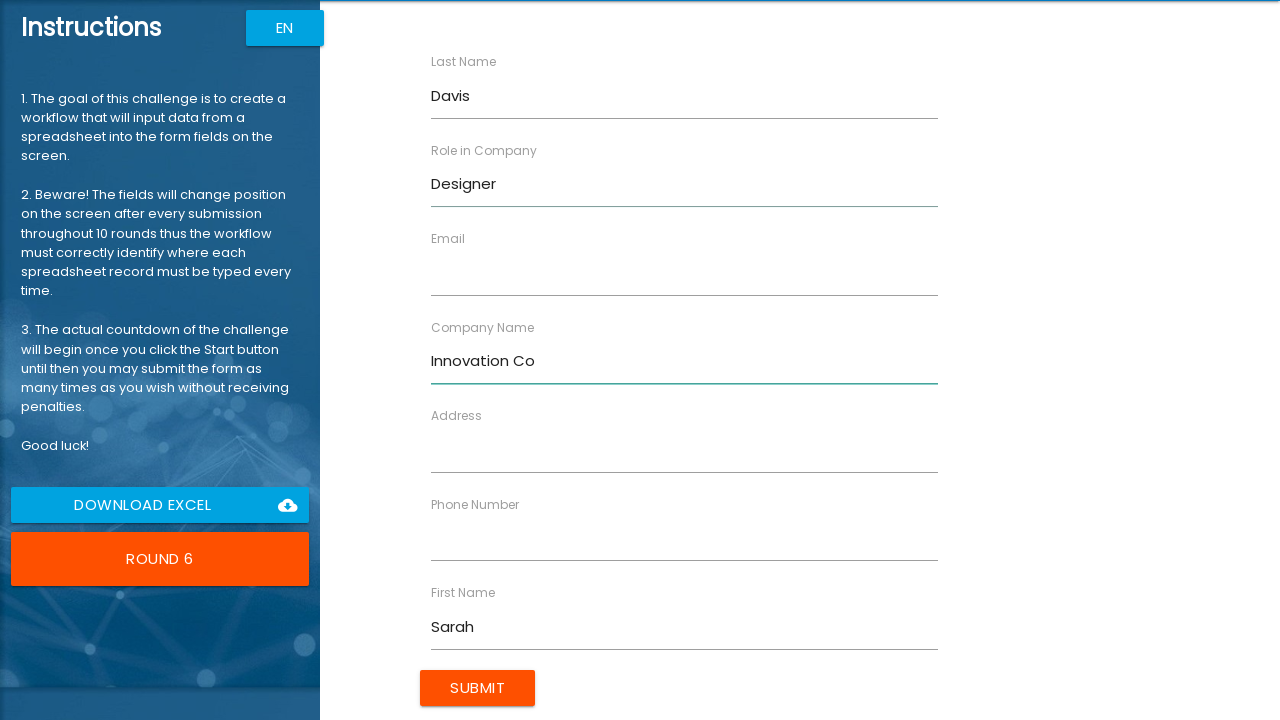

Filled in address: 987 Cedar Ln on input[ng-reflect-name='labelAddress']
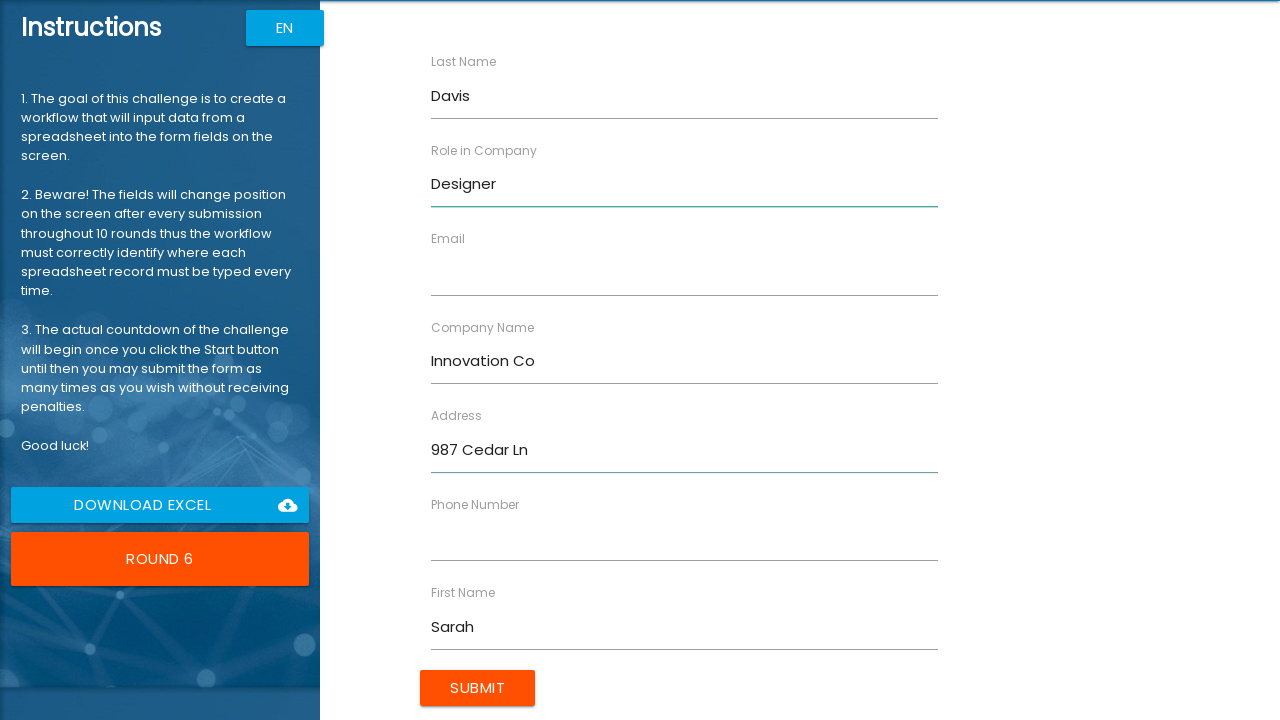

Filled in email: sarah.d@example.com on input[ng-reflect-name='labelEmail']
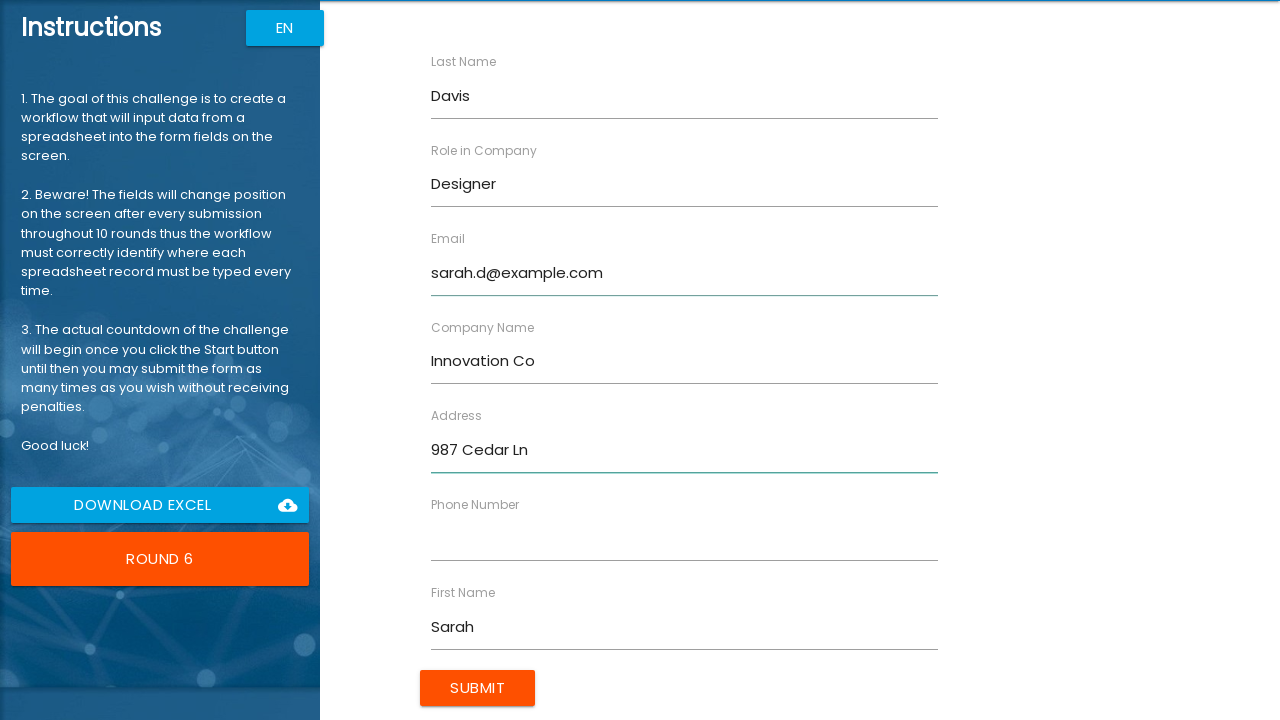

Filled in phone: 5556789012 on input[ng-reflect-name='labelPhone']
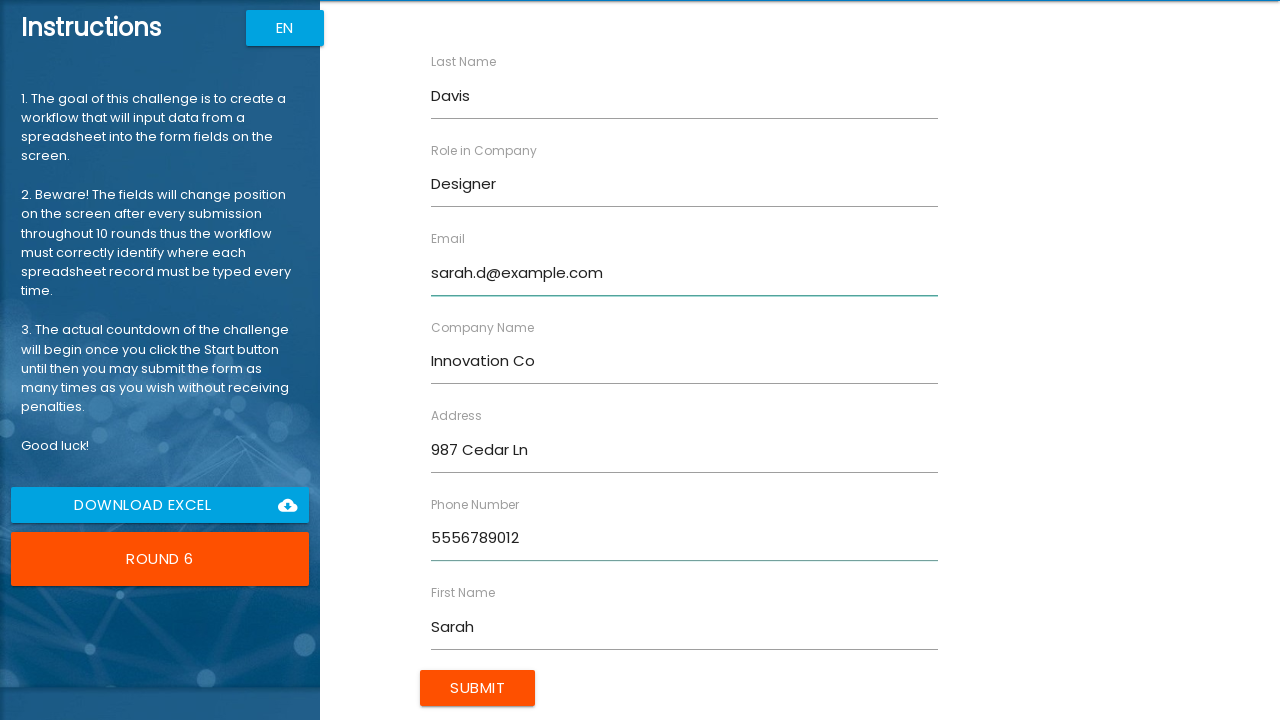

Clicked submit button for Sarah Davis at (478, 688) on input[type='submit']
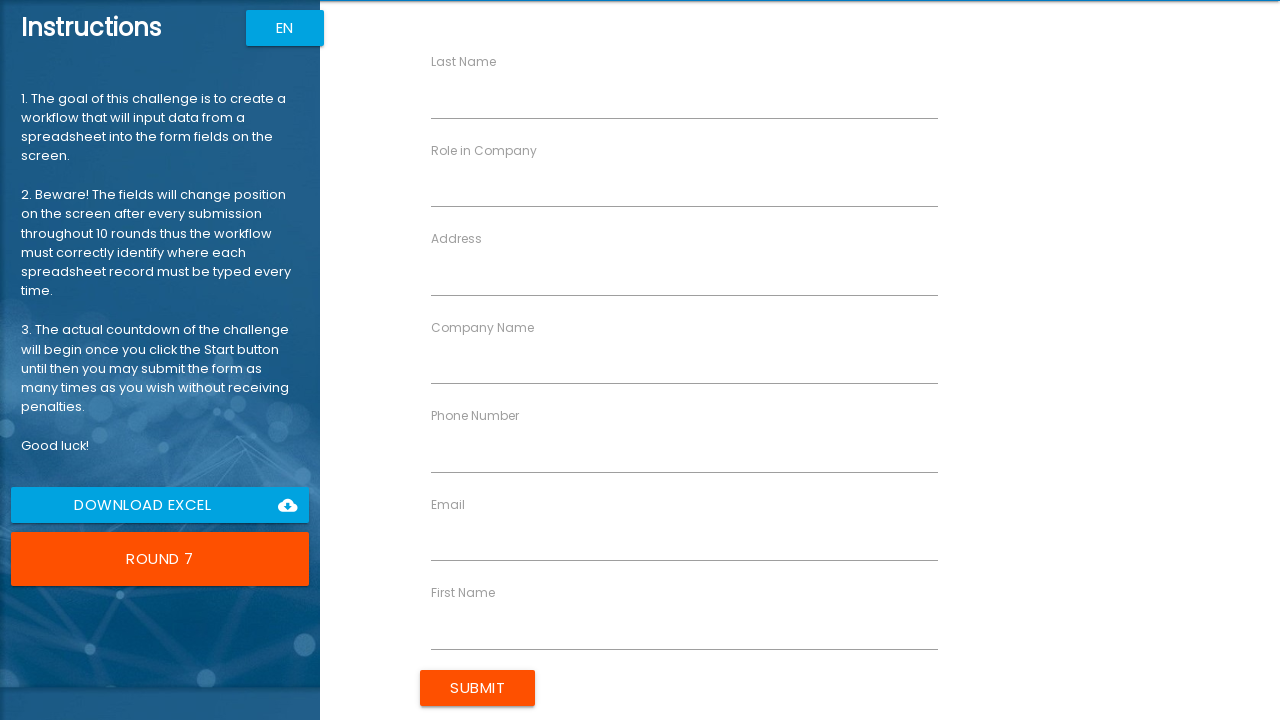

Filled in first name: David on input[ng-reflect-name='labelFirstName']
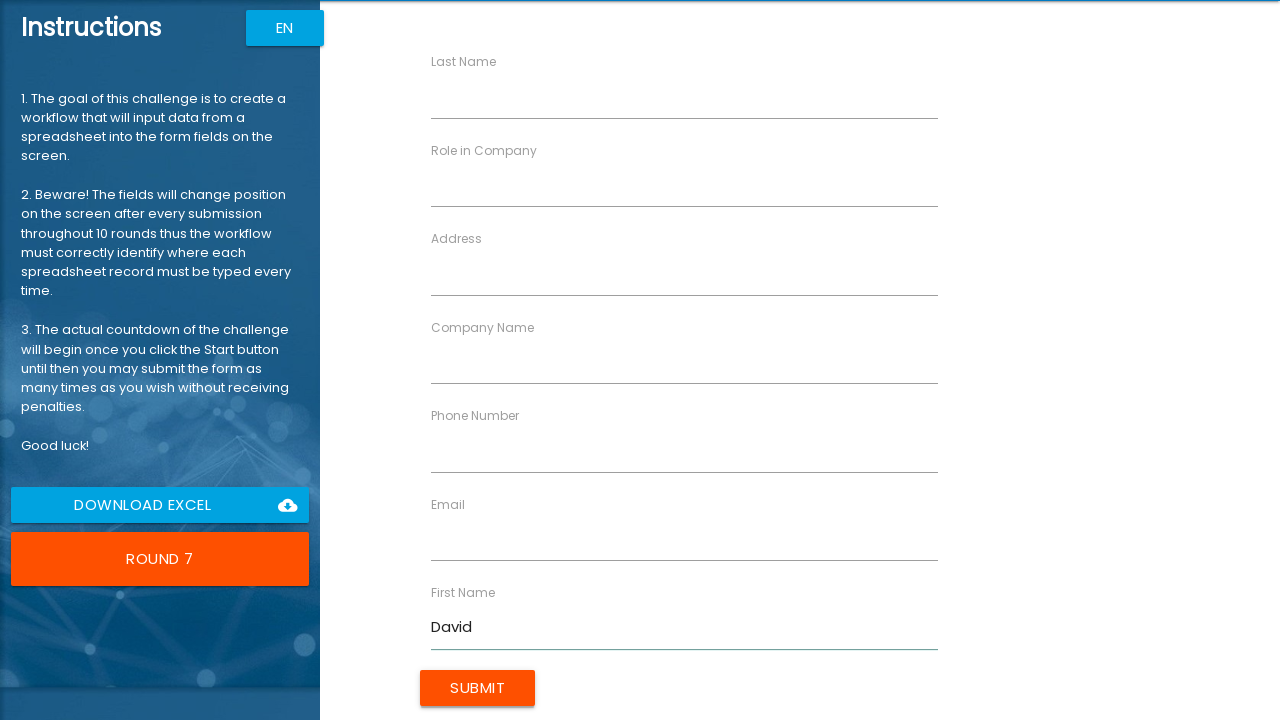

Filled in last name: Miller on input[ng-reflect-name='labelLastName']
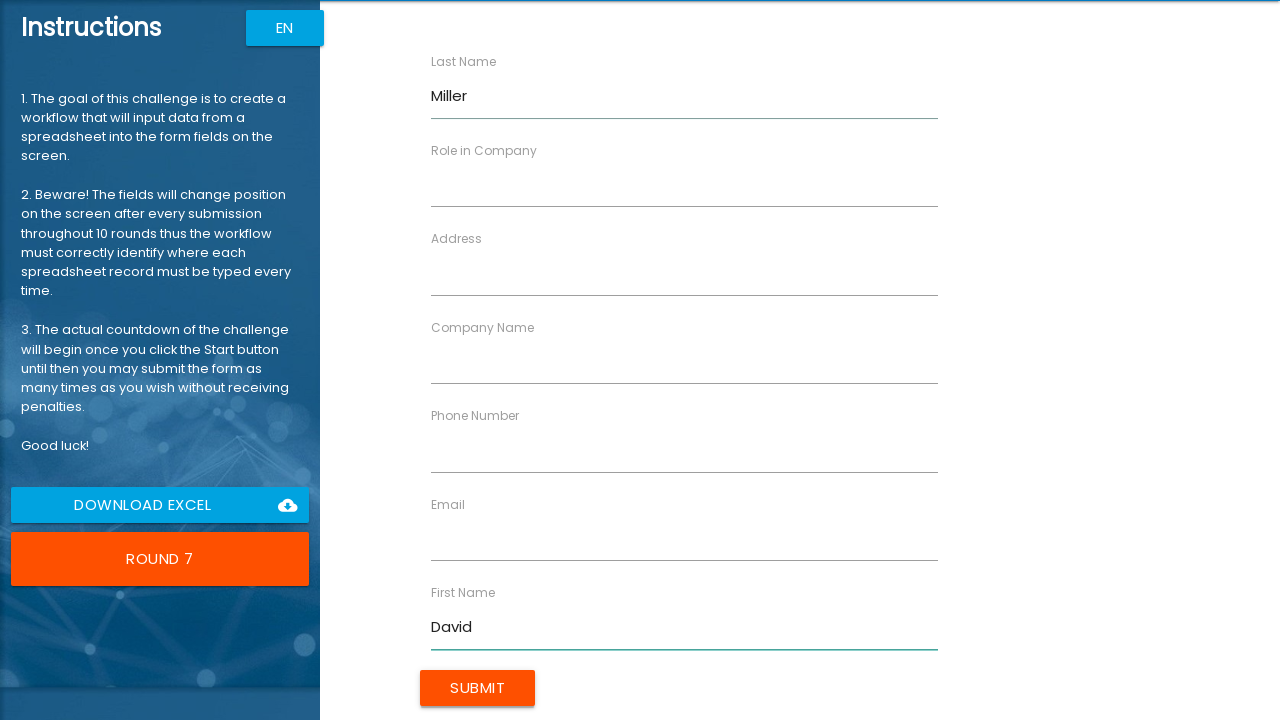

Filled in company: Future Tech on input[ng-reflect-name='labelCompanyName']
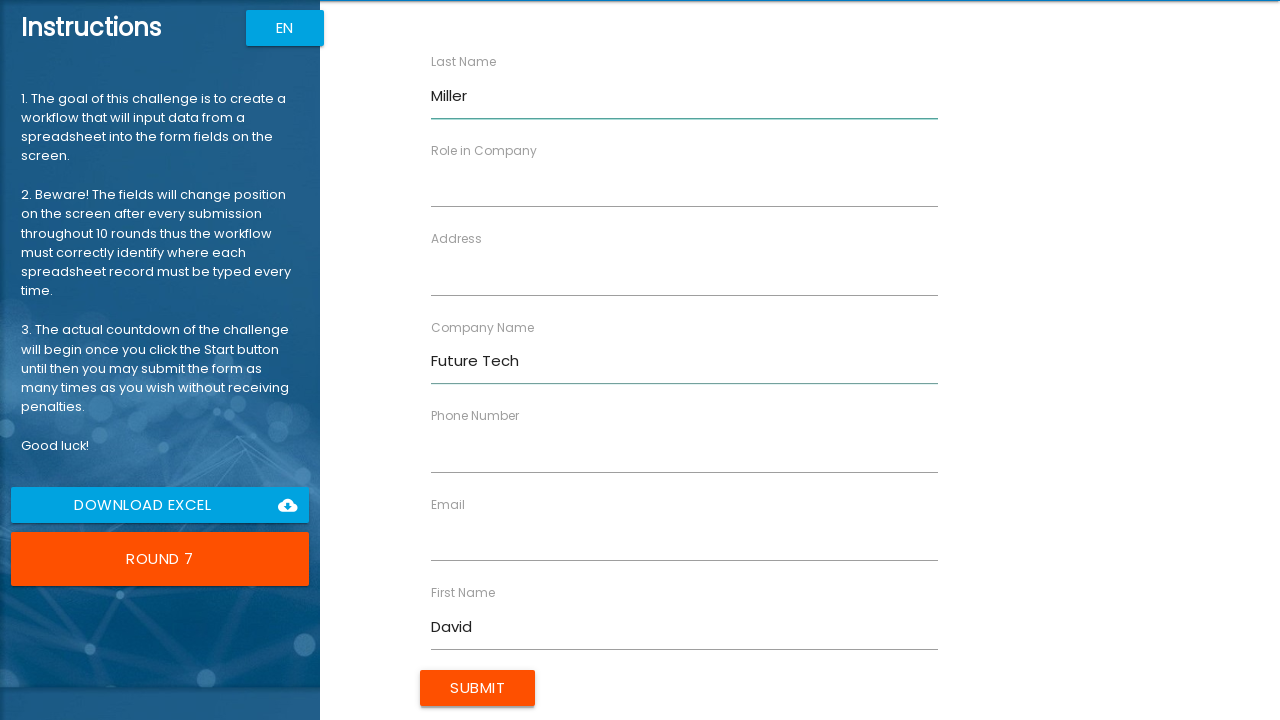

Filled in role: Consultant on input[ng-reflect-name='labelRole']
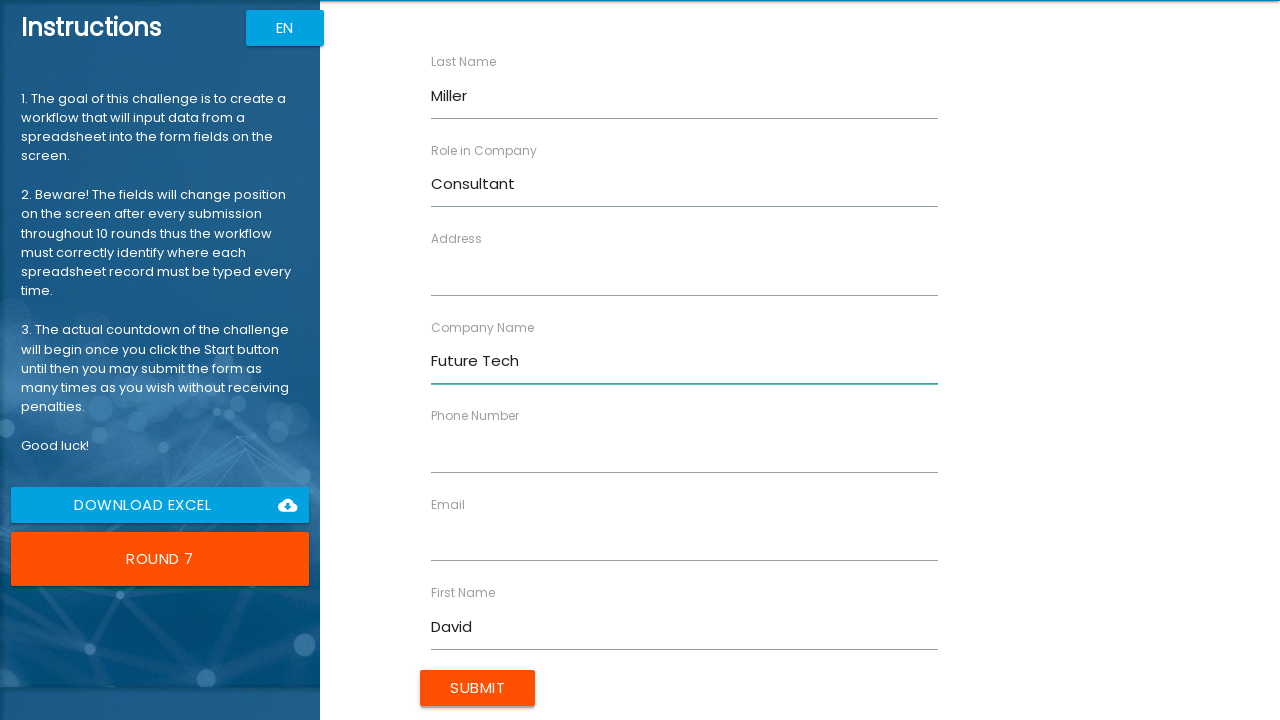

Filled in address: 147 Birch Way on input[ng-reflect-name='labelAddress']
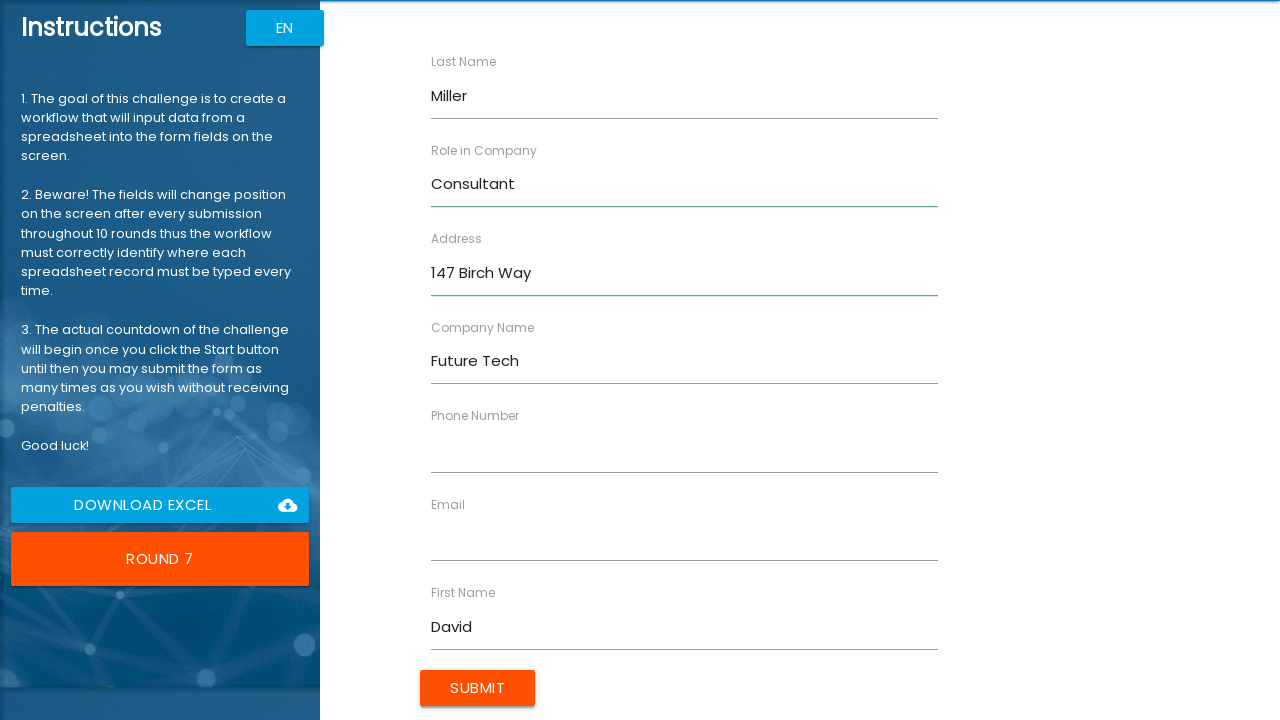

Filled in email: david.m@example.com on input[ng-reflect-name='labelEmail']
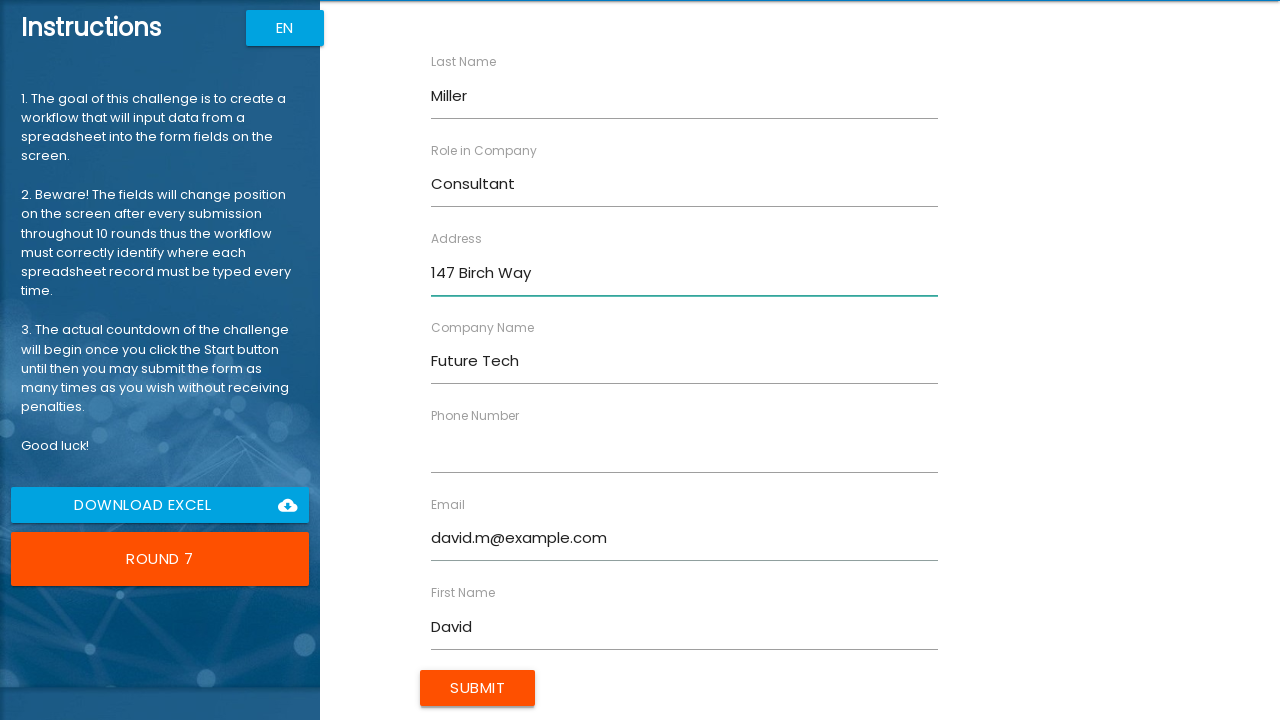

Filled in phone: 5557890123 on input[ng-reflect-name='labelPhone']
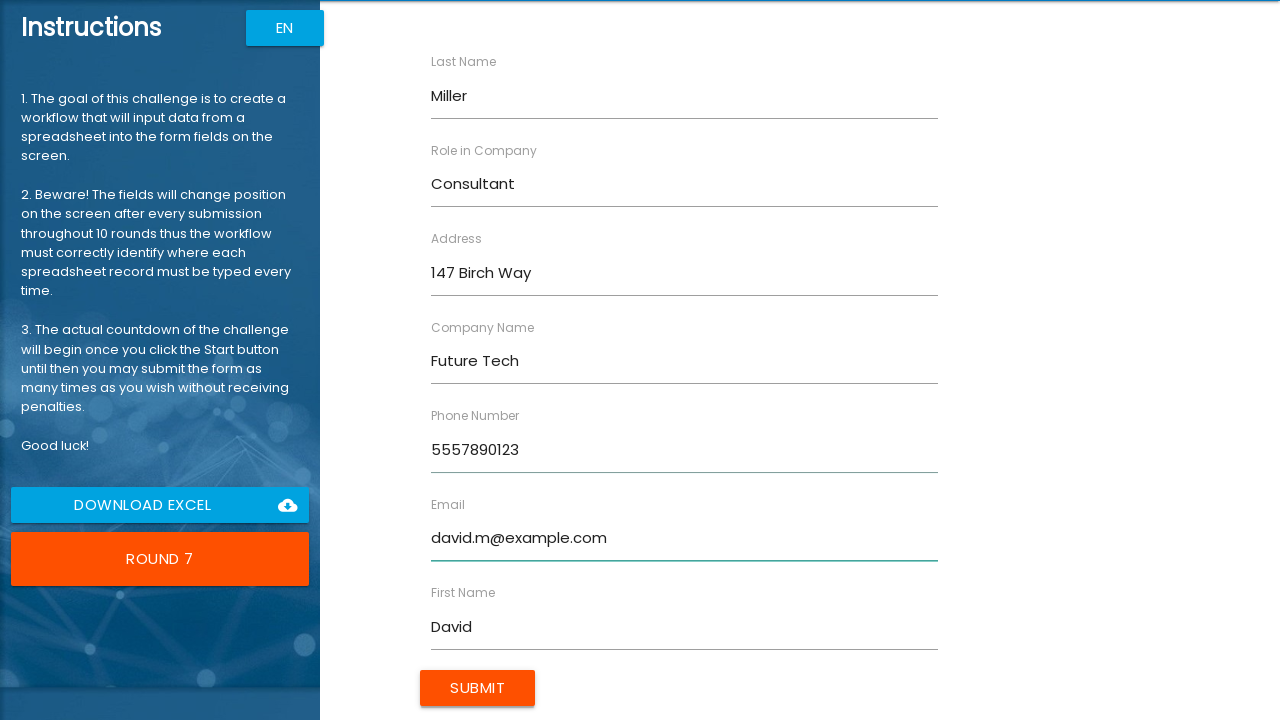

Clicked submit button for David Miller at (478, 688) on input[type='submit']
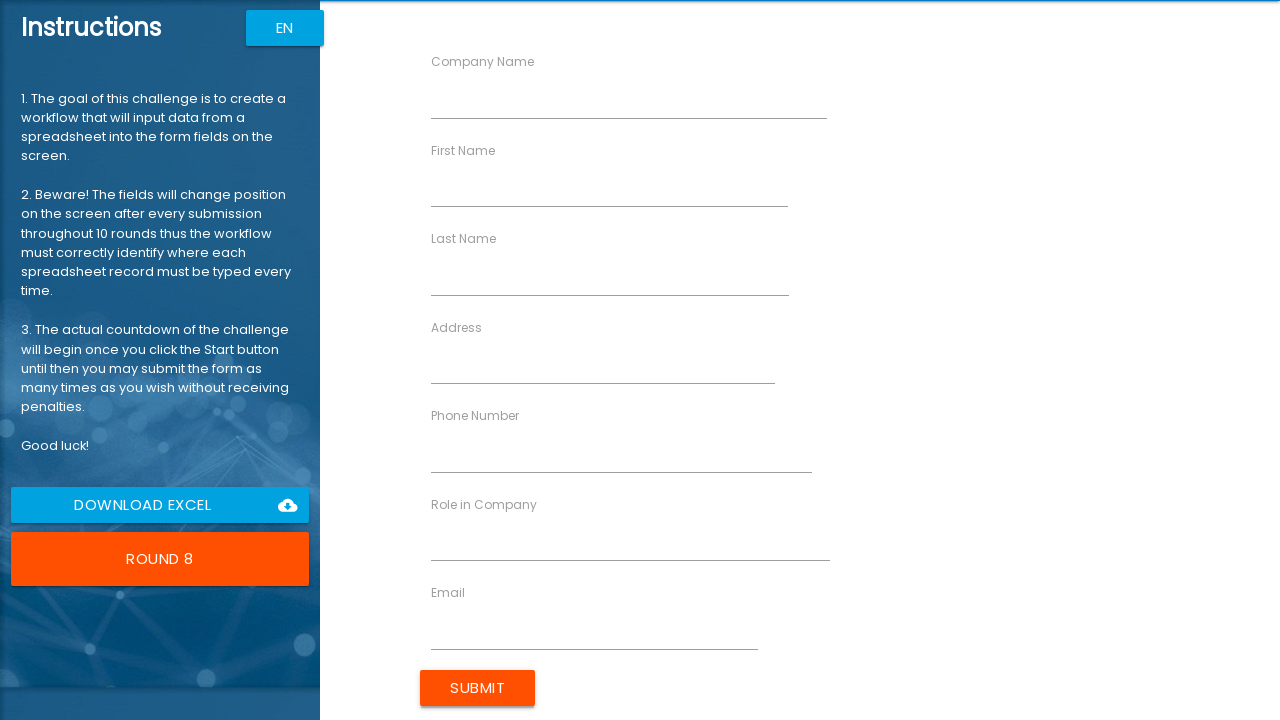

Filled in first name: Lisa on input[ng-reflect-name='labelFirstName']
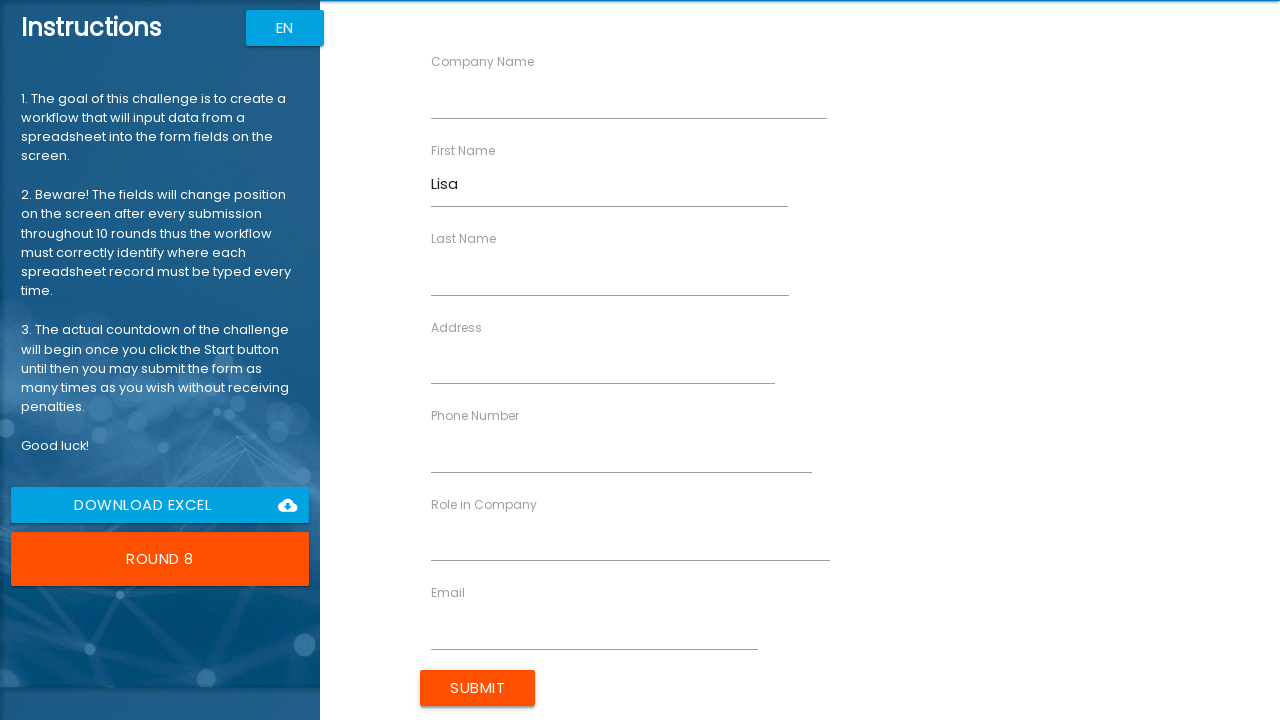

Filled in last name: Wilson on input[ng-reflect-name='labelLastName']
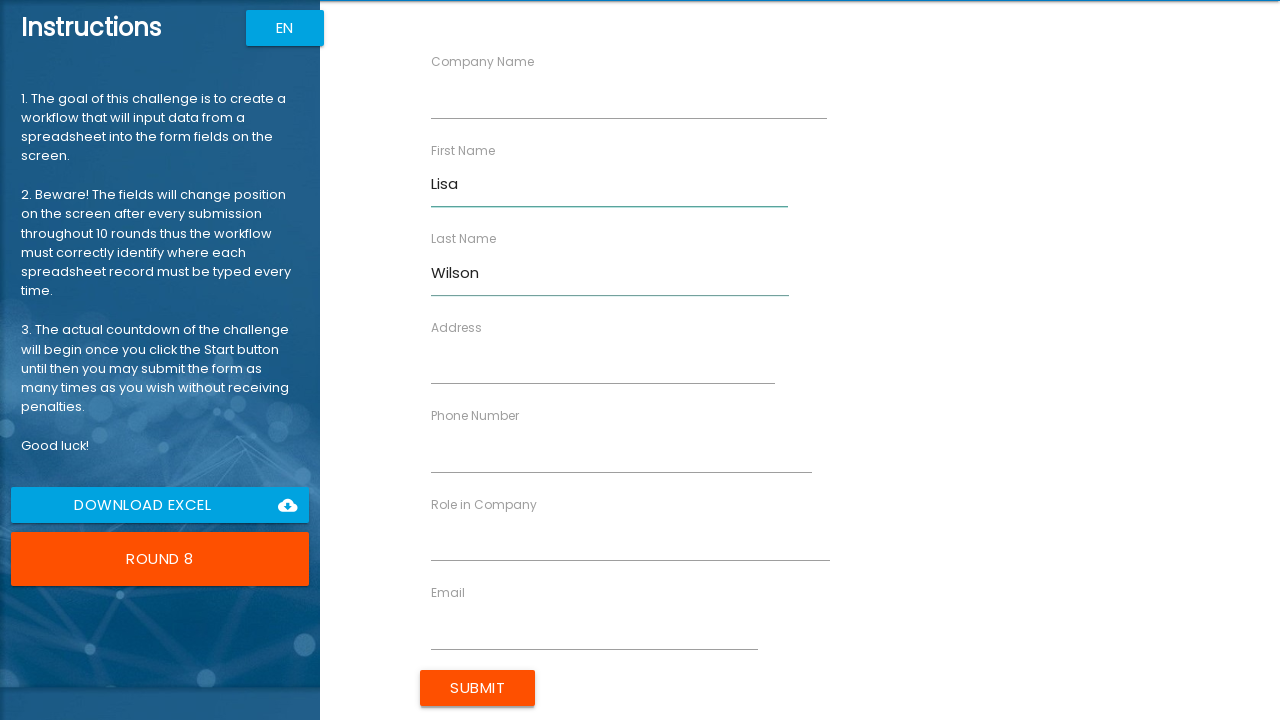

Filled in company: Smart Solutions on input[ng-reflect-name='labelCompanyName']
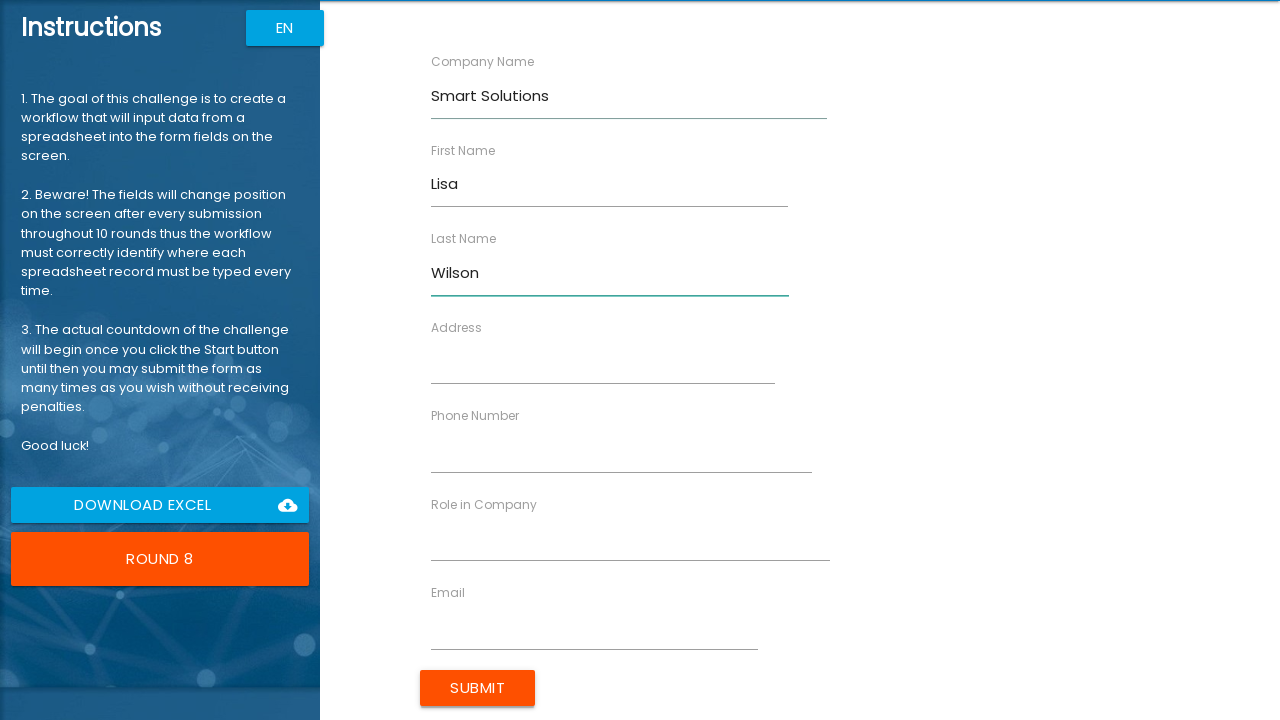

Filled in role: Architect on input[ng-reflect-name='labelRole']
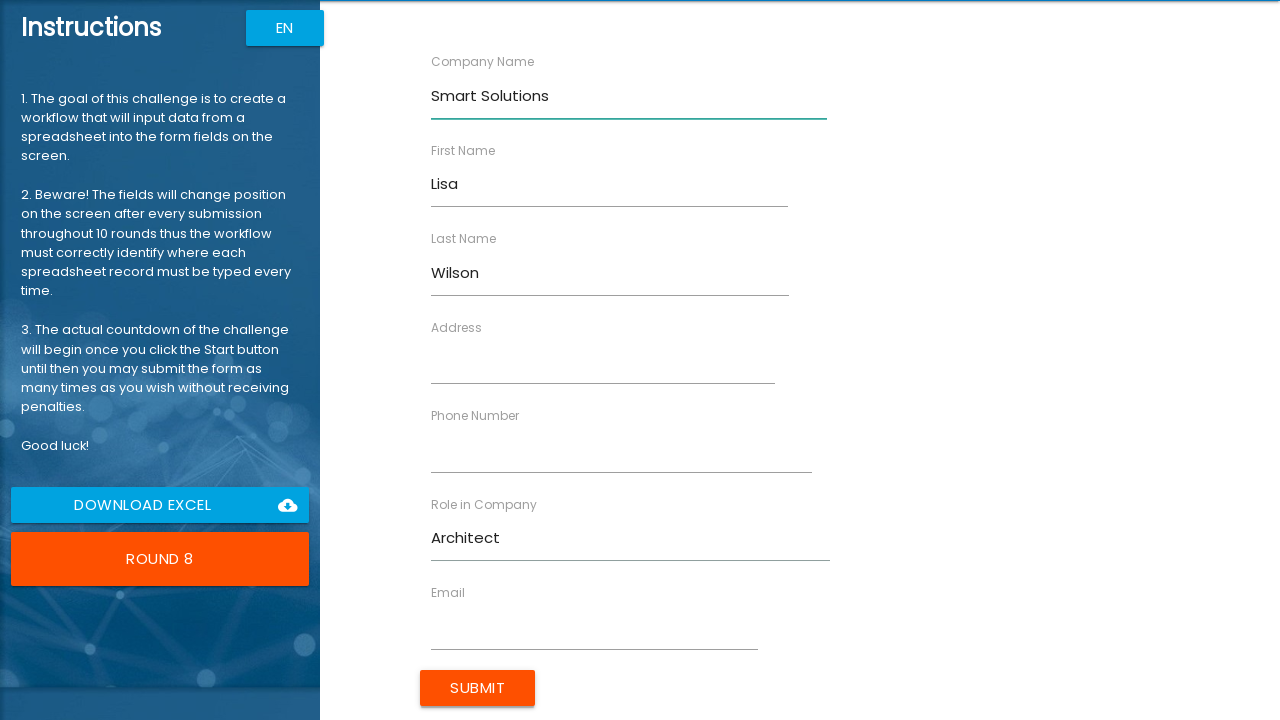

Filled in address: 258 Spruce Ct on input[ng-reflect-name='labelAddress']
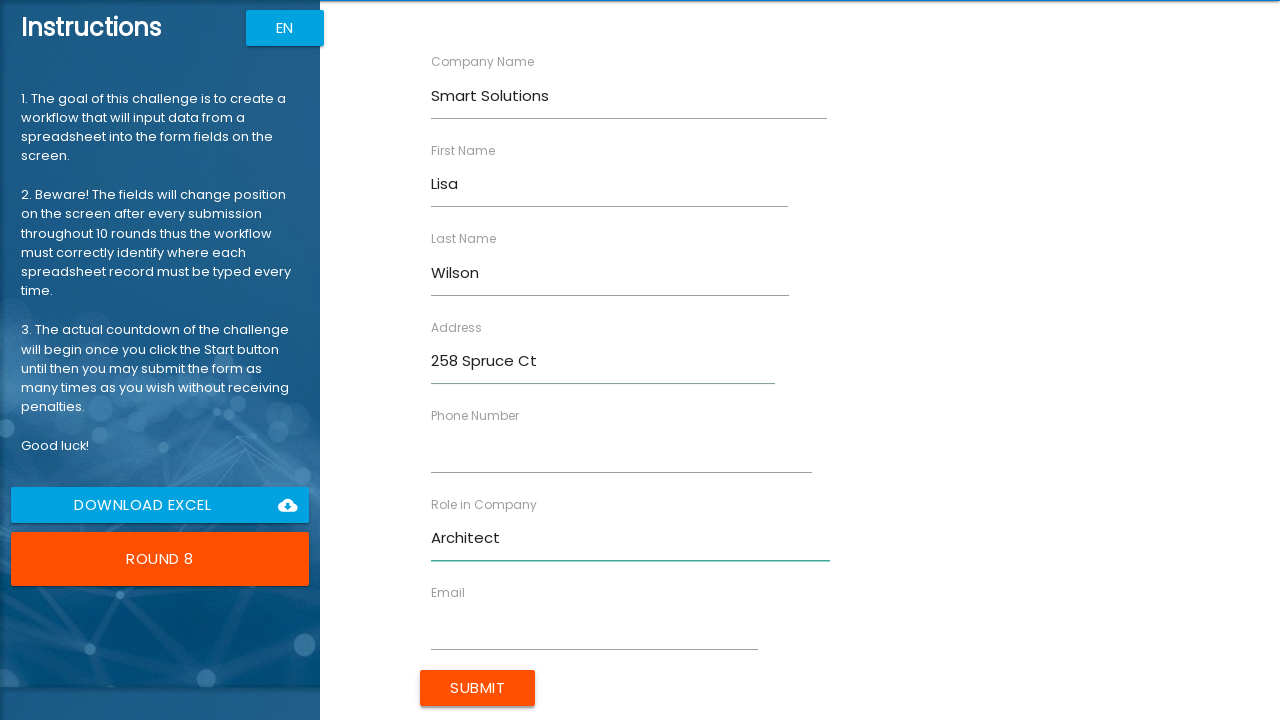

Filled in email: lisa.w@example.com on input[ng-reflect-name='labelEmail']
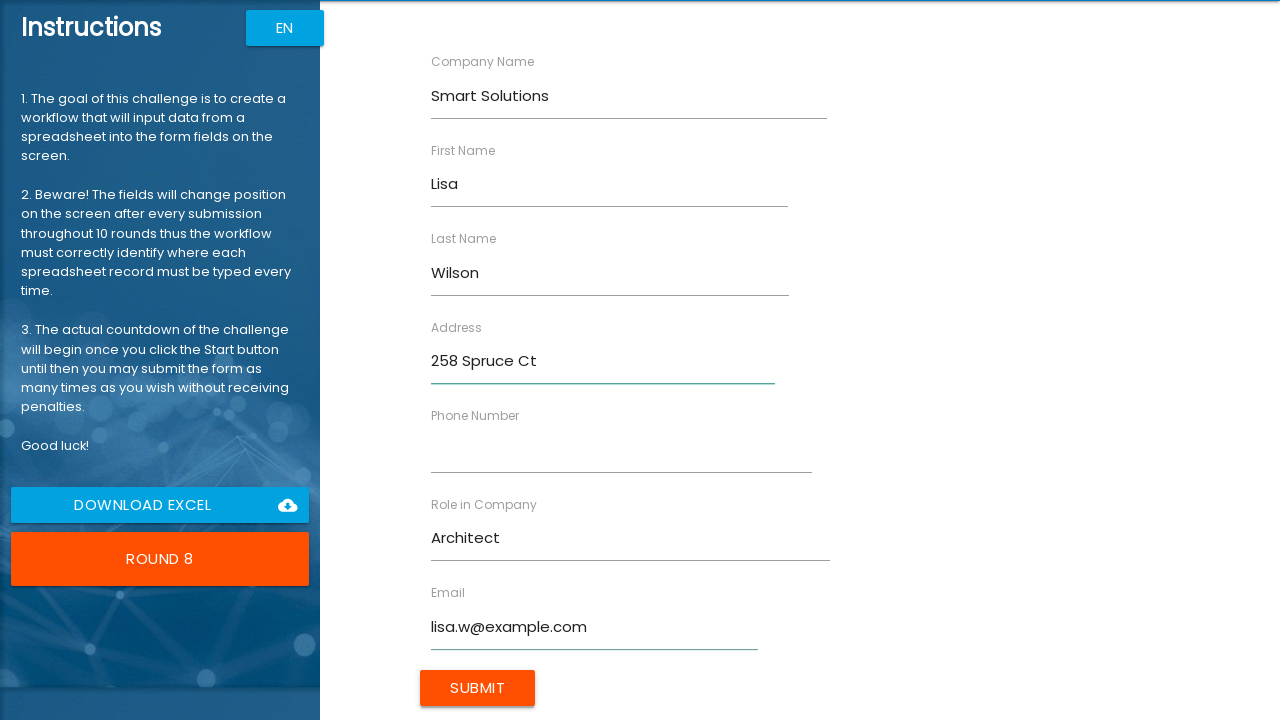

Filled in phone: 5558901234 on input[ng-reflect-name='labelPhone']
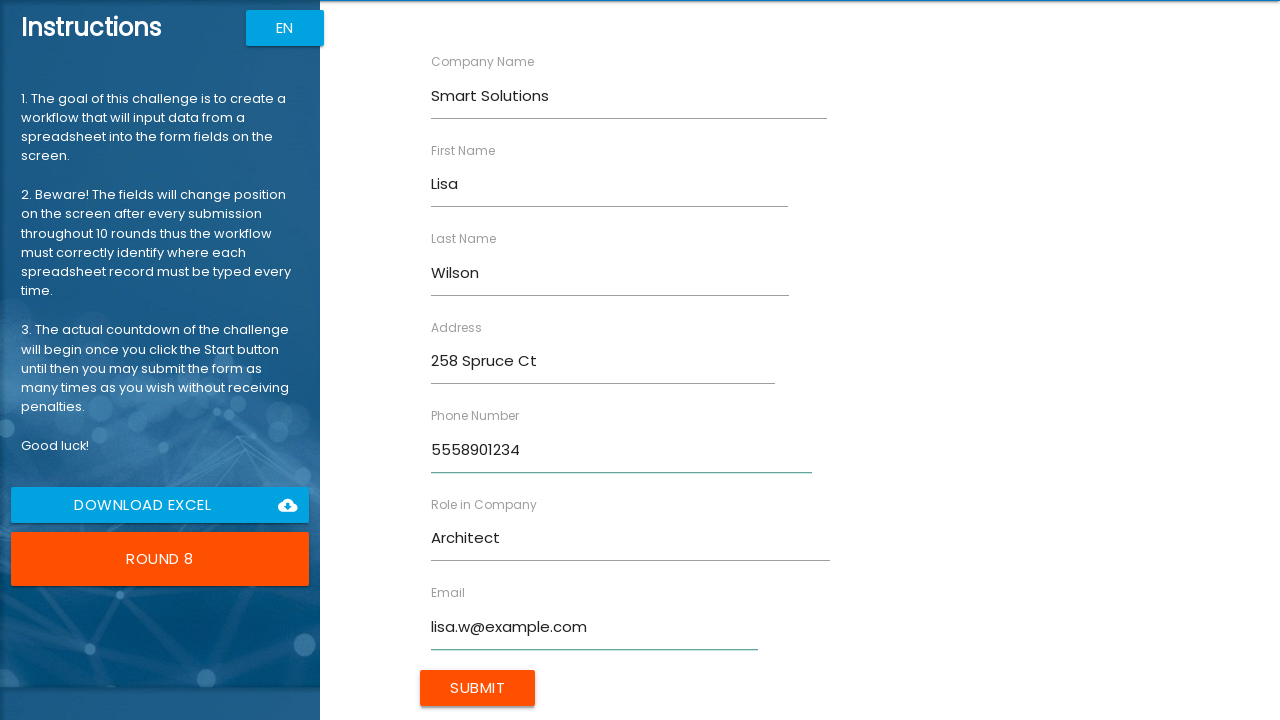

Clicked submit button for Lisa Wilson at (478, 688) on input[type='submit']
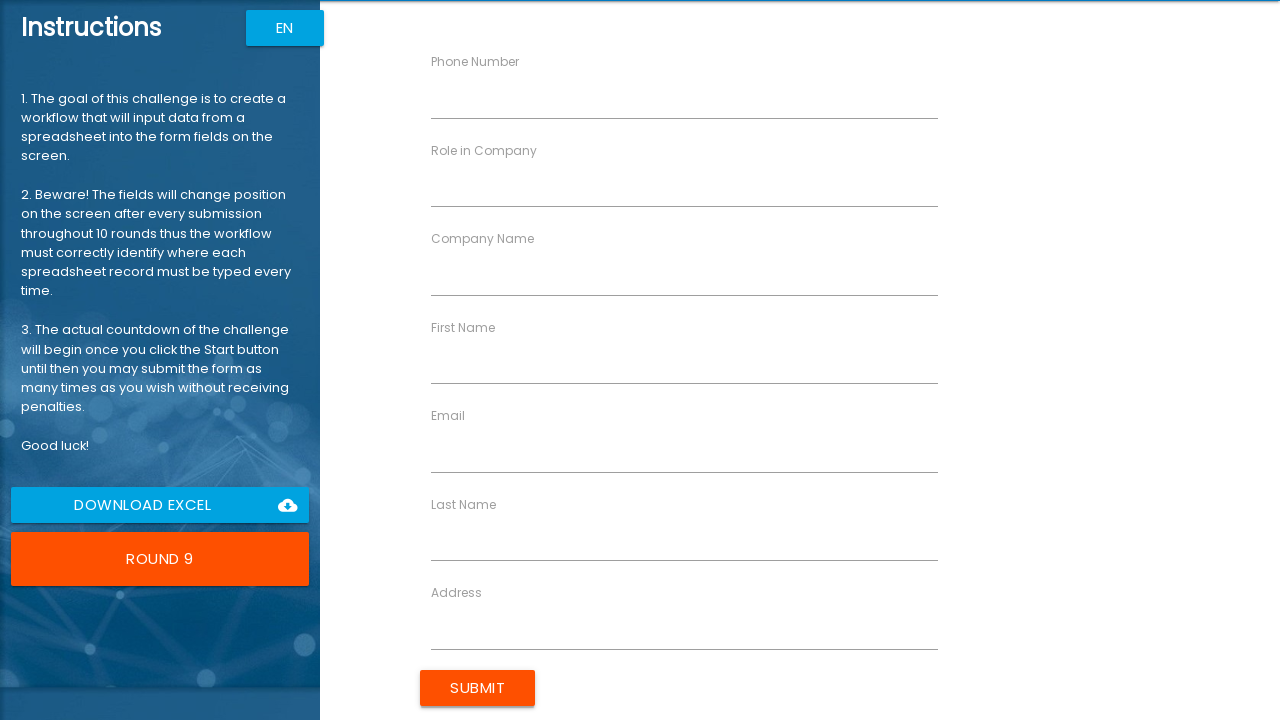

Filled in first name: James on input[ng-reflect-name='labelFirstName']
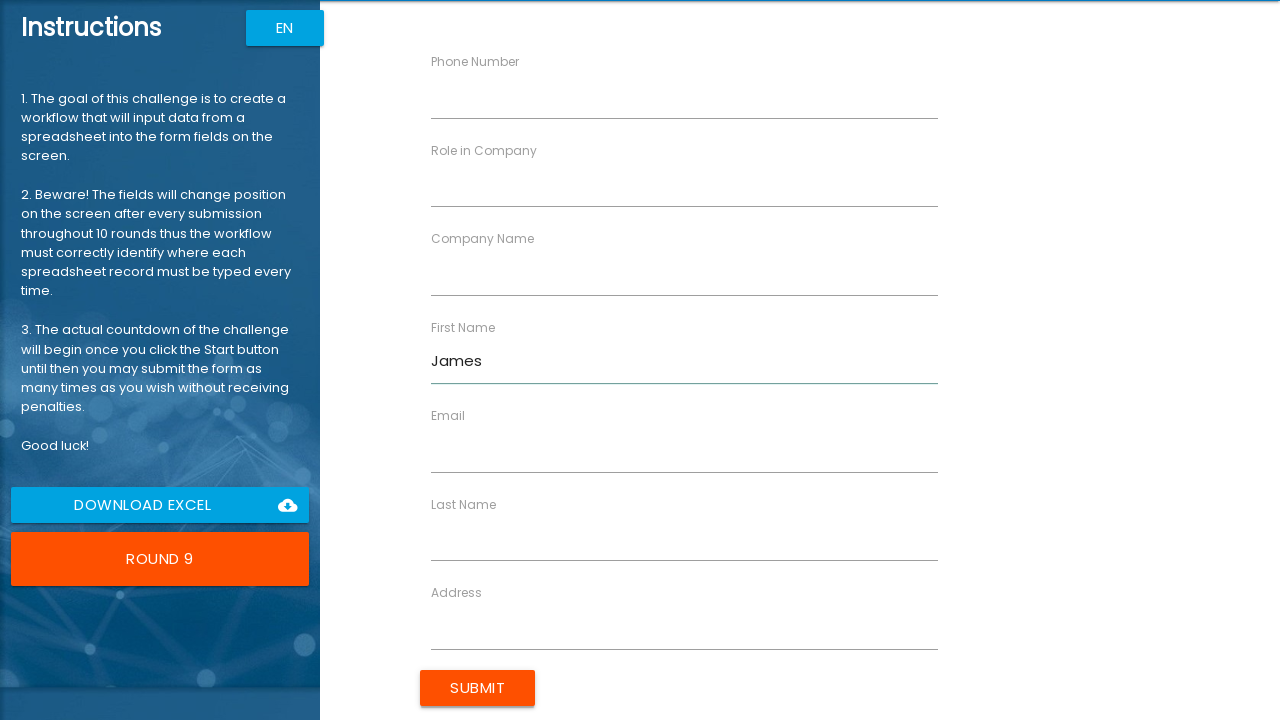

Filled in last name: Taylor on input[ng-reflect-name='labelLastName']
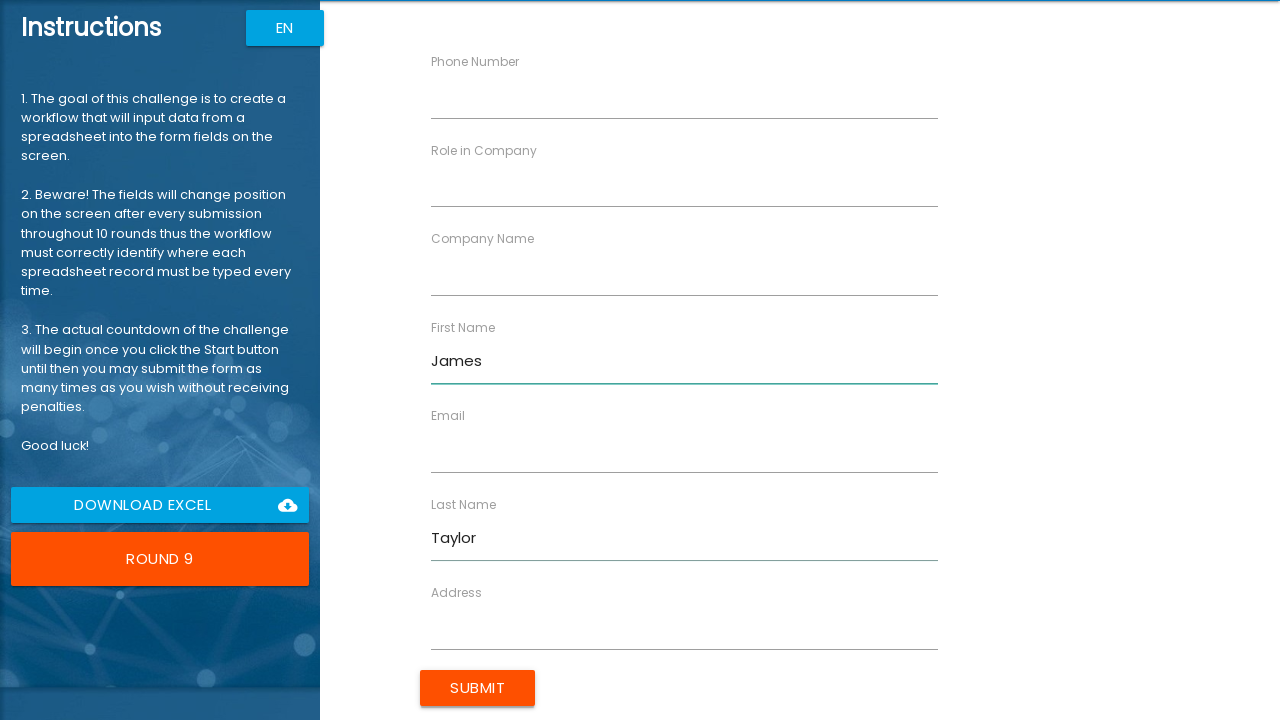

Filled in company: Digital Labs on input[ng-reflect-name='labelCompanyName']
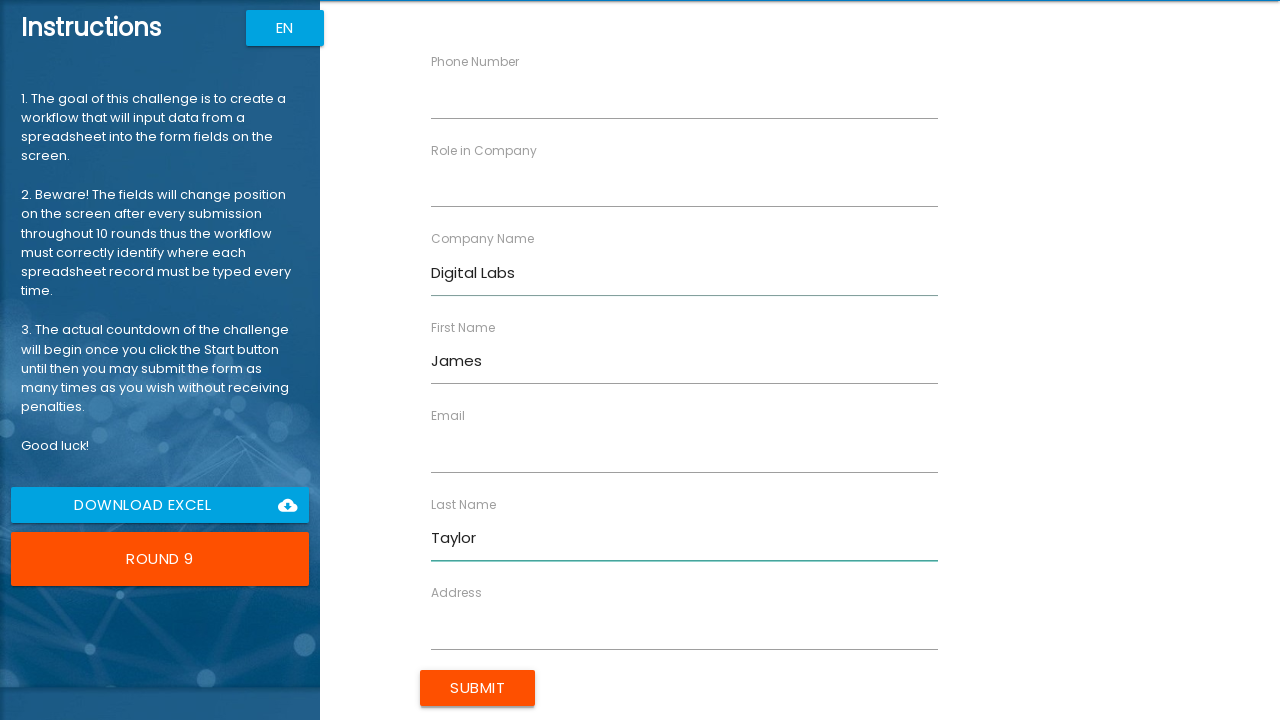

Filled in role: Specialist on input[ng-reflect-name='labelRole']
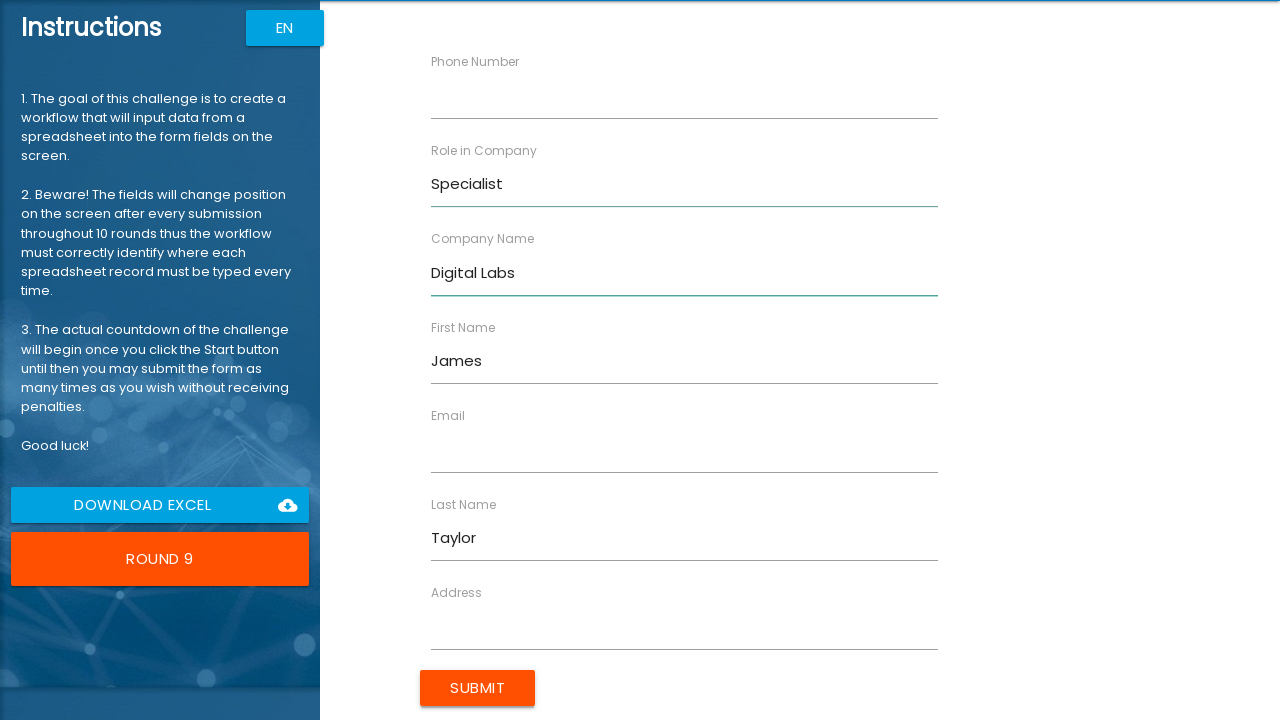

Filled in address: 369 Willow Pl on input[ng-reflect-name='labelAddress']
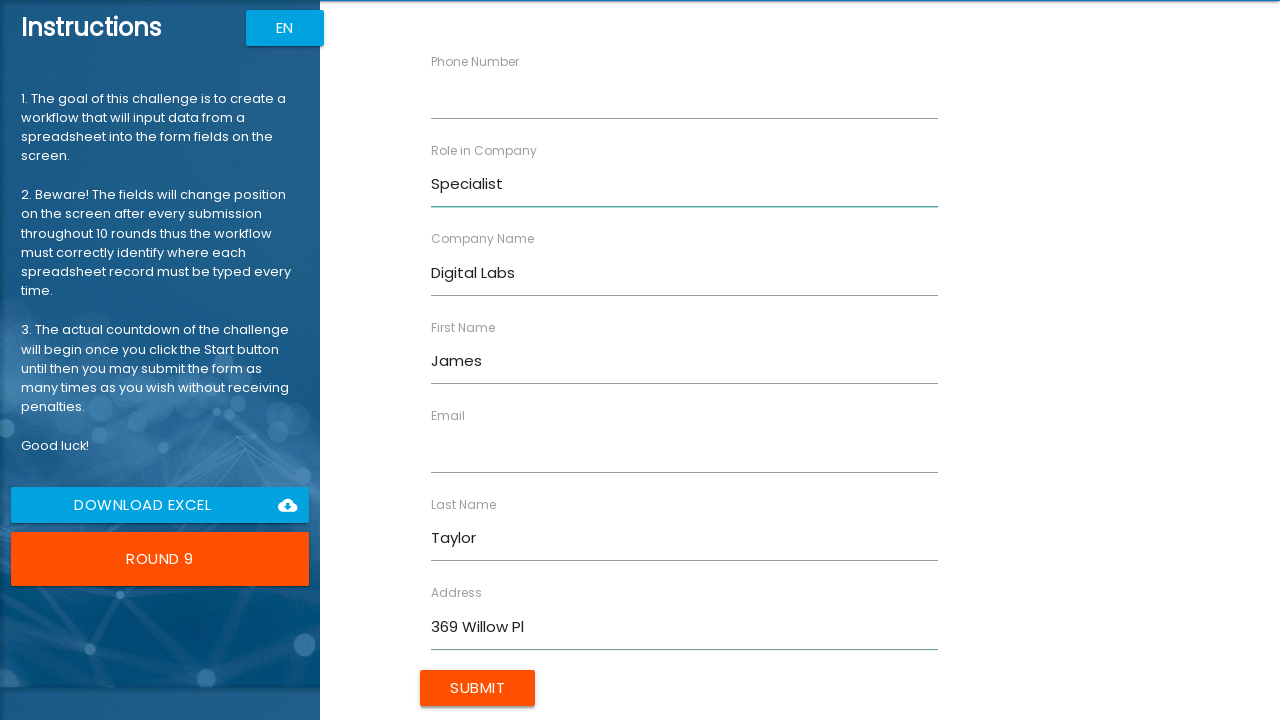

Filled in email: james.t@example.com on input[ng-reflect-name='labelEmail']
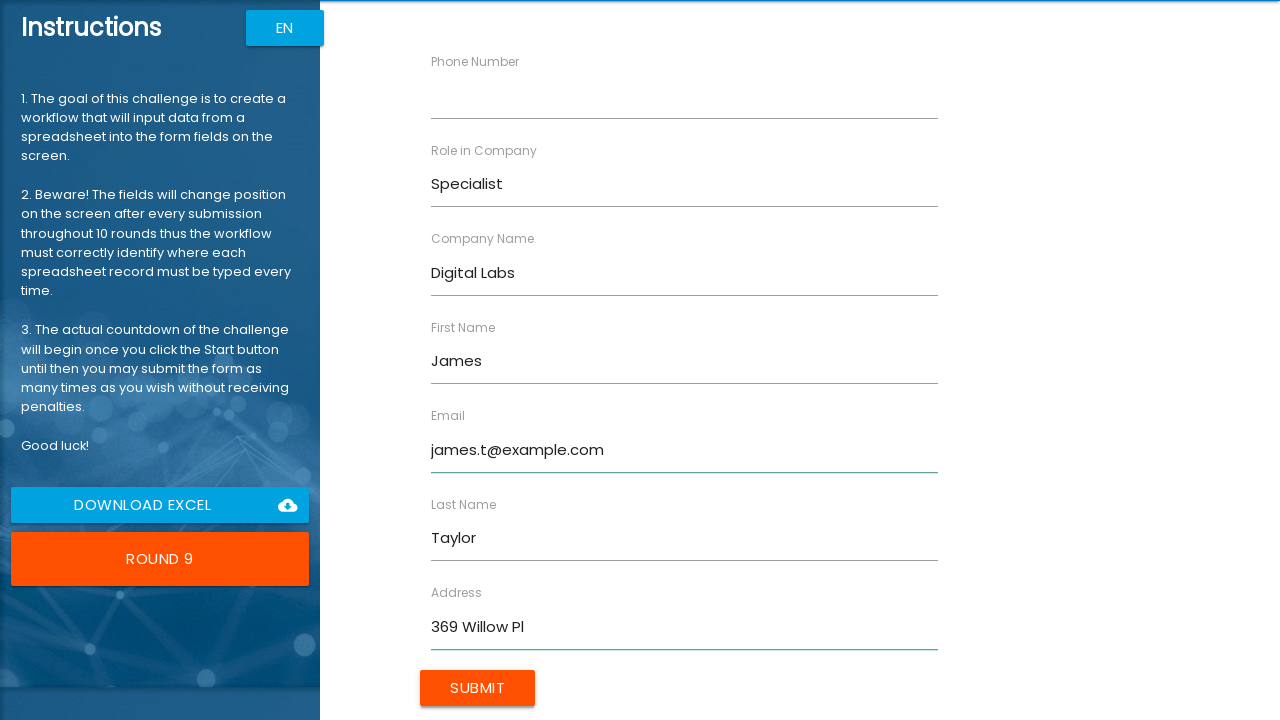

Filled in phone: 5559012345 on input[ng-reflect-name='labelPhone']
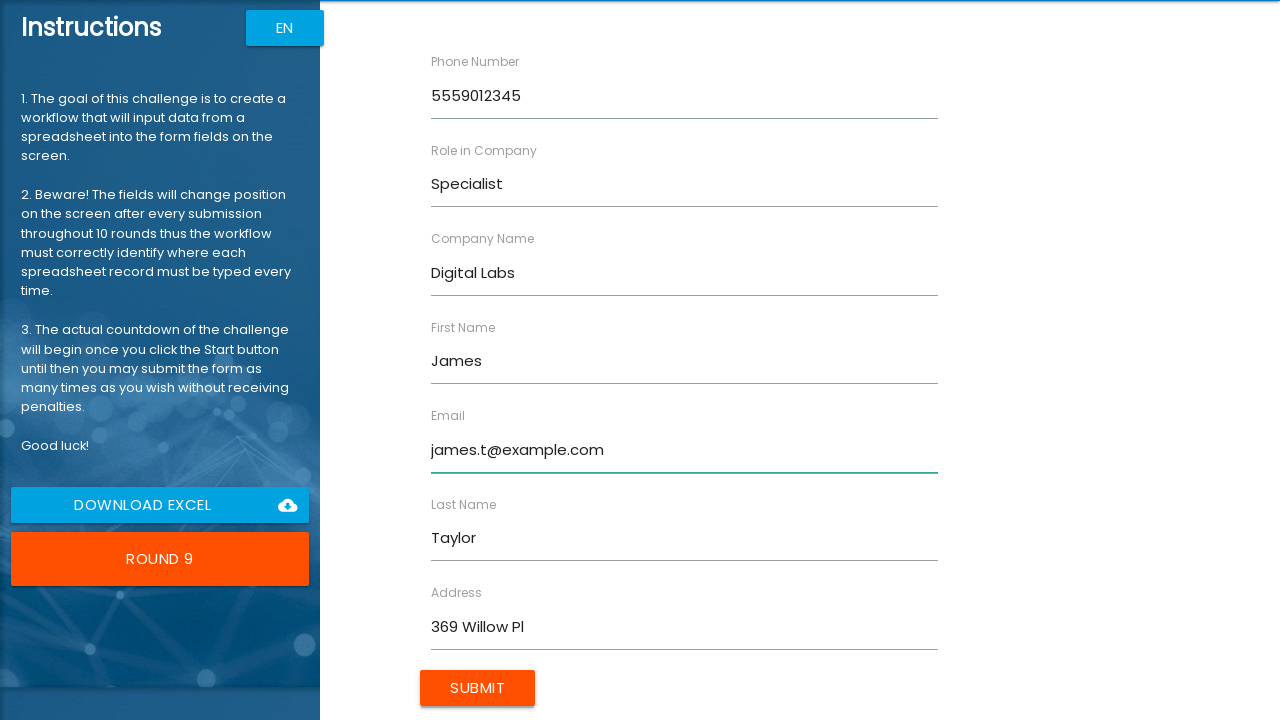

Clicked submit button for James Taylor at (478, 688) on input[type='submit']
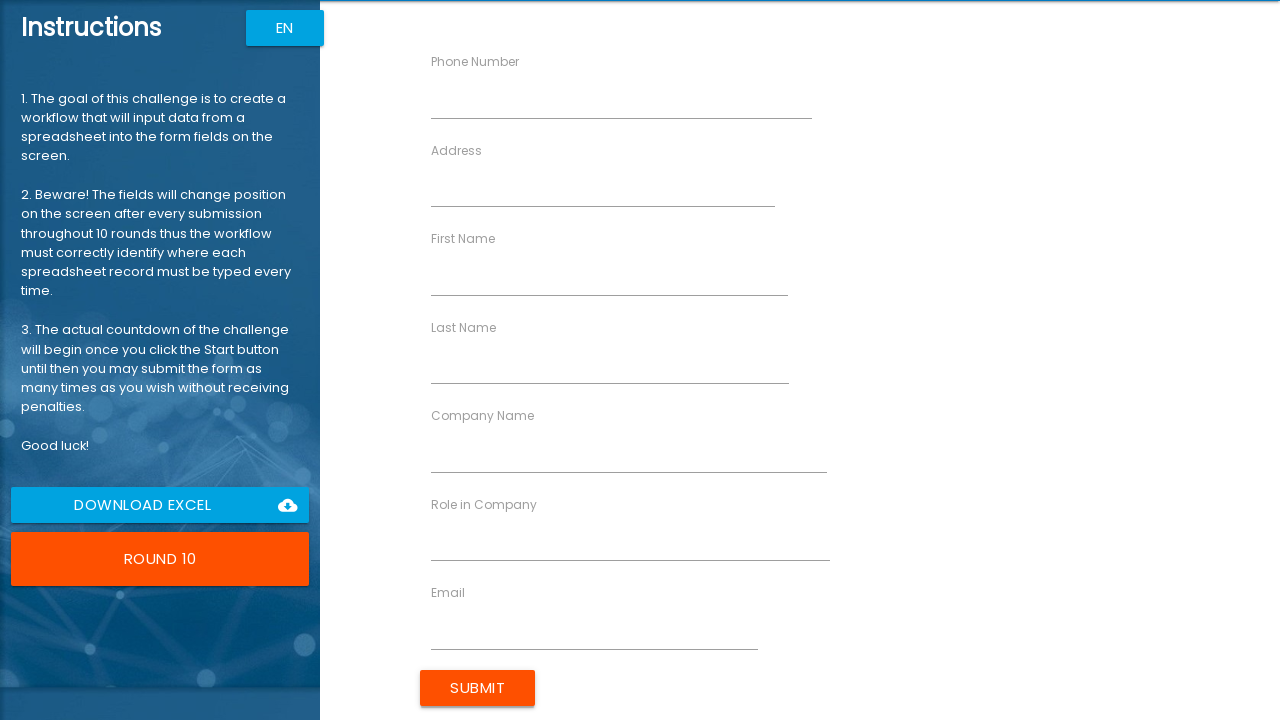

Filled in first name: Amanda on input[ng-reflect-name='labelFirstName']
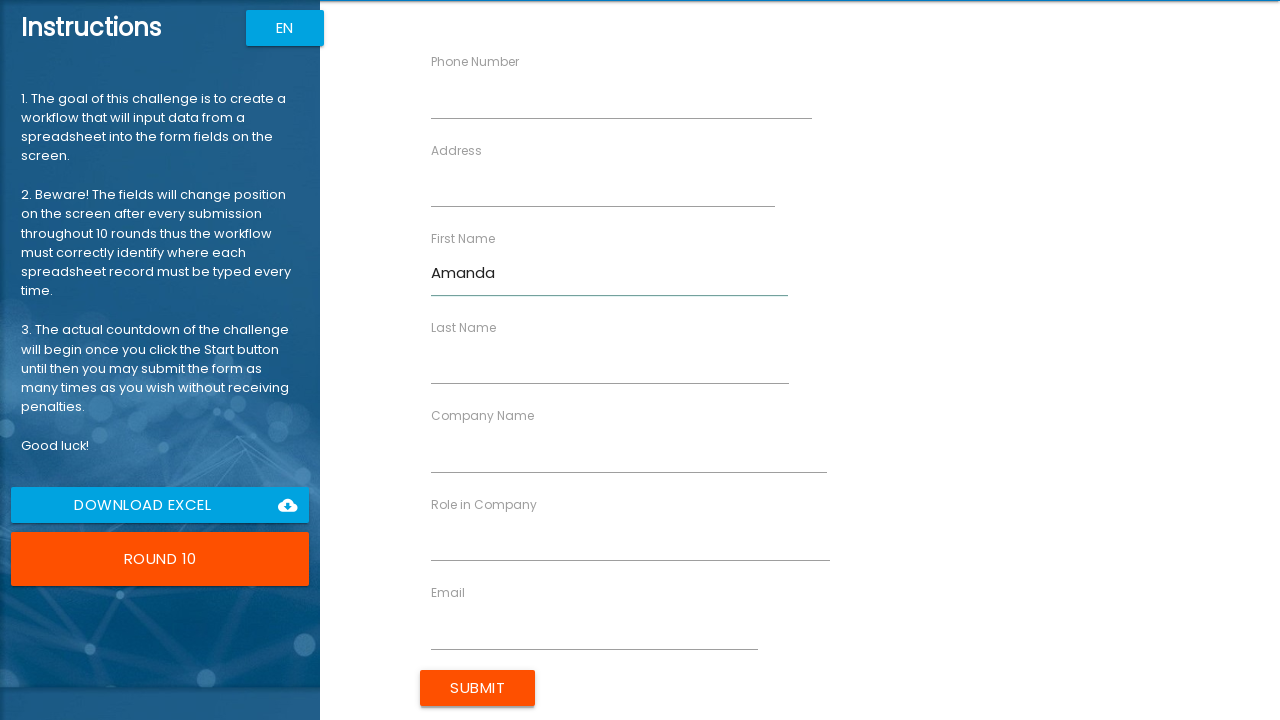

Filled in last name: Anderson on input[ng-reflect-name='labelLastName']
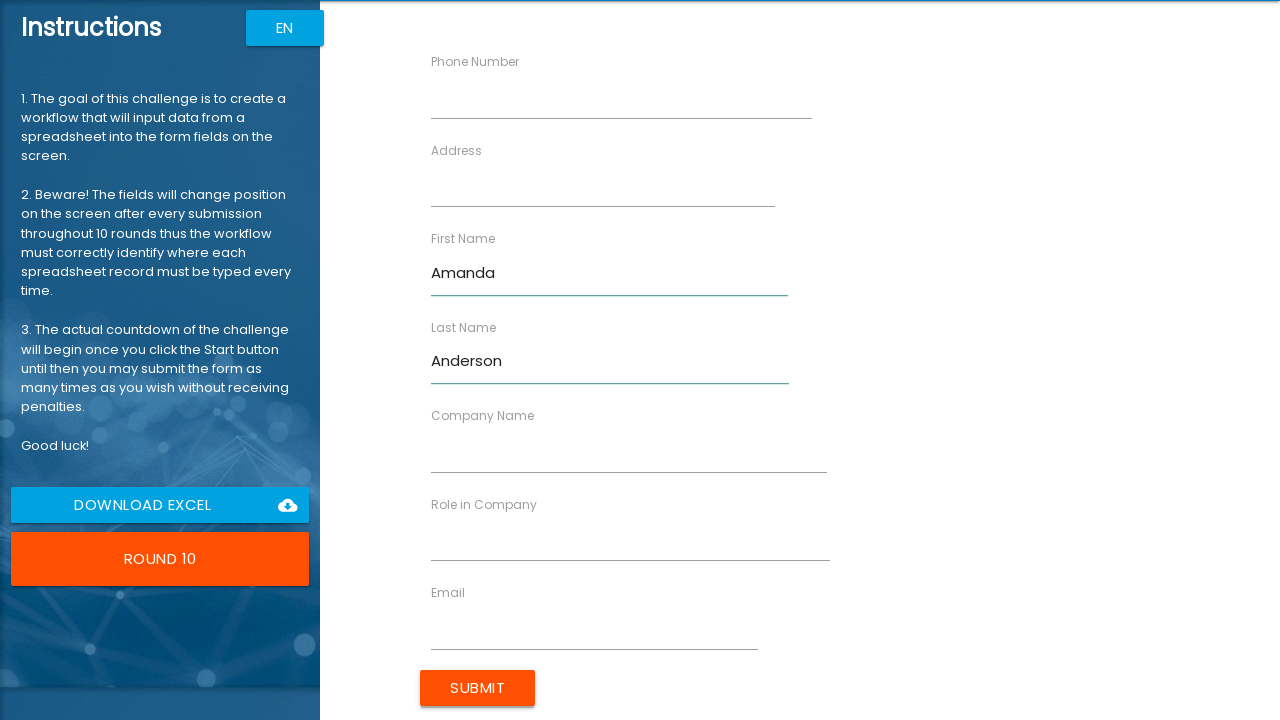

Filled in company: Web Works on input[ng-reflect-name='labelCompanyName']
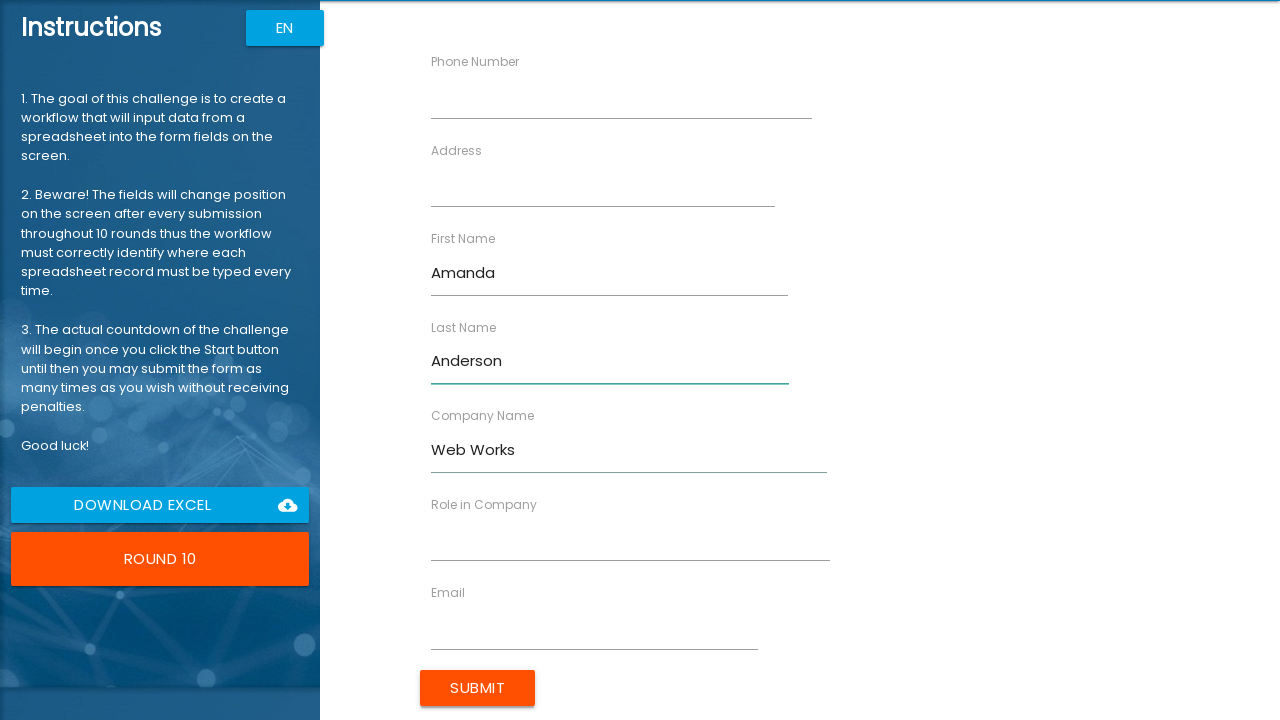

Filled in role: Coordinator on input[ng-reflect-name='labelRole']
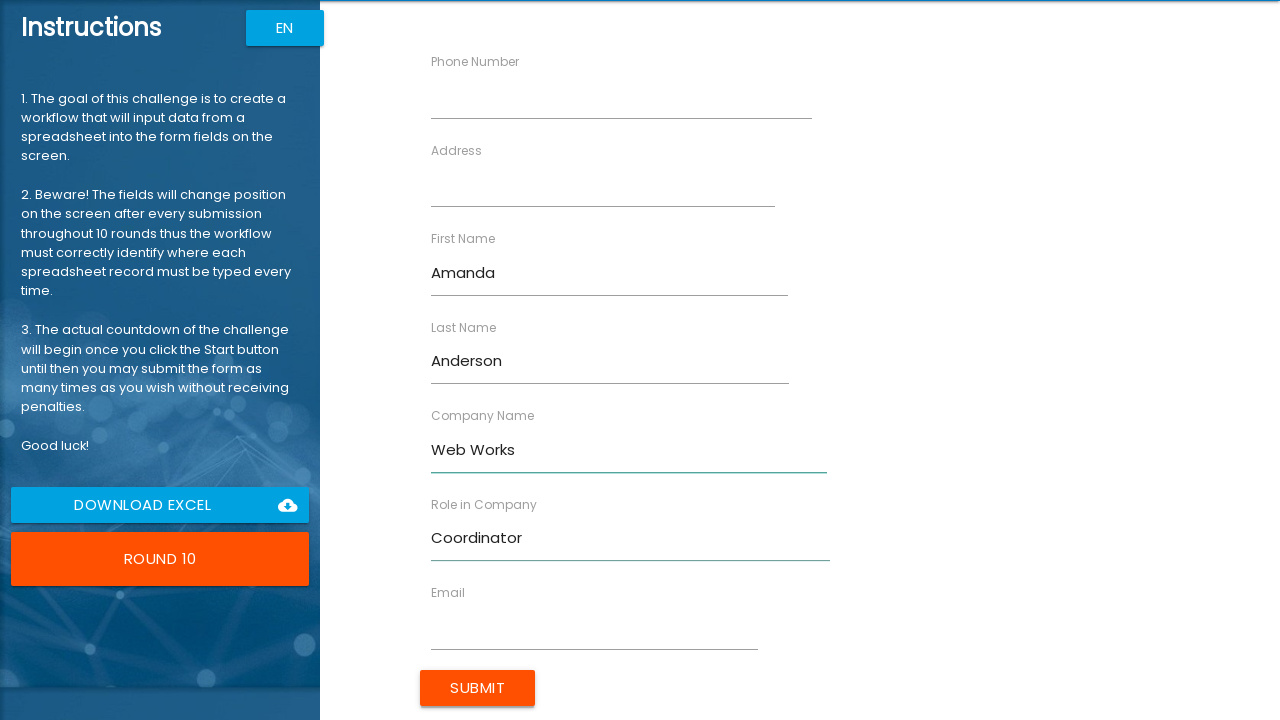

Filled in address: 480 Aspen Blvd on input[ng-reflect-name='labelAddress']
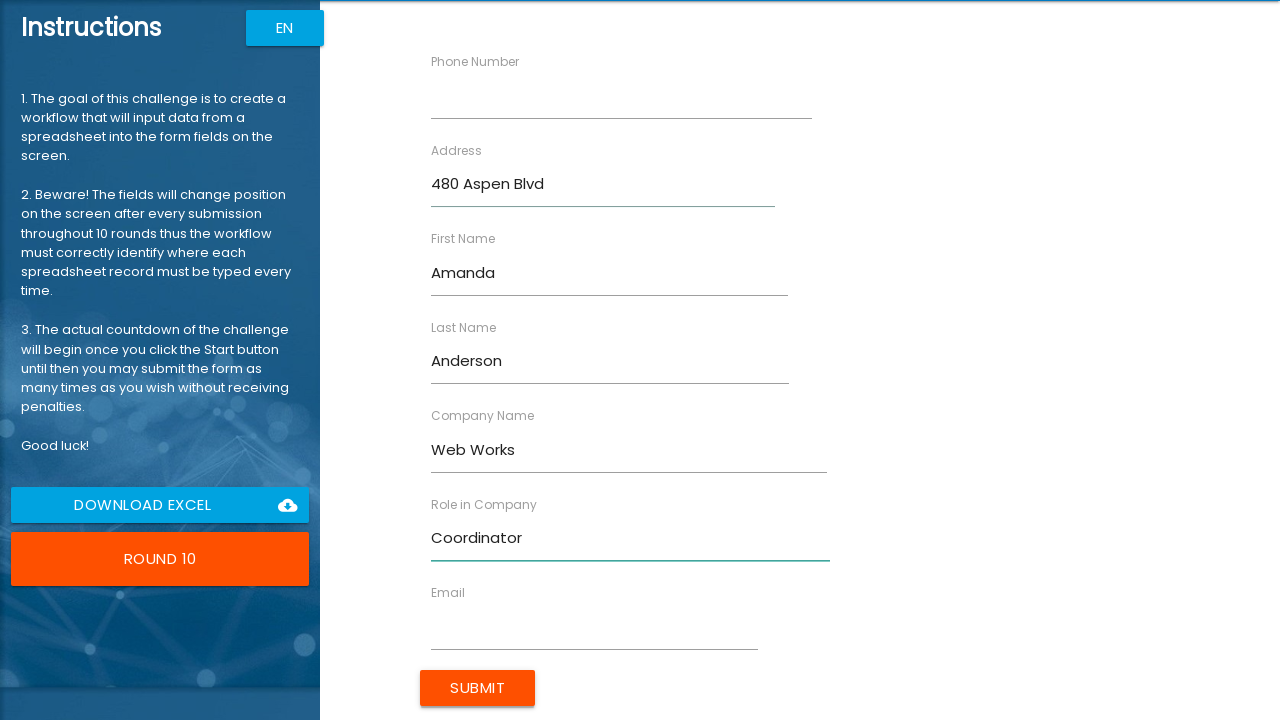

Filled in email: amanda.a@example.com on input[ng-reflect-name='labelEmail']
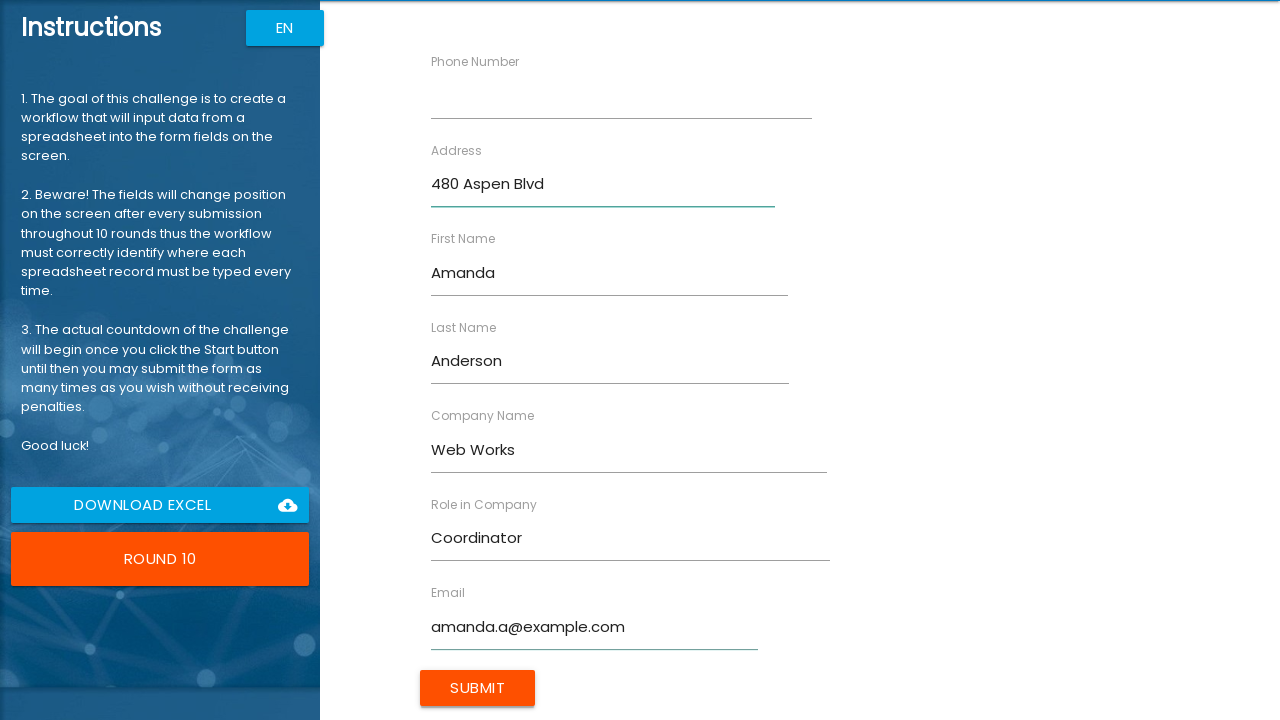

Filled in phone: 5550123456 on input[ng-reflect-name='labelPhone']
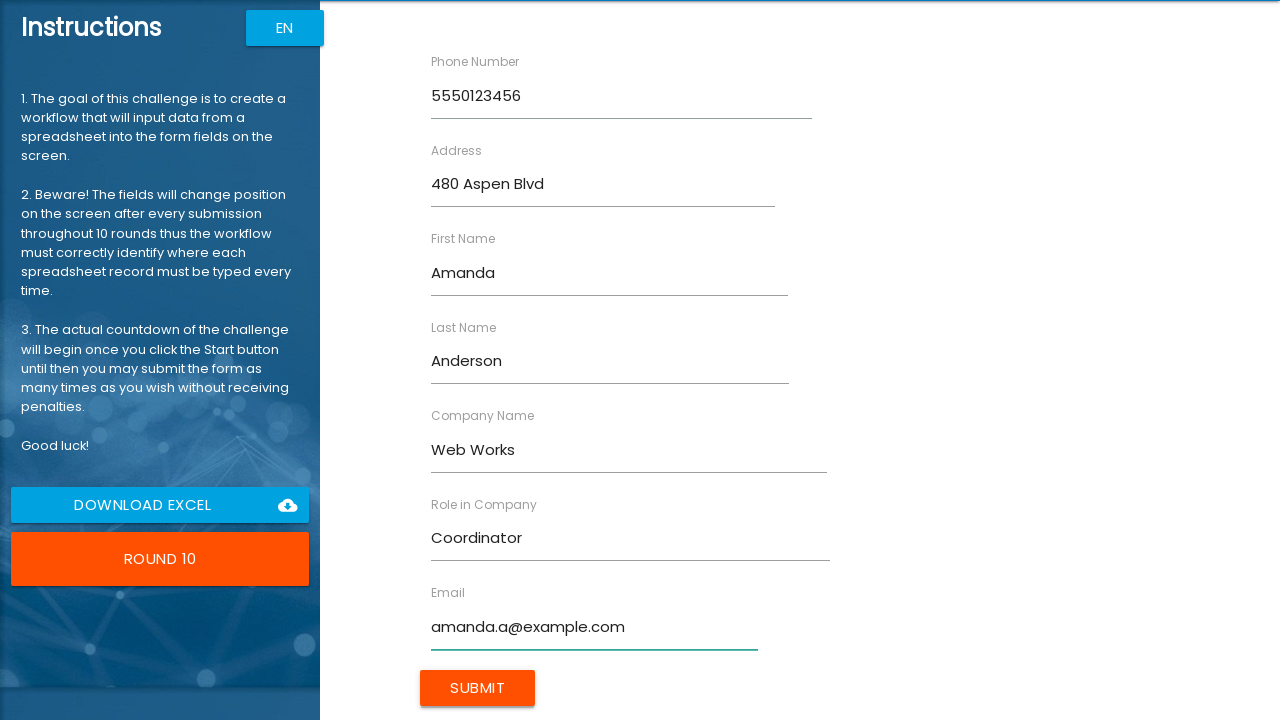

Clicked submit button for Amanda Anderson at (478, 688) on input[type='submit']
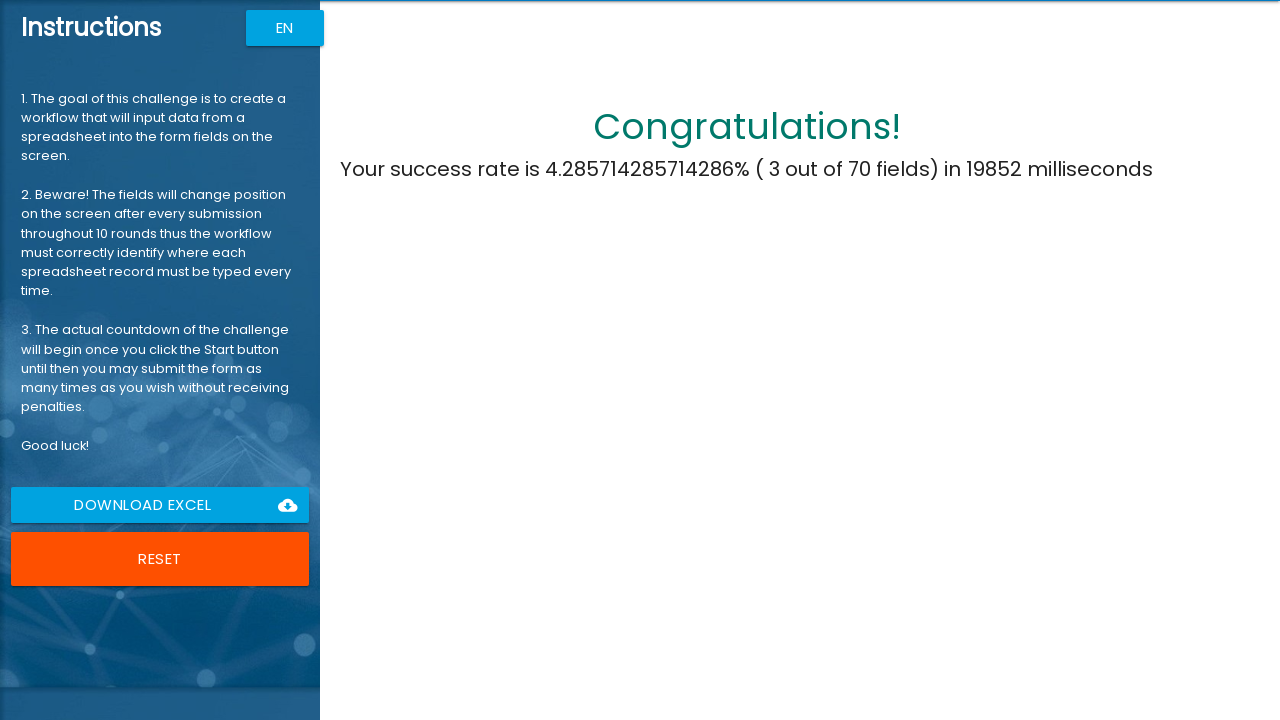

Completion message 'Congratulations' appeared on screen
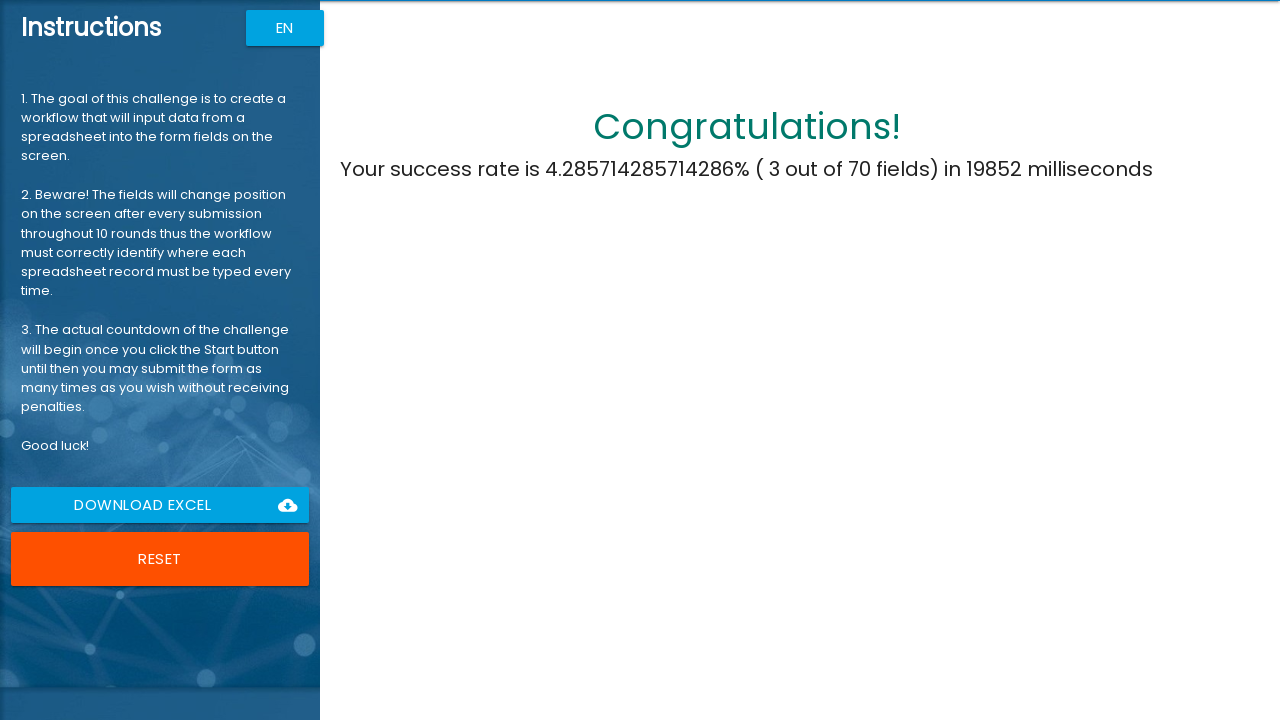

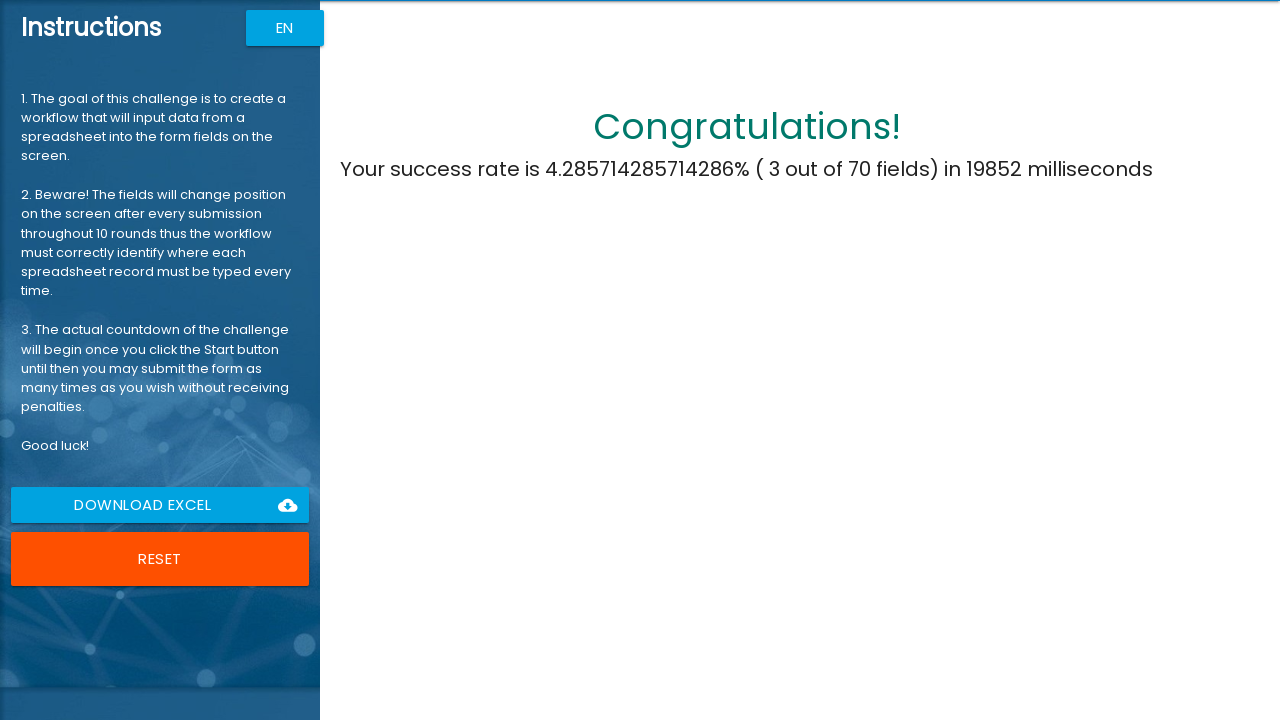